Navigates to zlti.com and iterates through all links on the page to check for broken links

Starting URL: http://www.zlti.com

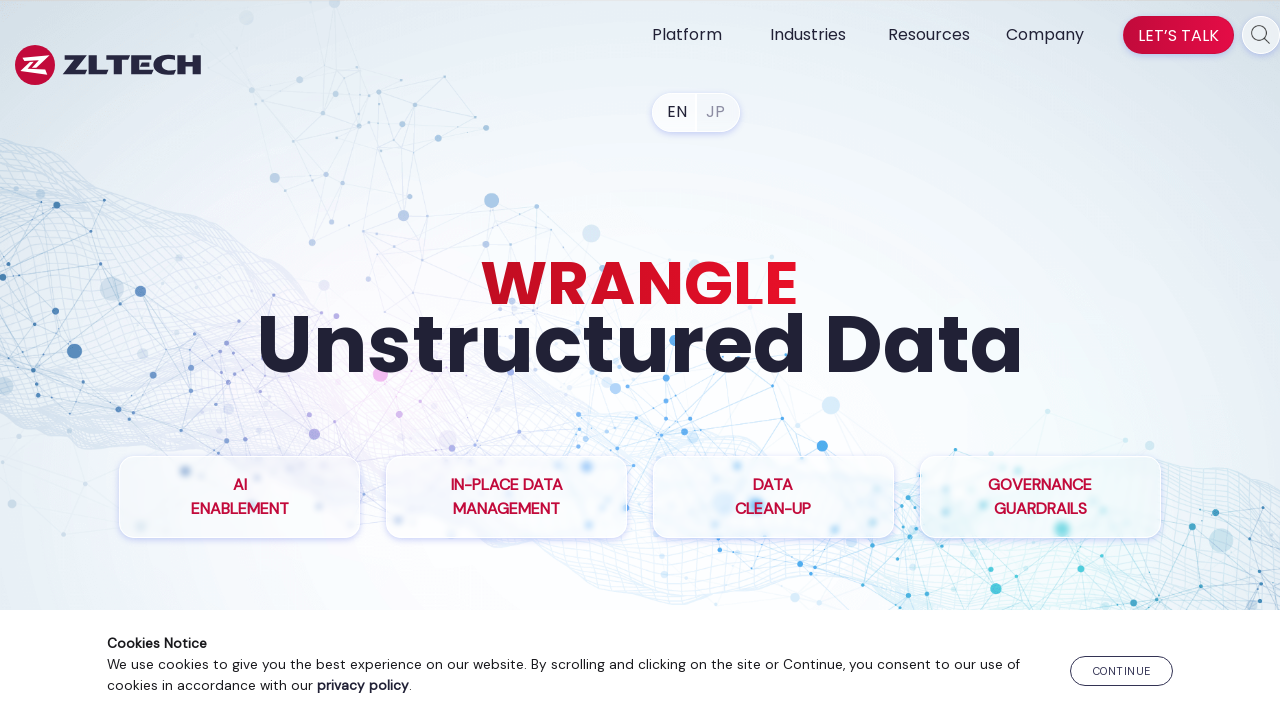

Navigated to http://www.zlti.com
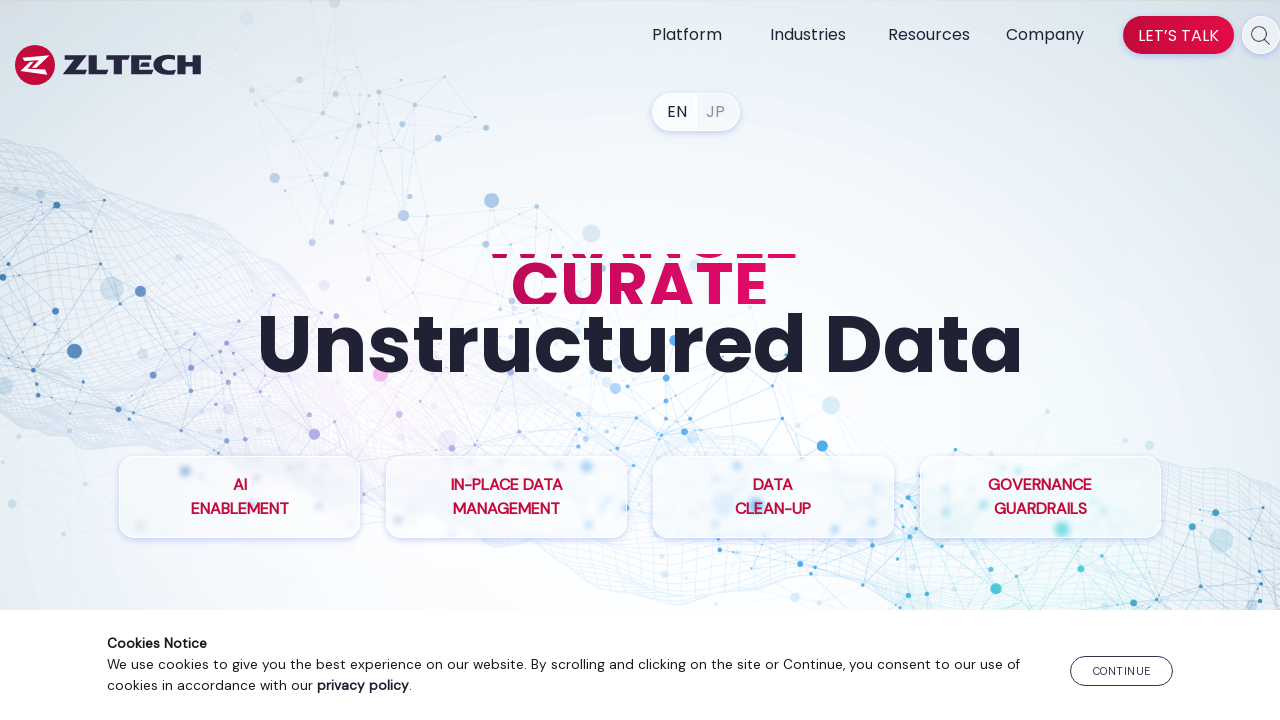

Found all links on the page
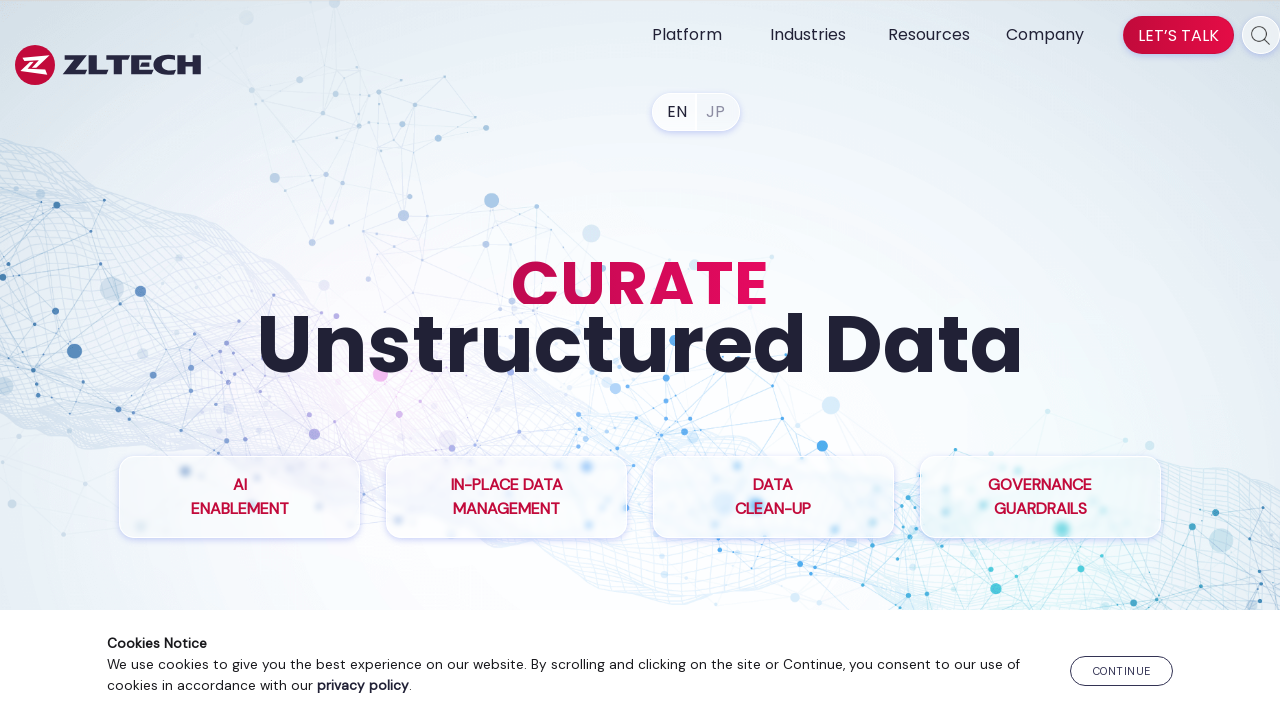

Retrieved href attribute from link: /privacy-policy
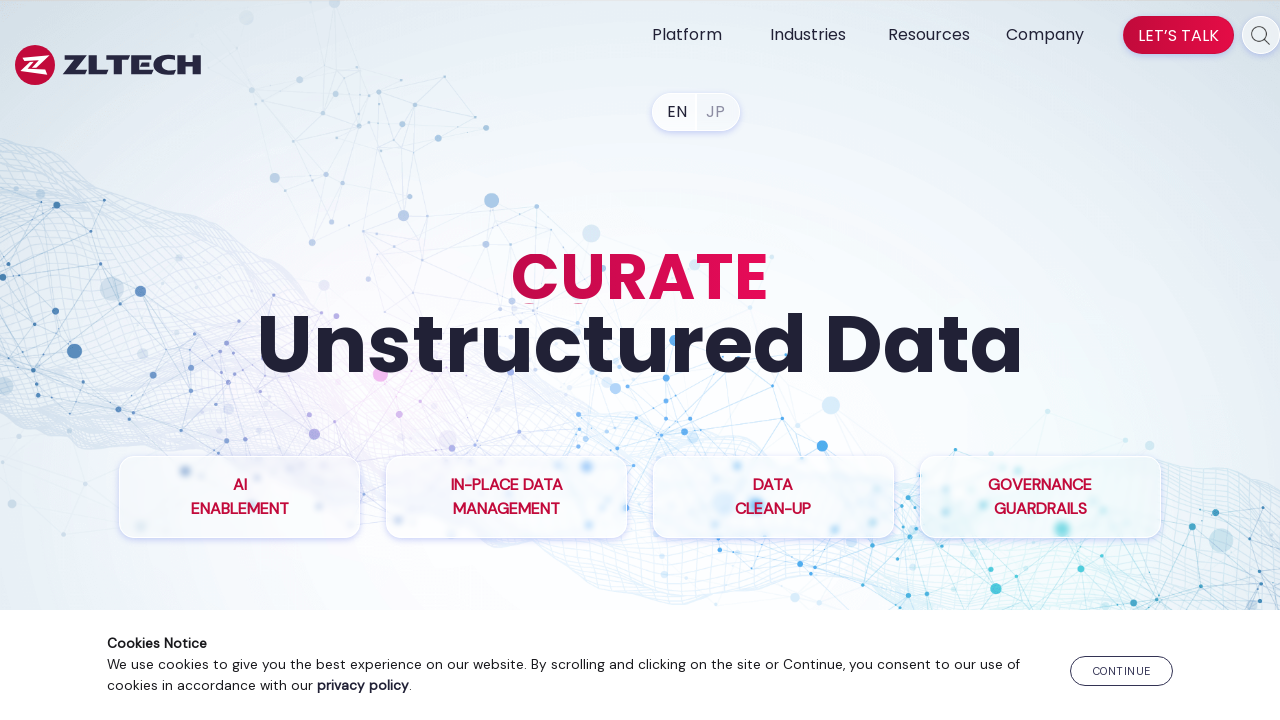

Retrieved href attribute from link: https://www.zlti.com/
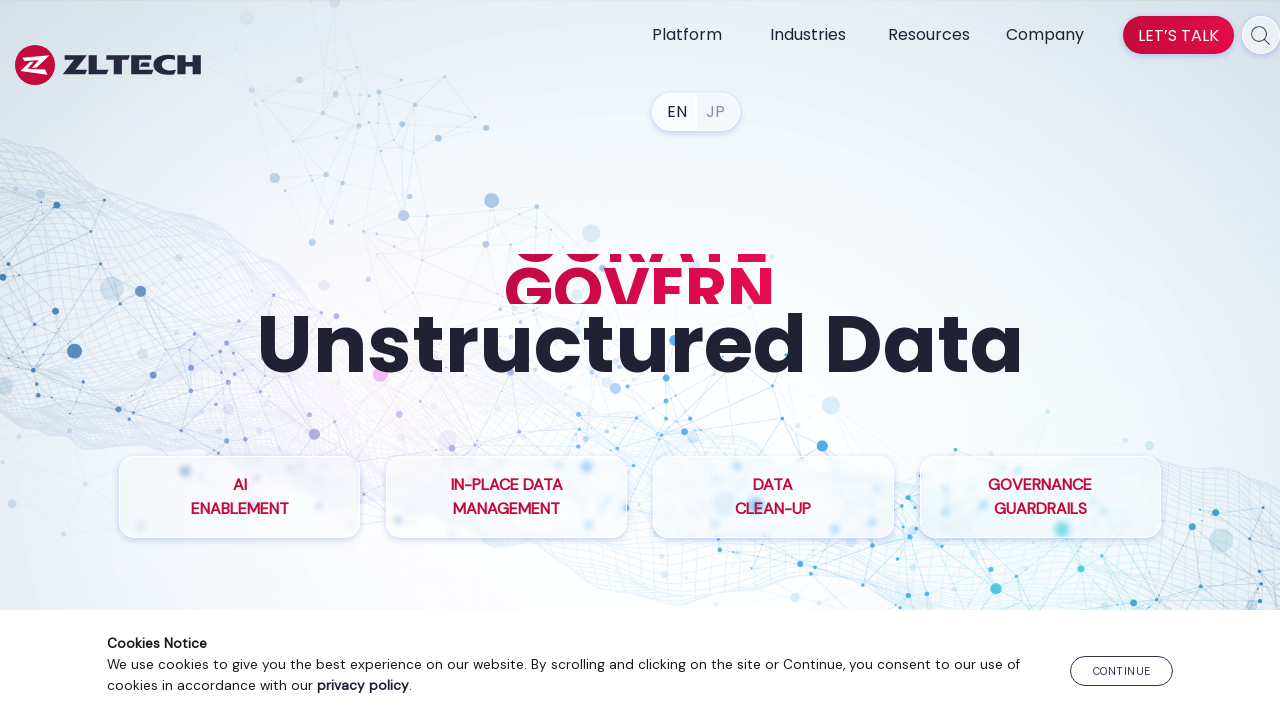

Retrieved href attribute from link: None
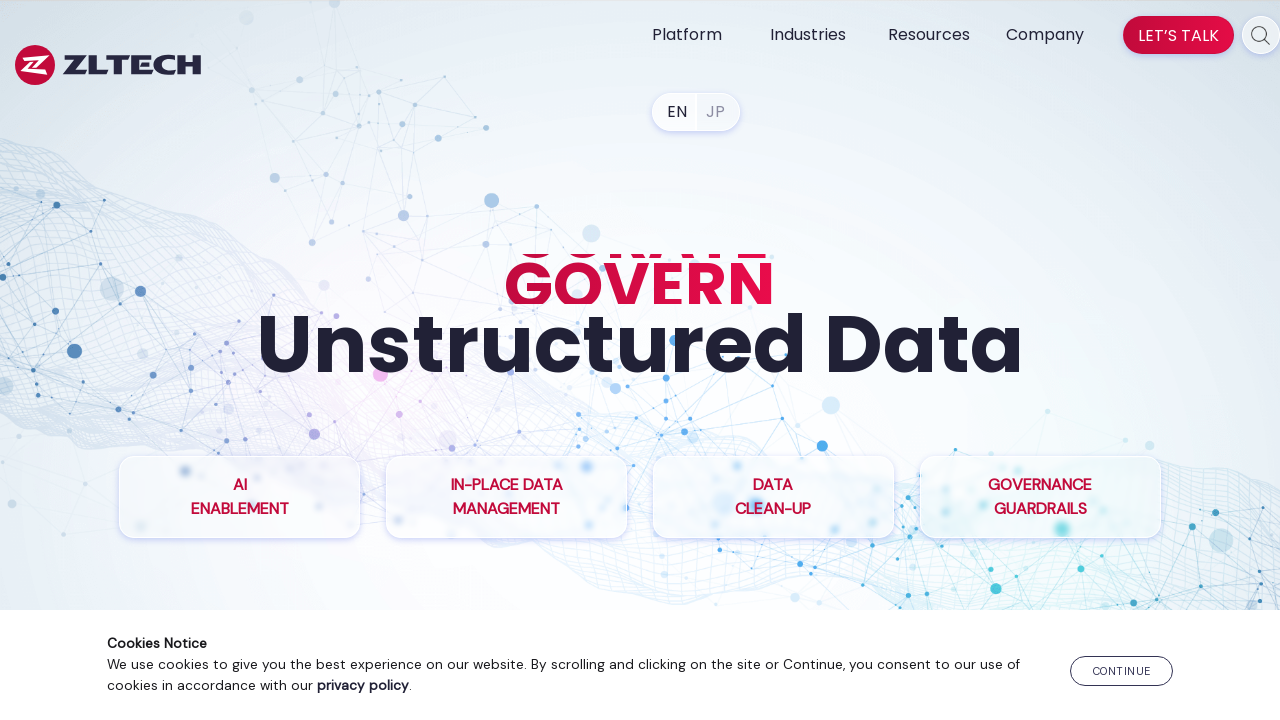

Retrieved href attribute from link: https://www.zlti.com/enterprise-data-genai/
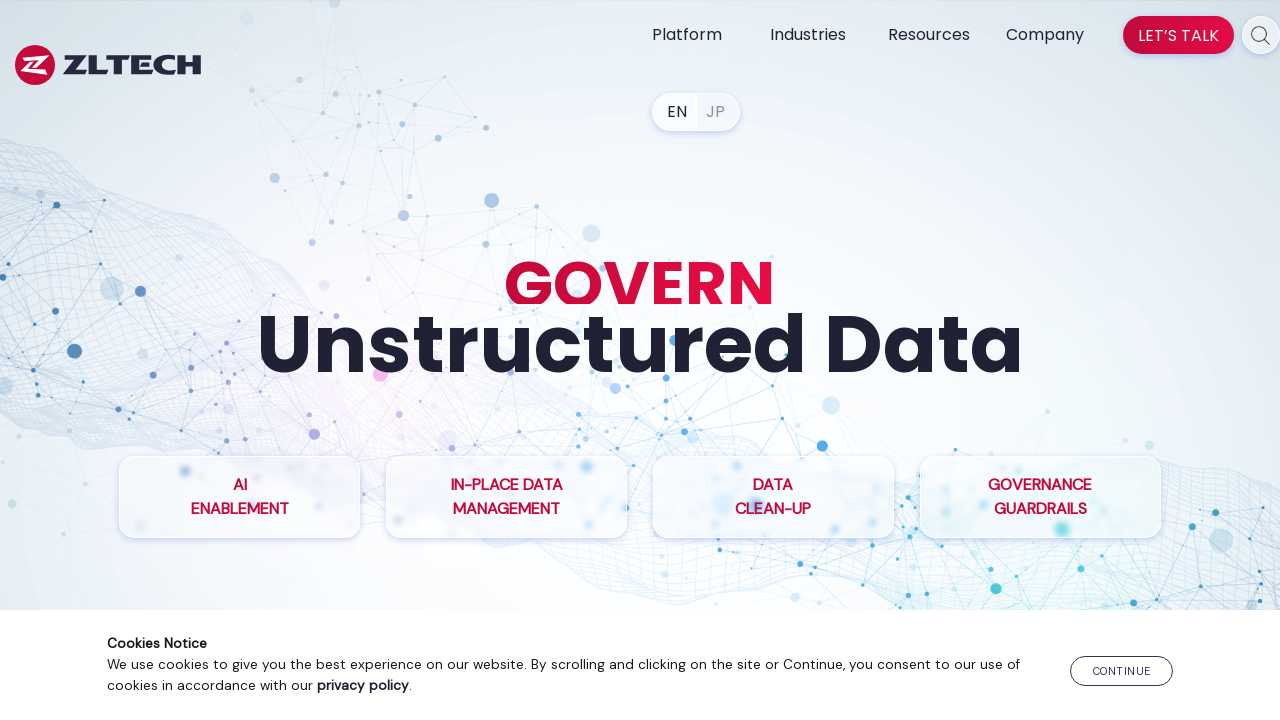

Retrieved href attribute from link: https://www.zlti.com/information-governance/
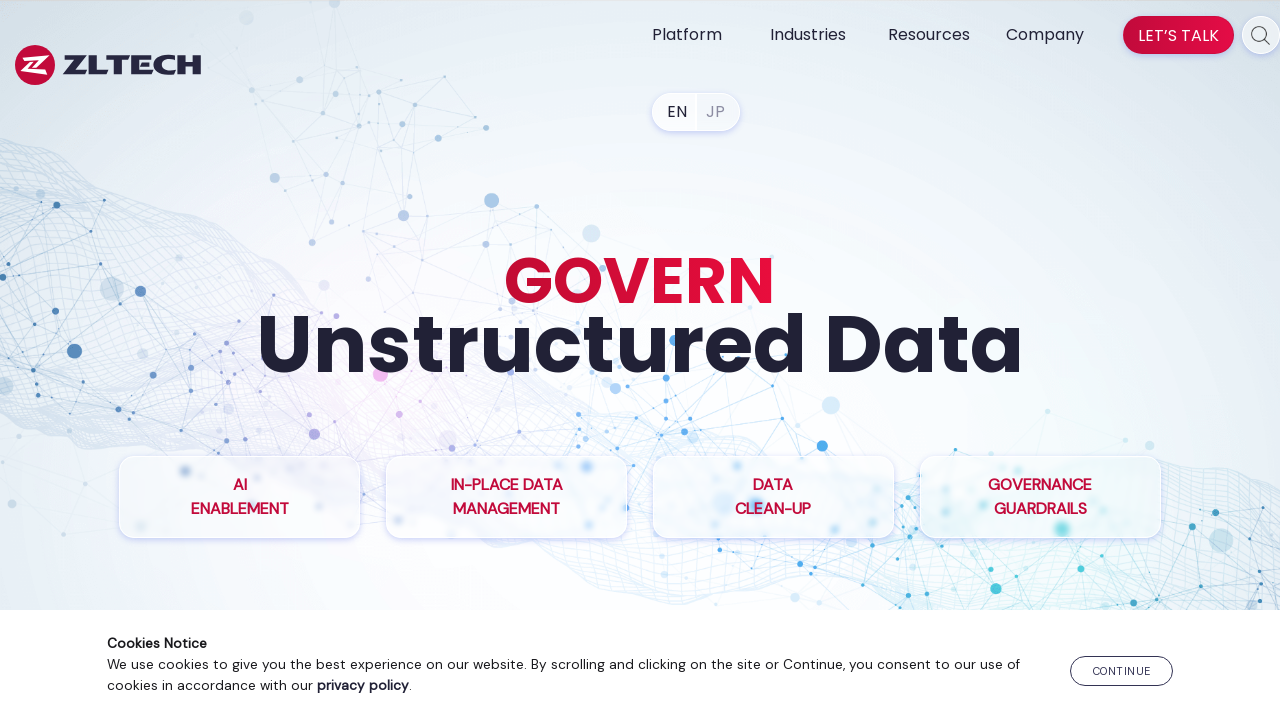

Retrieved href attribute from link: https://www.zlti.com/inplace-data-management/
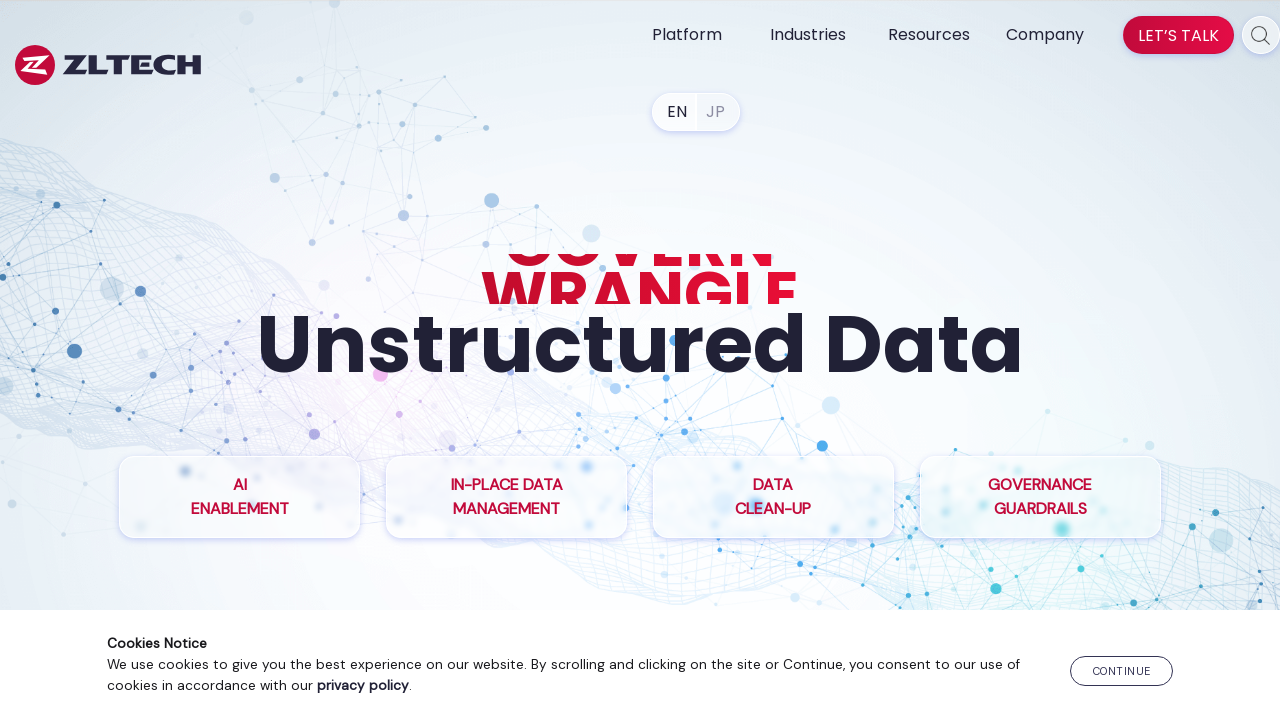

Retrieved href attribute from link: https://www.zlti.com/compliance-management-software/
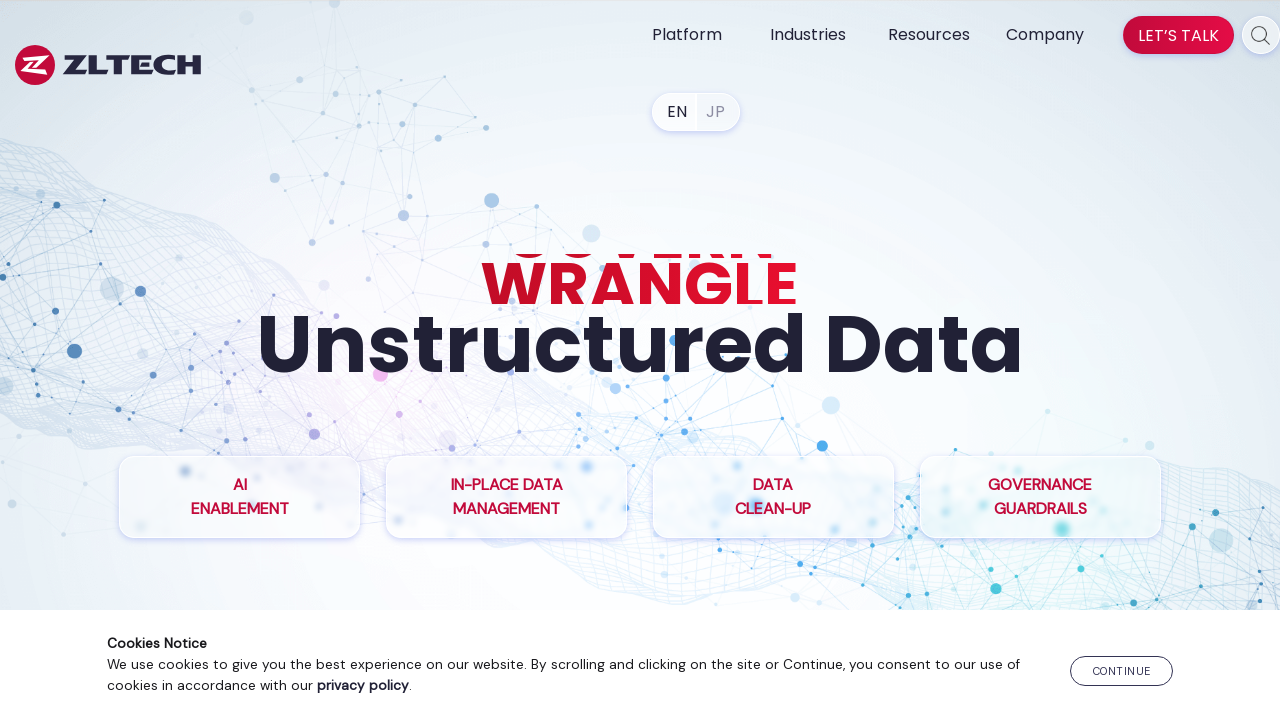

Retrieved href attribute from link: https://www.zlti.com/ediscovery-compliance-solution/
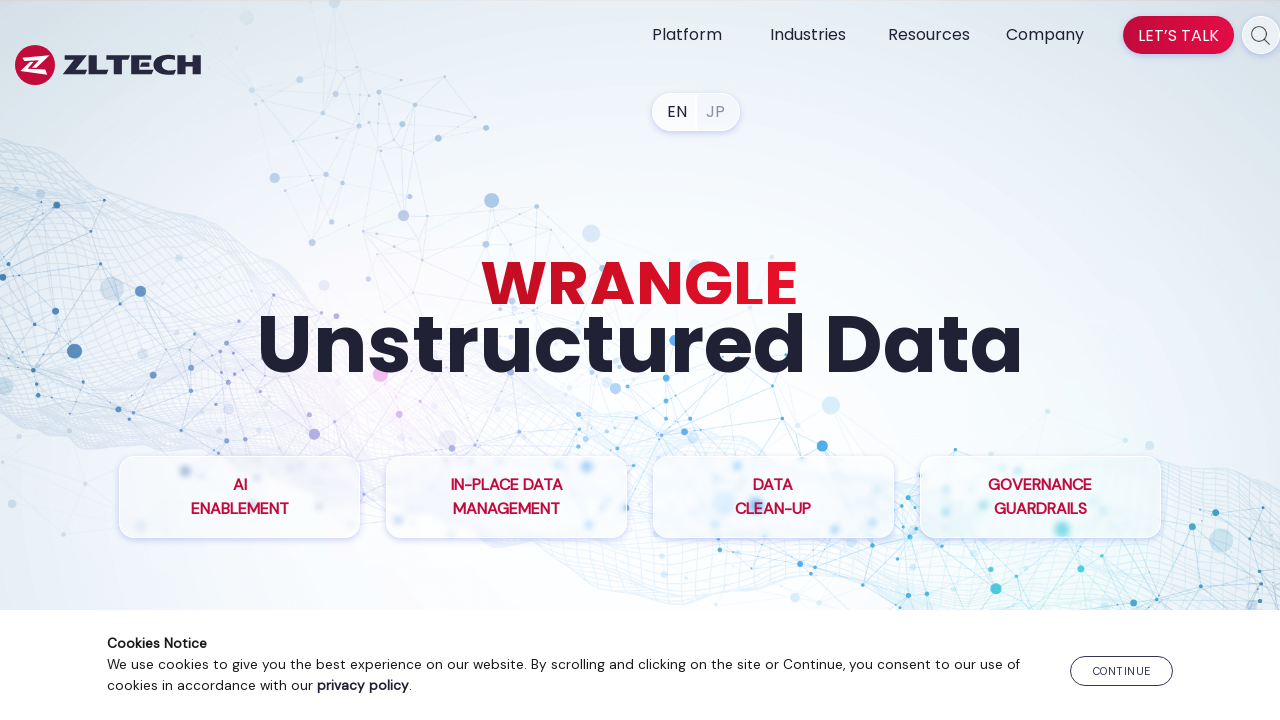

Retrieved href attribute from link: https://www.zlti.com/file-analysis/
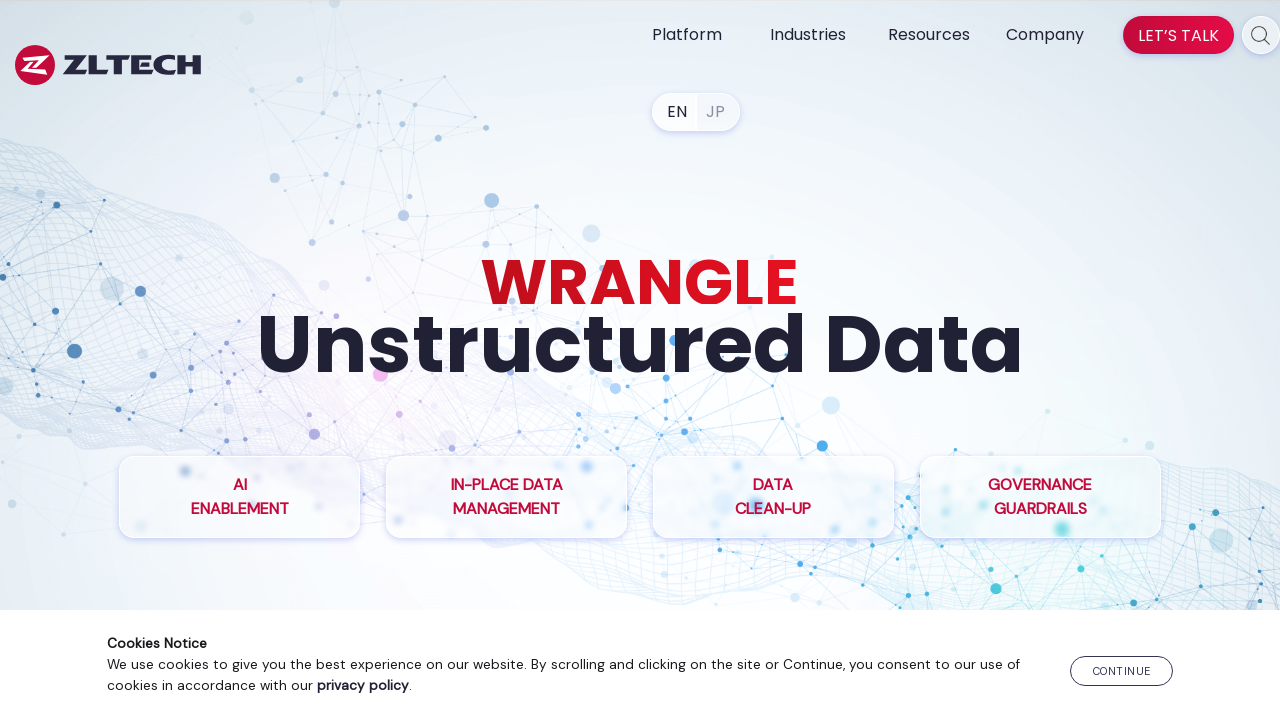

Retrieved href attribute from link: https://www.zlti.com/data-privacy-compliance/
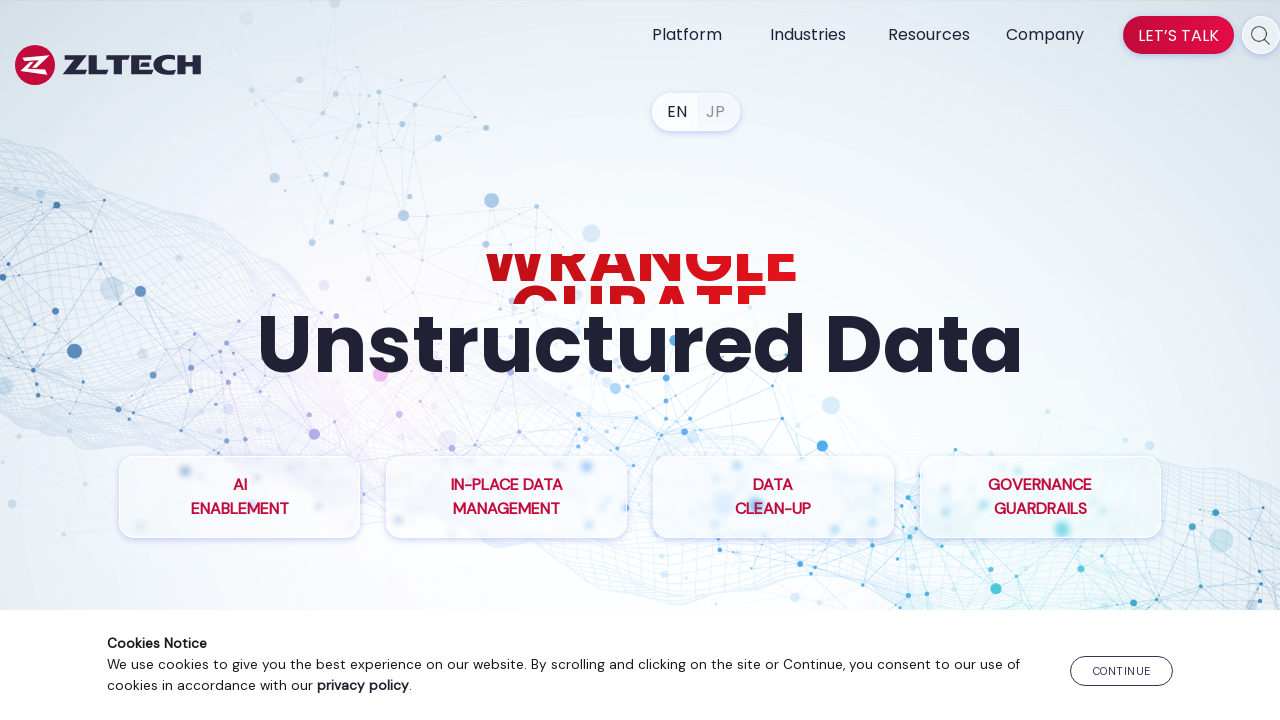

Retrieved href attribute from link: https://www.zlti.com/records-management-system/
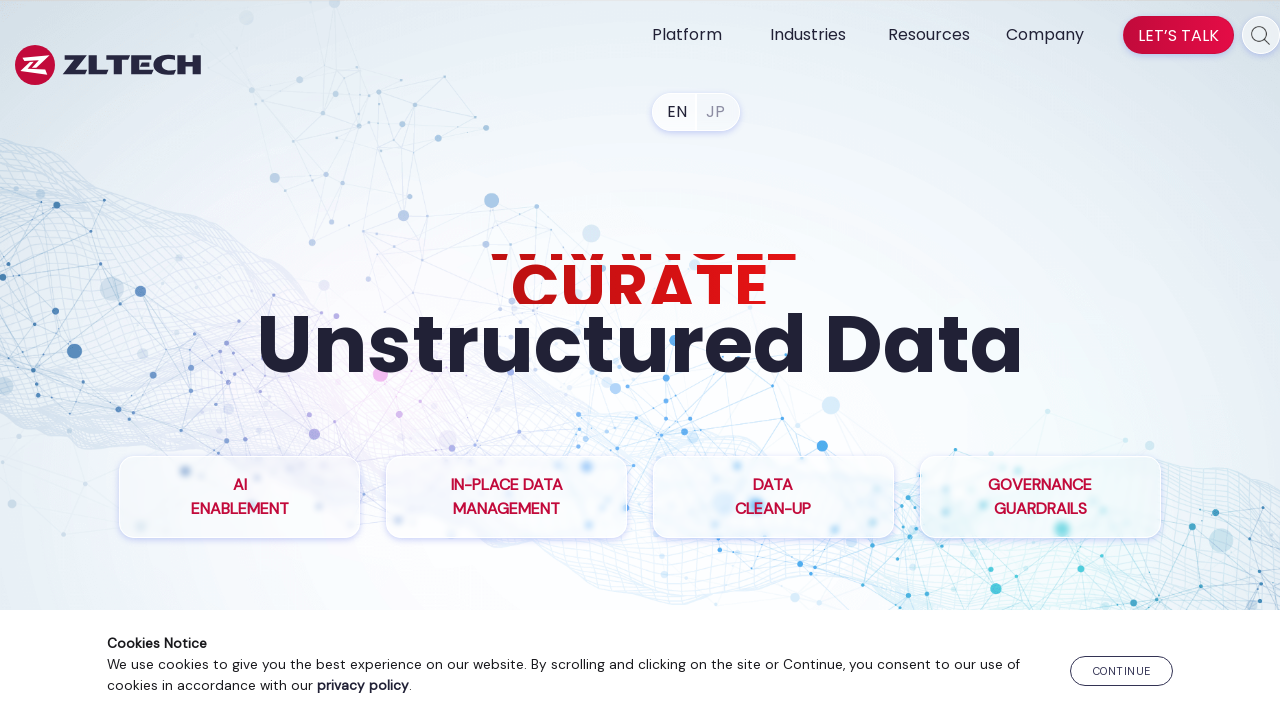

Retrieved href attribute from link: None
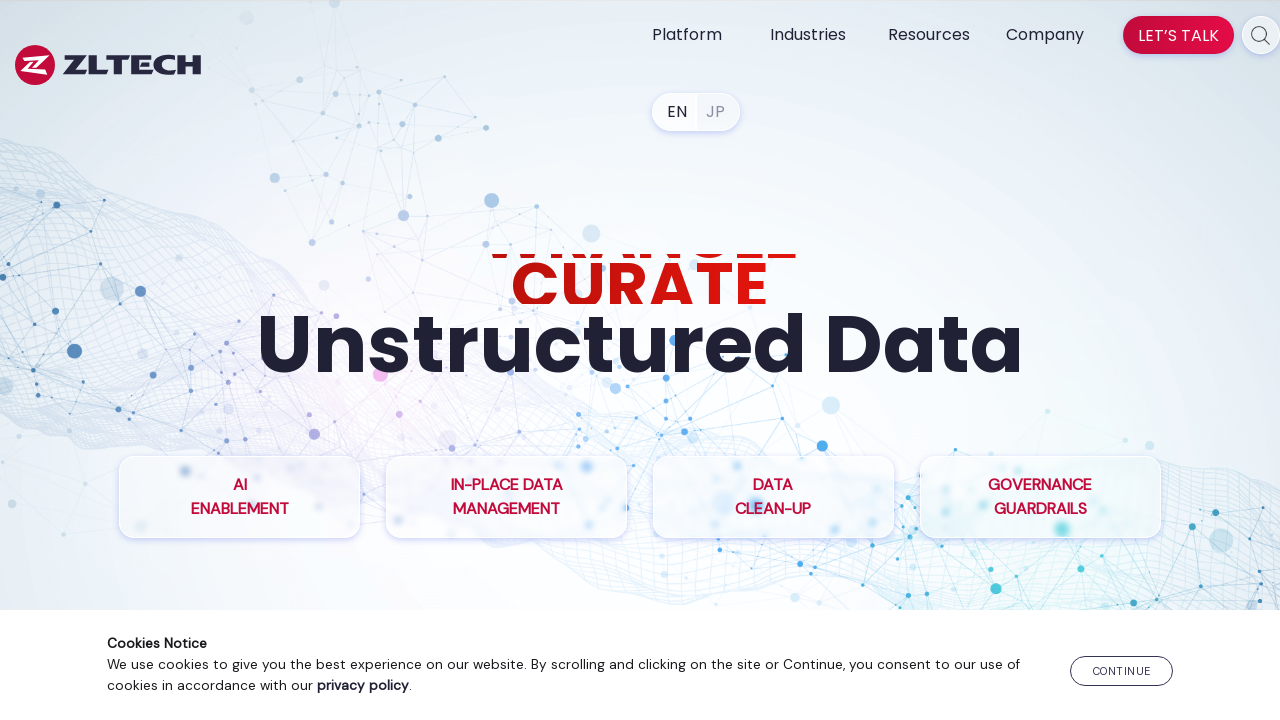

Retrieved href attribute from link: https://www.zlti.com/industry-financial-services/
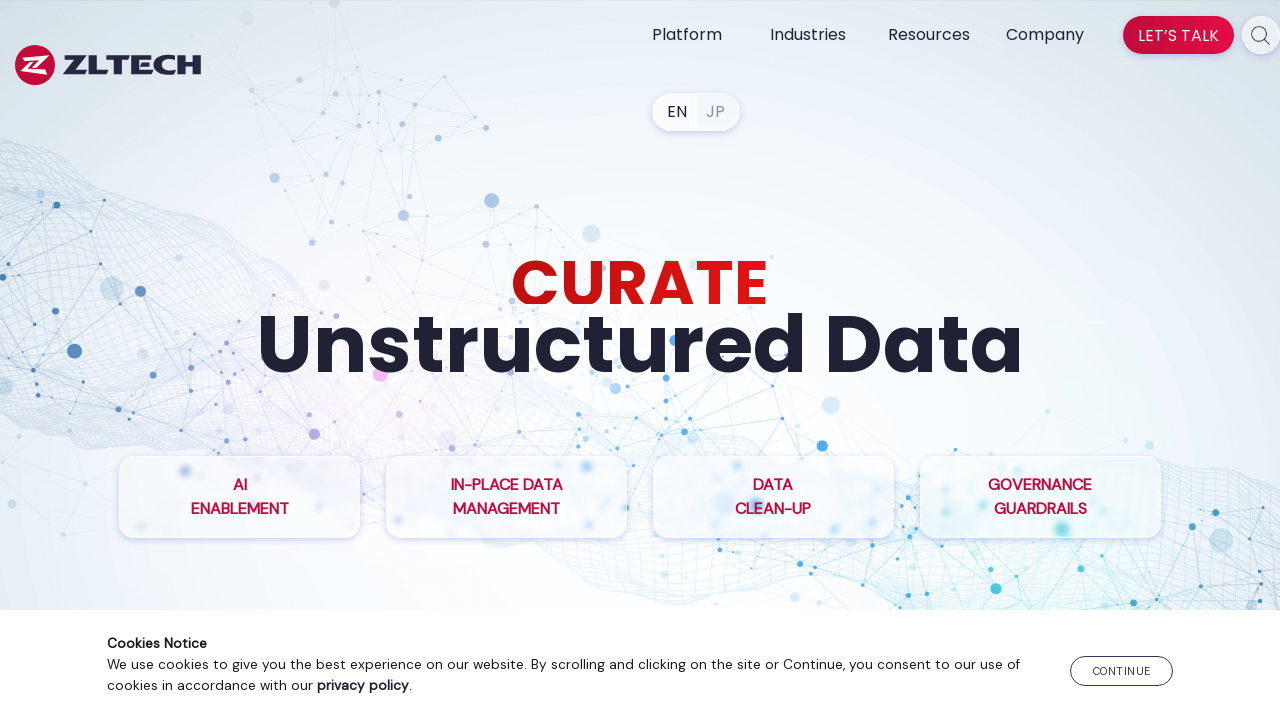

Retrieved href attribute from link: https://www.zlti.com/government-records-management-solution/
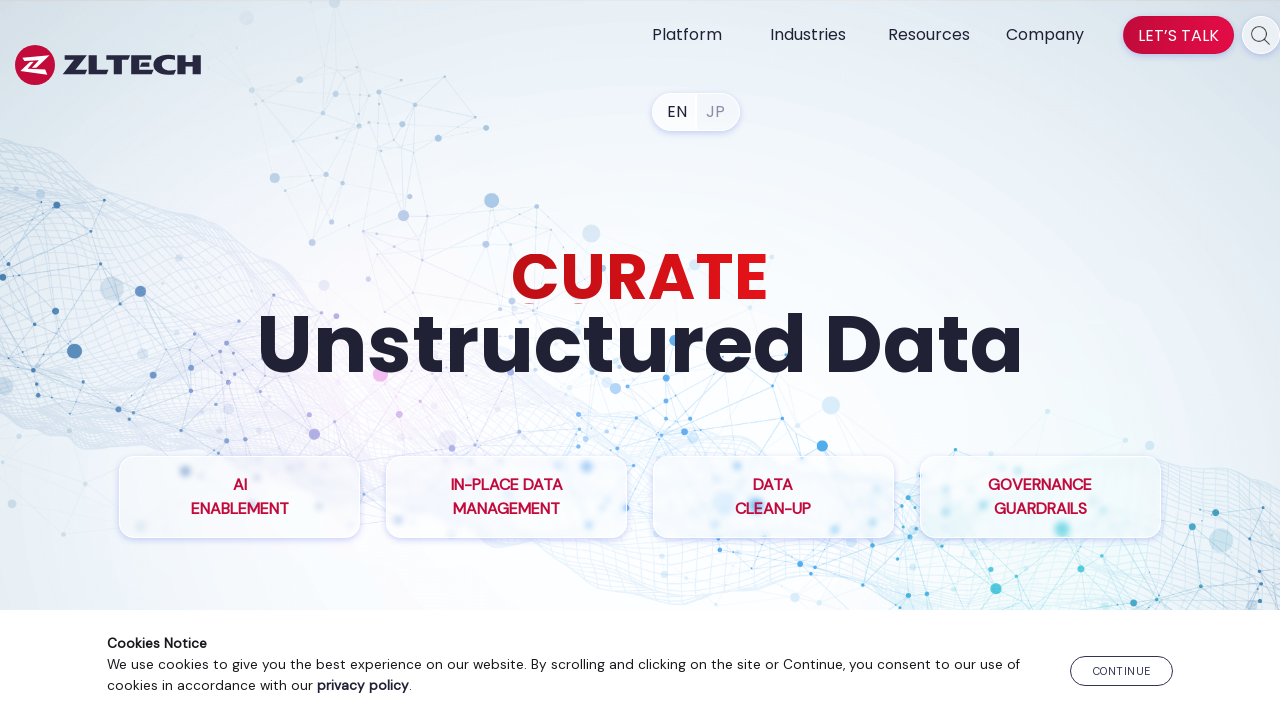

Retrieved href attribute from link: https://www.zlti.com/healthcare-data-management/
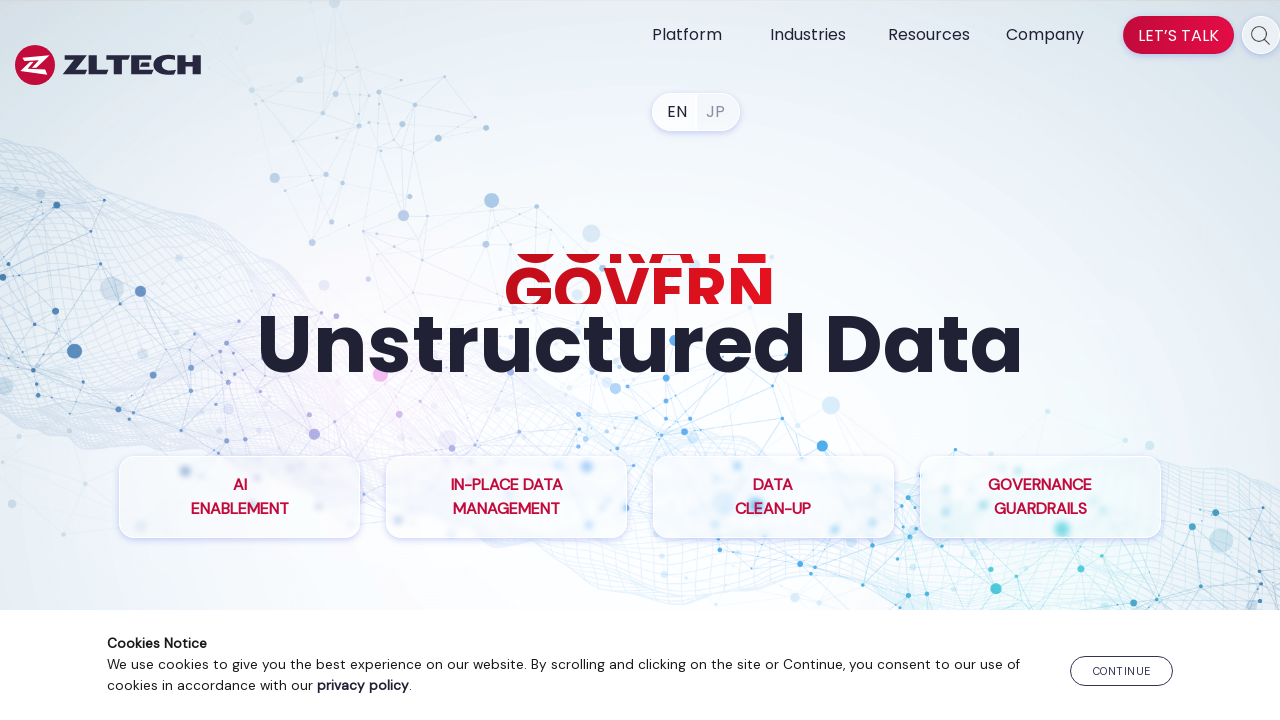

Retrieved href attribute from link: None
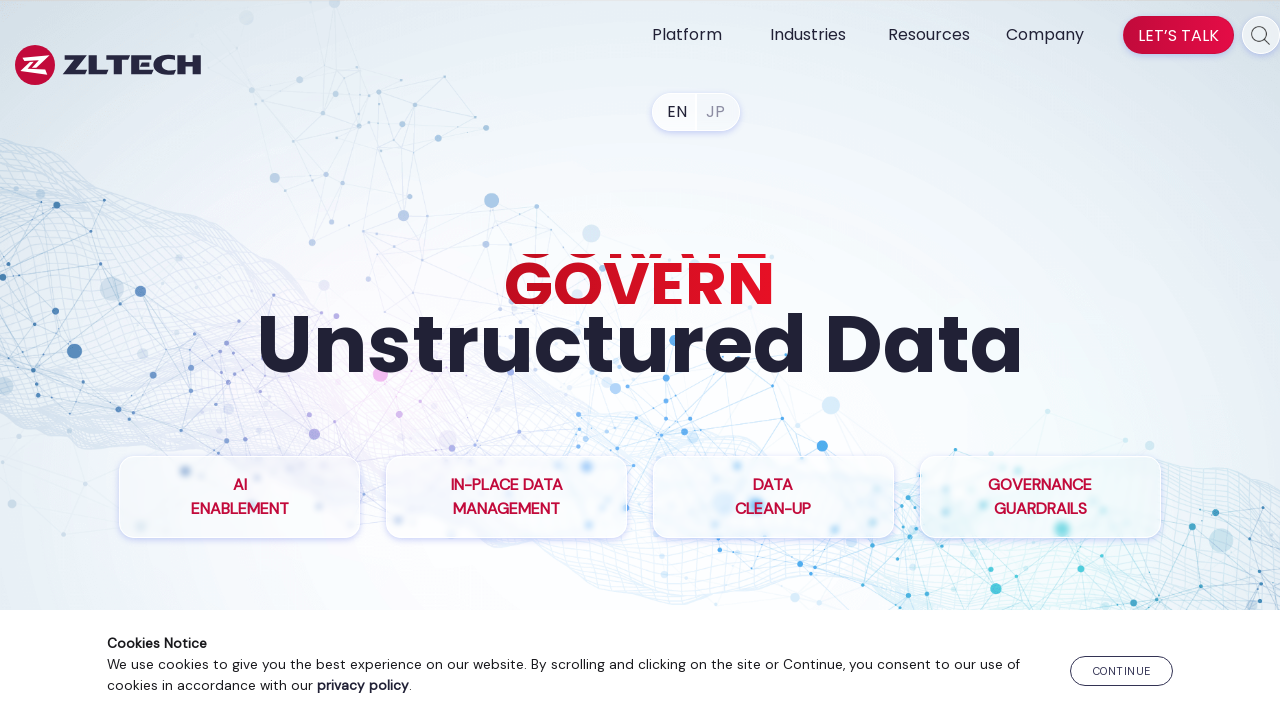

Retrieved href attribute from link: https://www.zlti.com/resources/
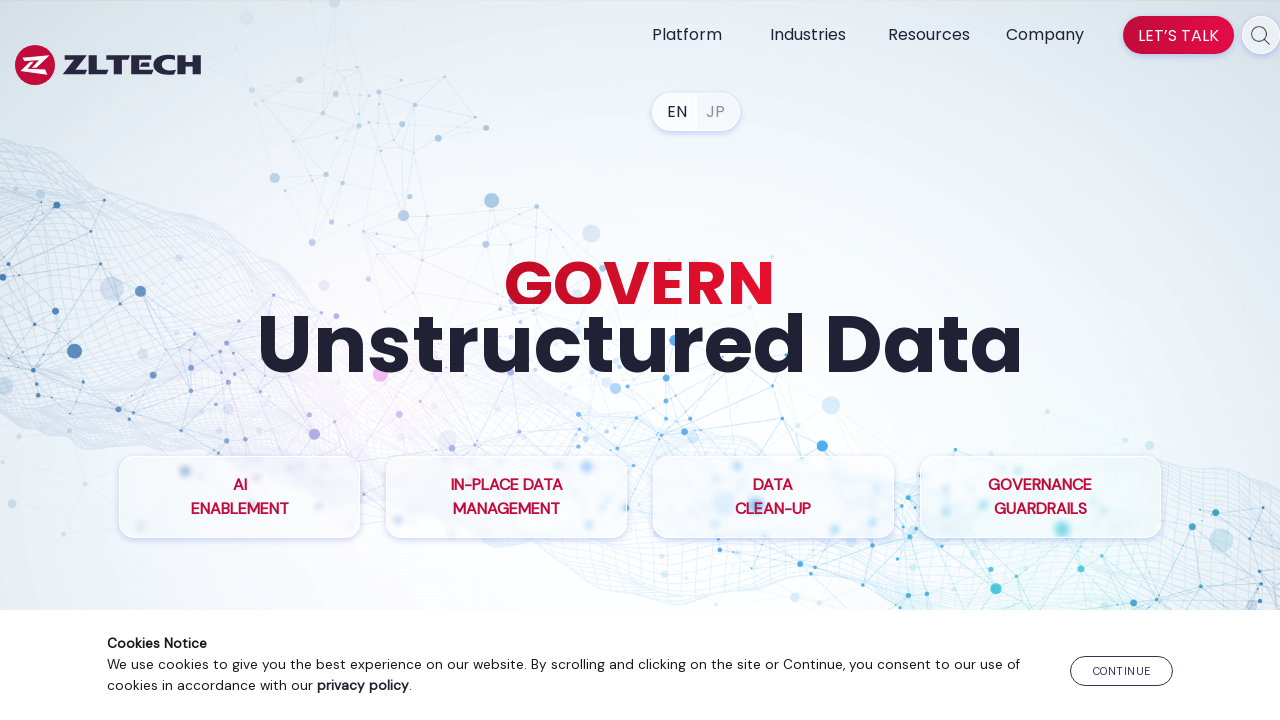

Retrieved href attribute from link: https://www.zlti.com/blog/
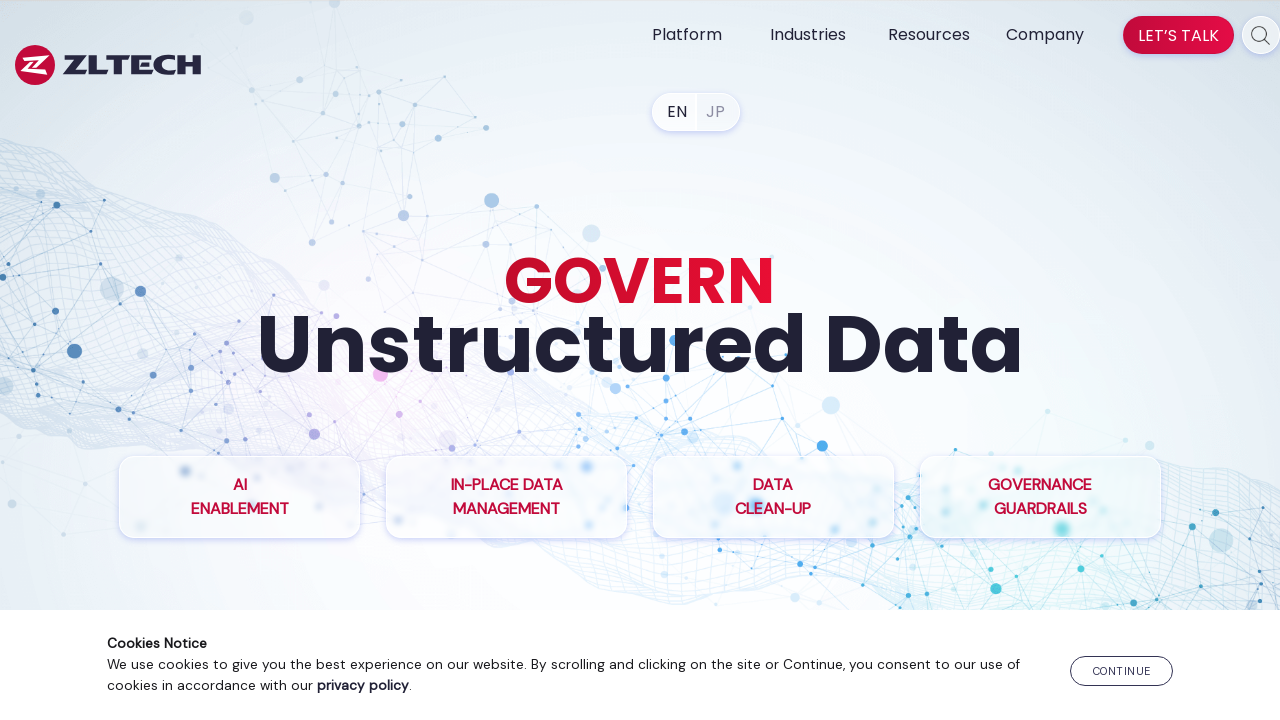

Retrieved href attribute from link: https://www.zlti.com/lib/brochure/
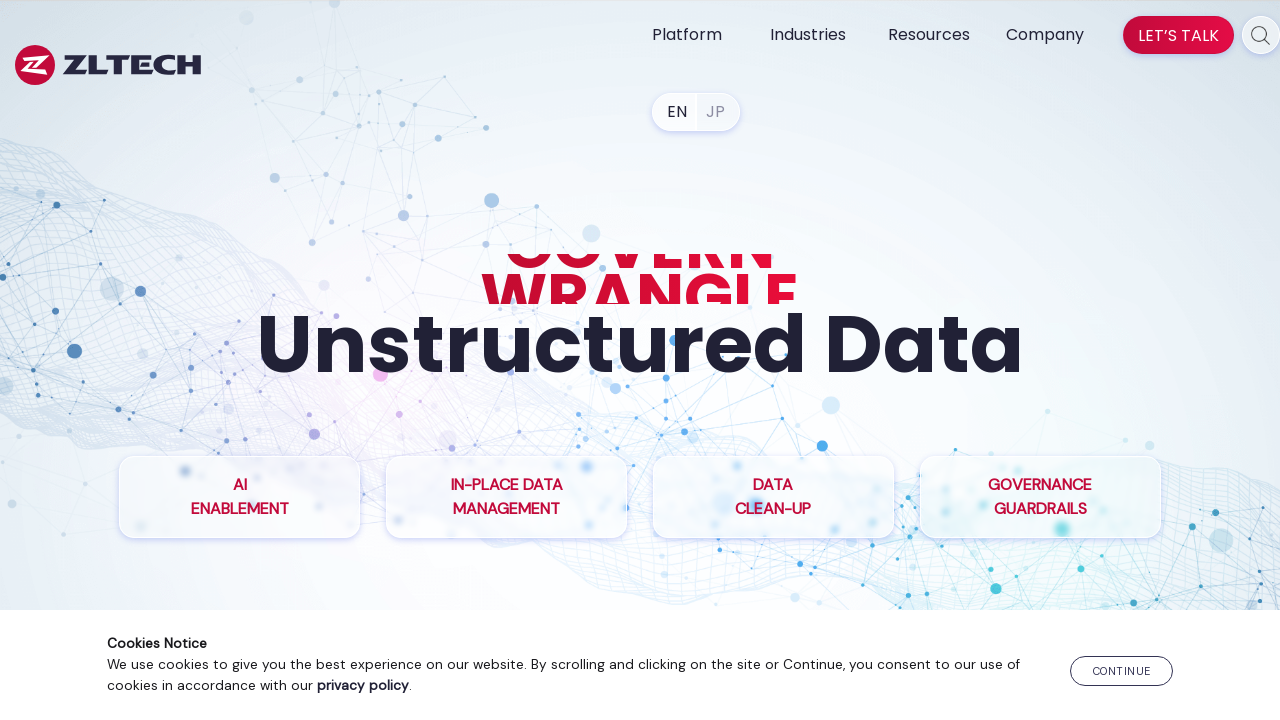

Retrieved href attribute from link: https://www.zlti.com/lib/casestudy/
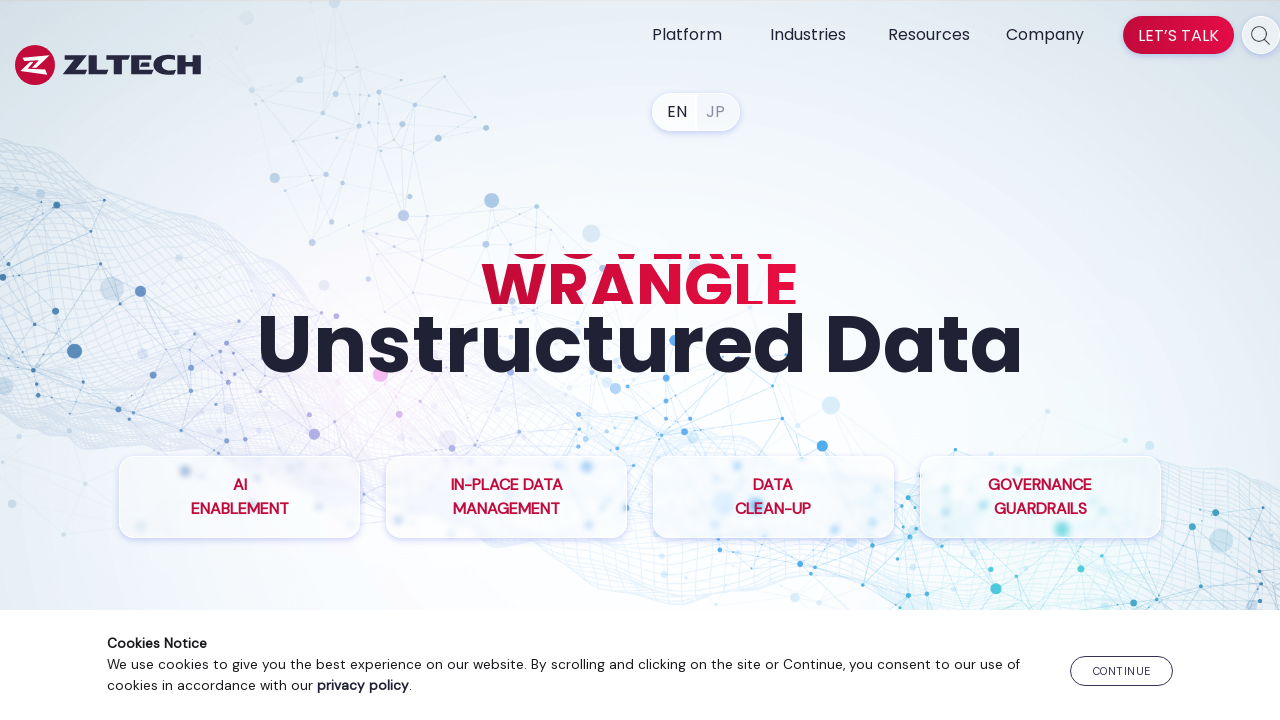

Retrieved href attribute from link: https://www.zlti.com/lib/datasheet/
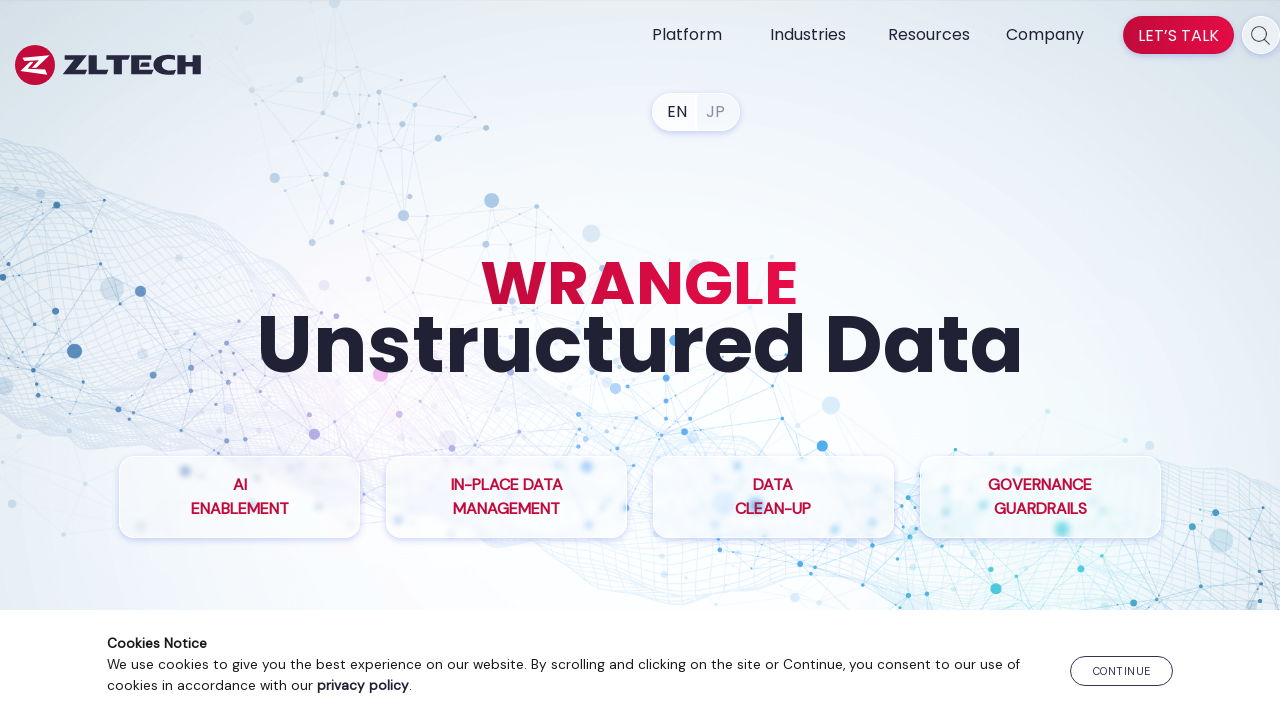

Retrieved href attribute from link: https://www.zlti.com/events/
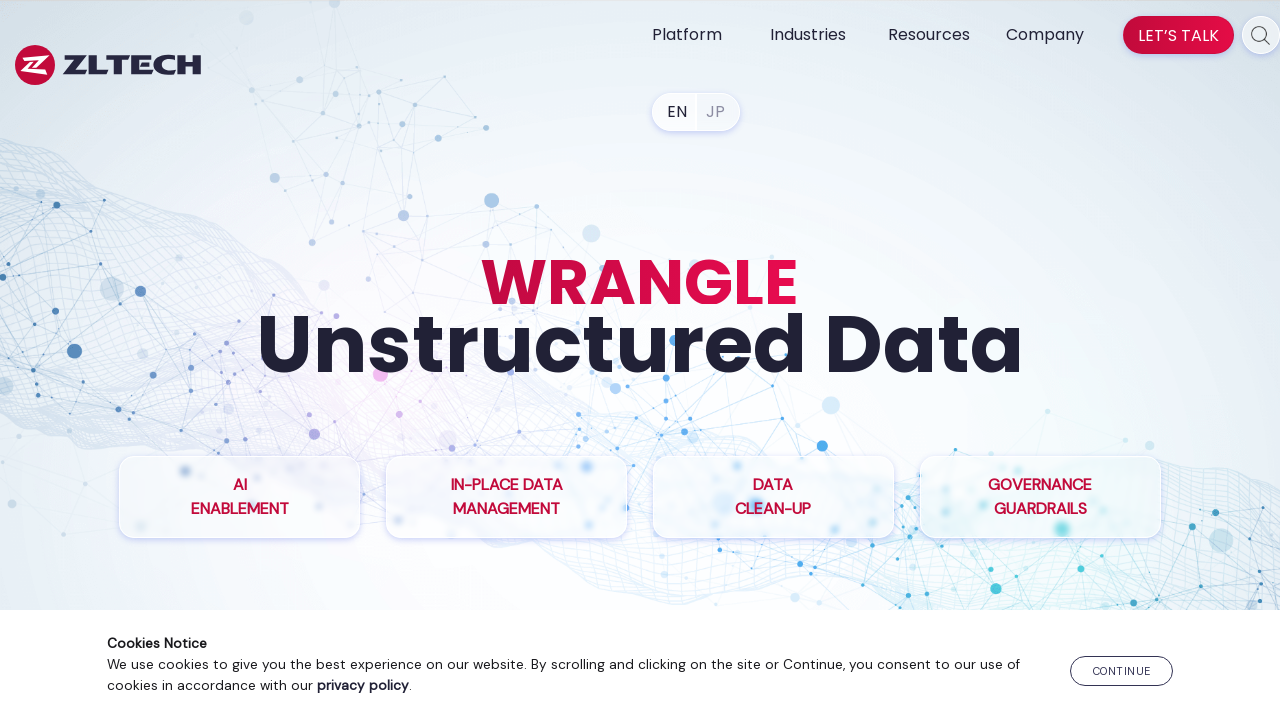

Retrieved href attribute from link: https://www.zlti.com/lib/whitepaper/
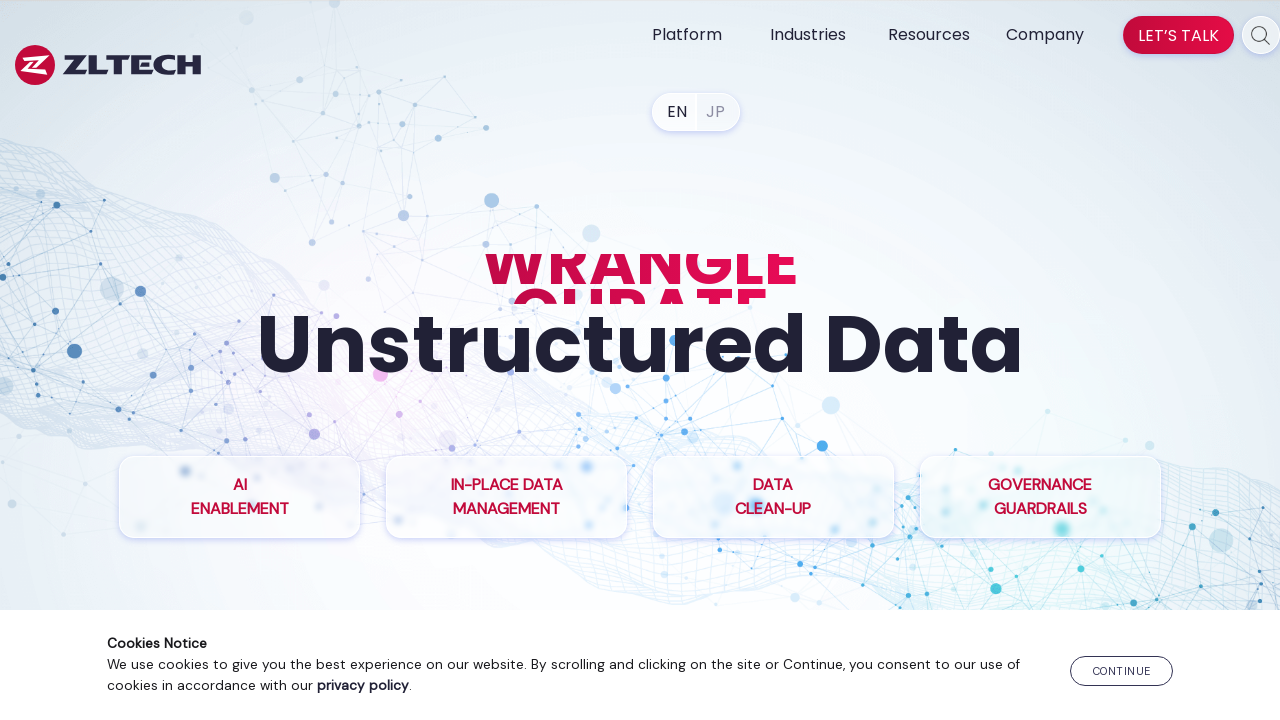

Retrieved href attribute from link: https://www.zlti.com/lib/videos/
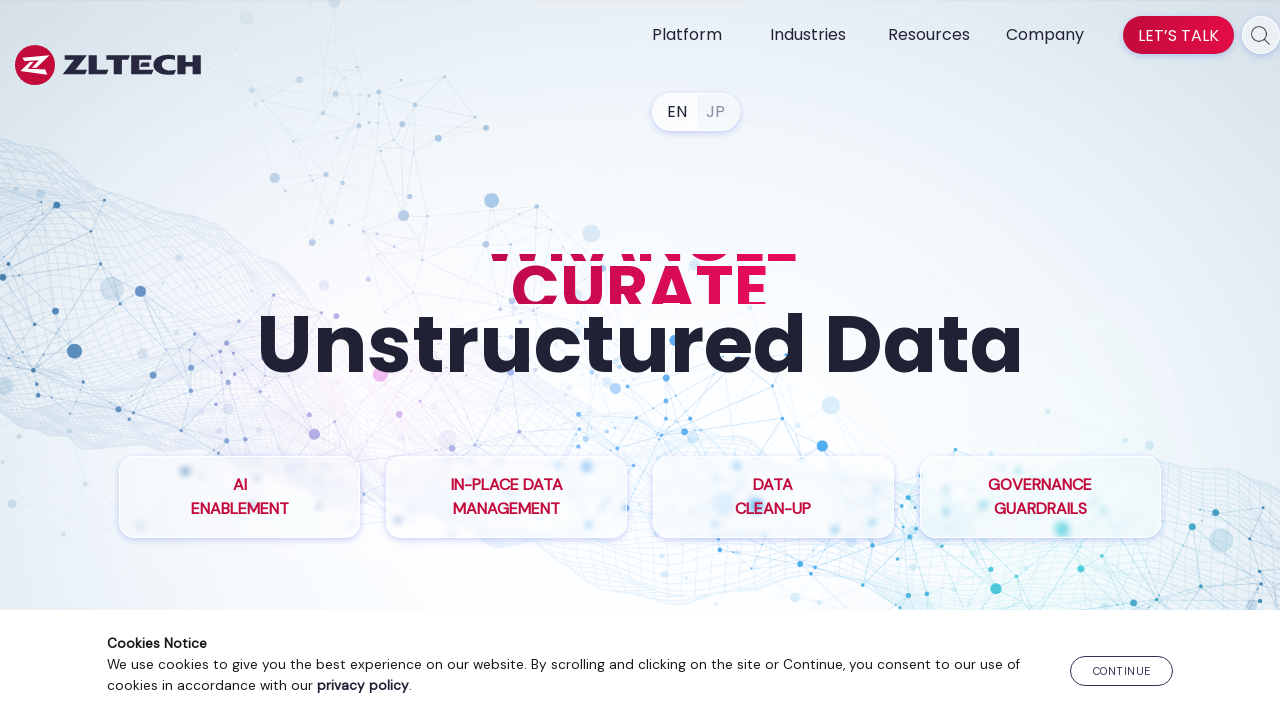

Retrieved href attribute from link: https://www.zlti.com/lib/webinar/
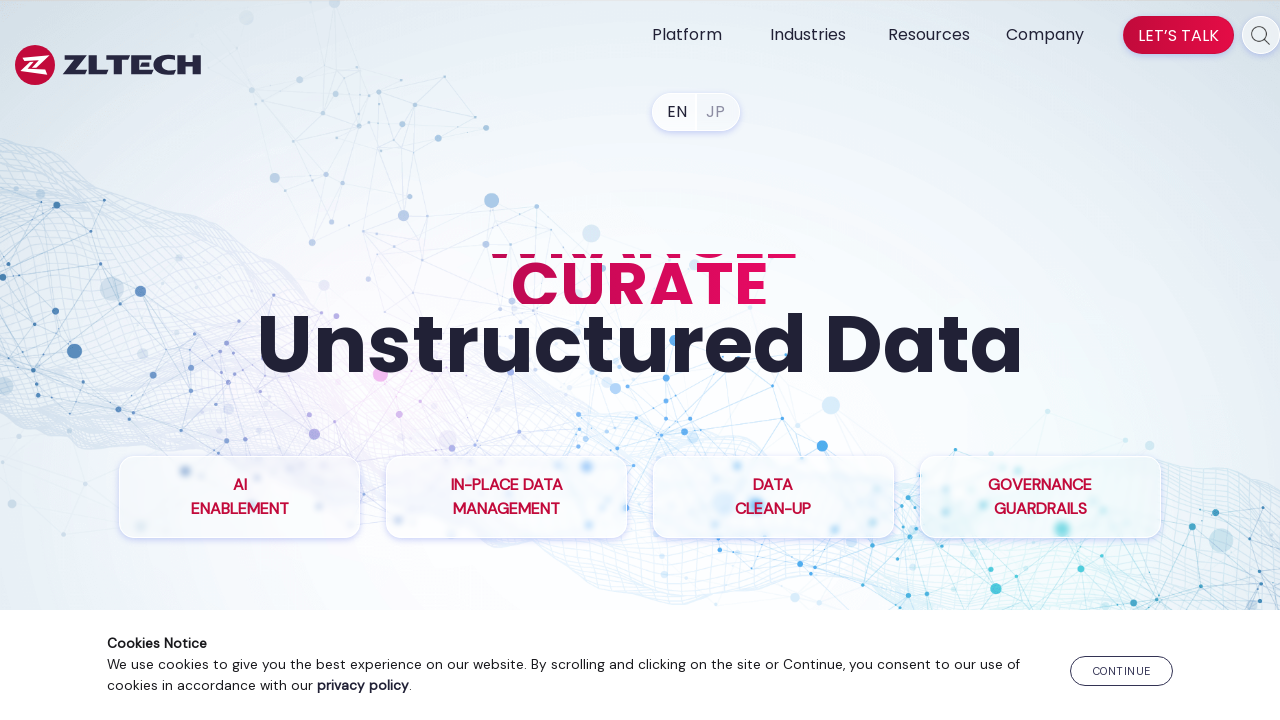

Retrieved href attribute from link: None
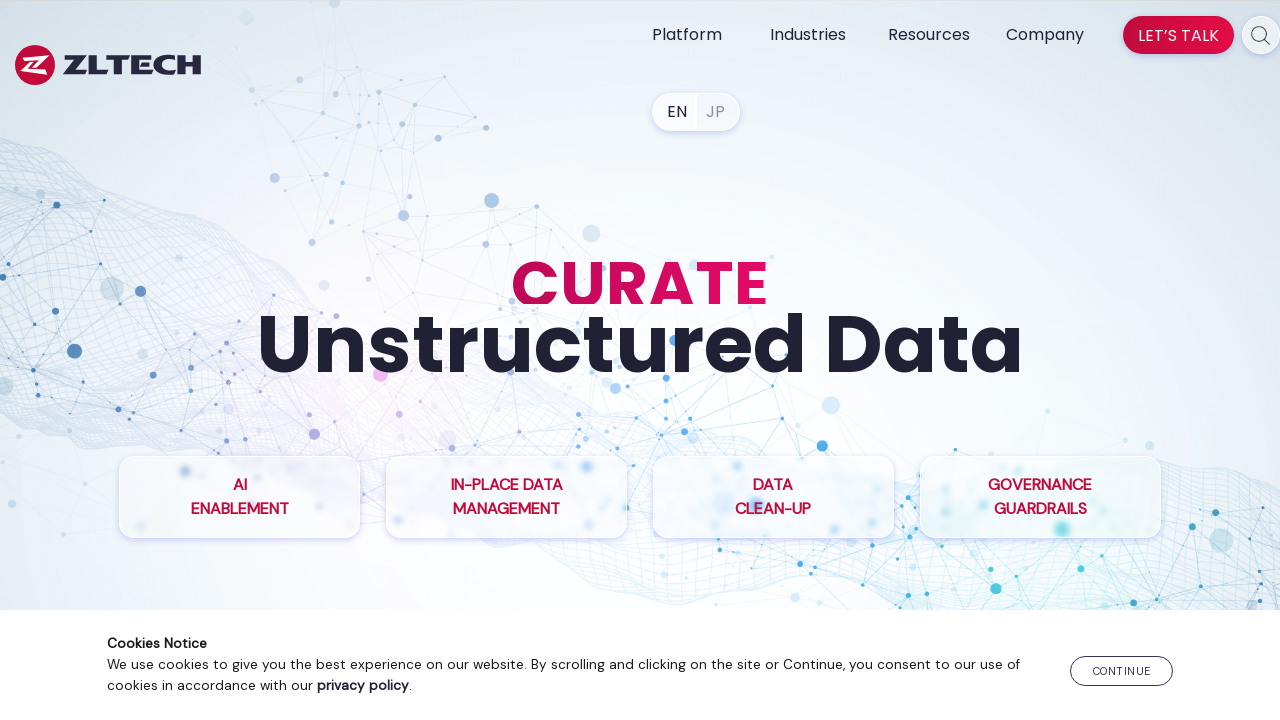

Retrieved href attribute from link: https://www.zlti.com/company/
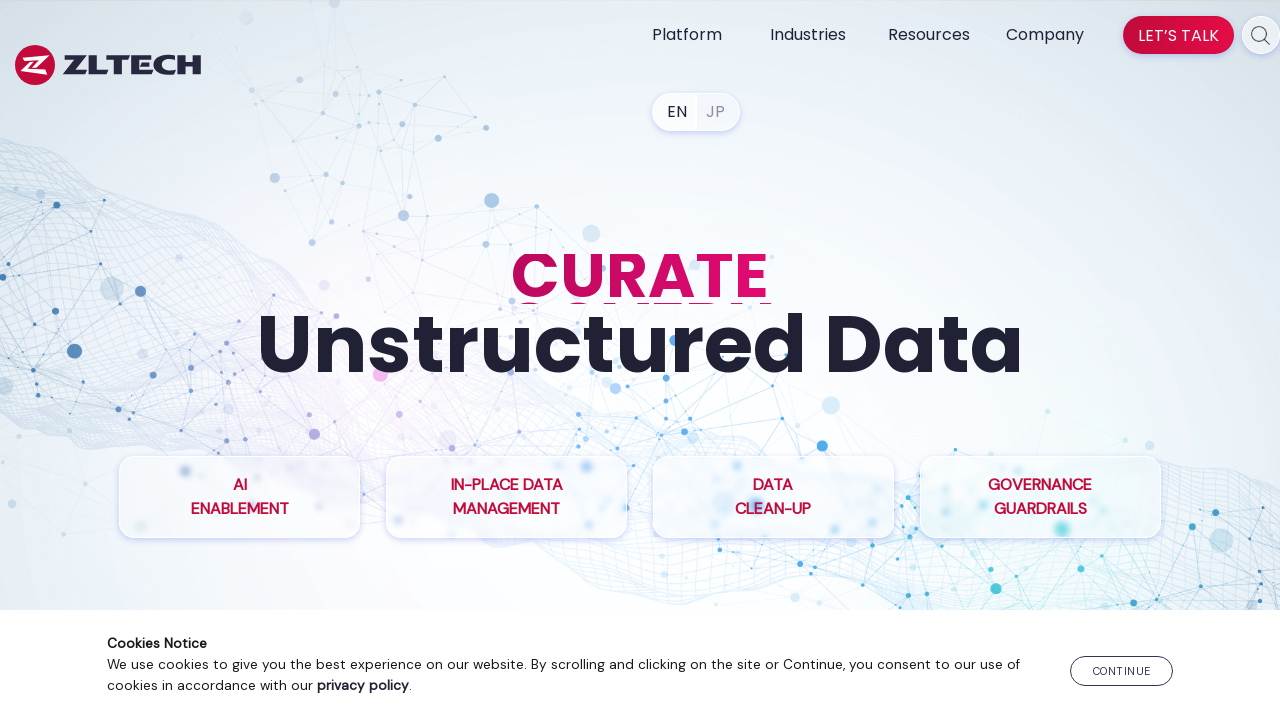

Retrieved href attribute from link: https://www.zlti.com/contact-us/
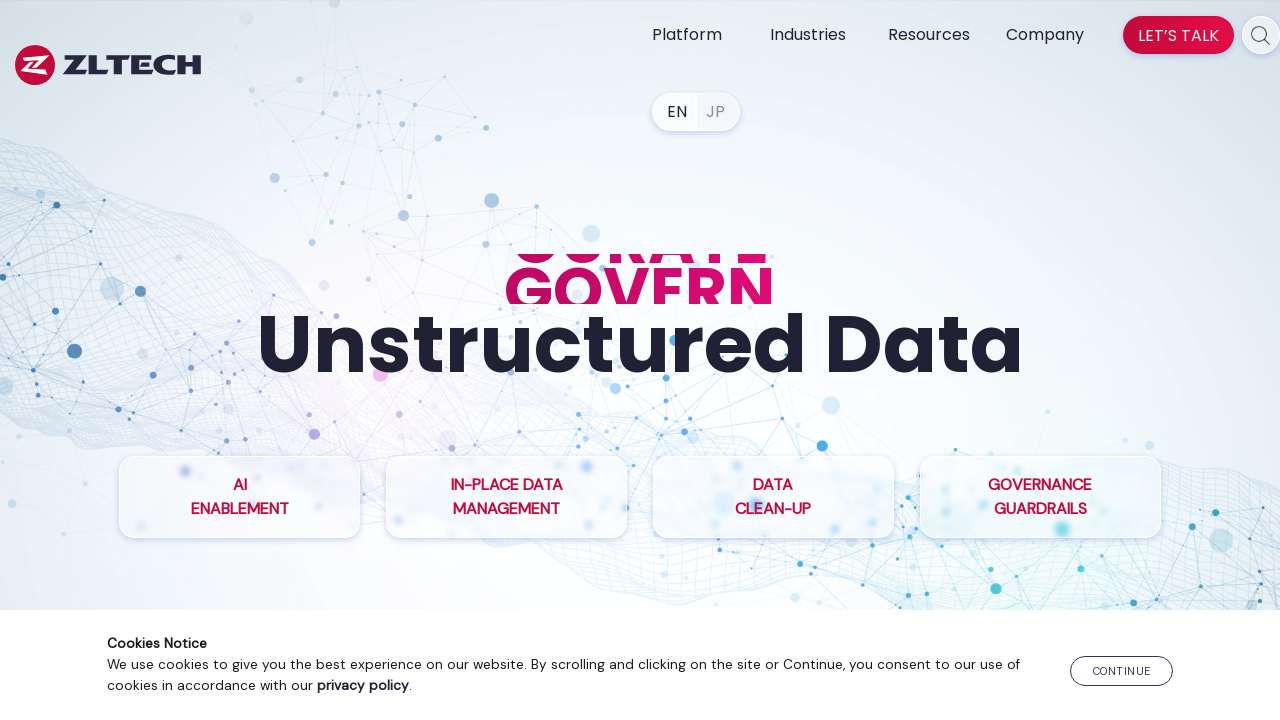

Retrieved href attribute from link: https://www.zlti.com/careers/
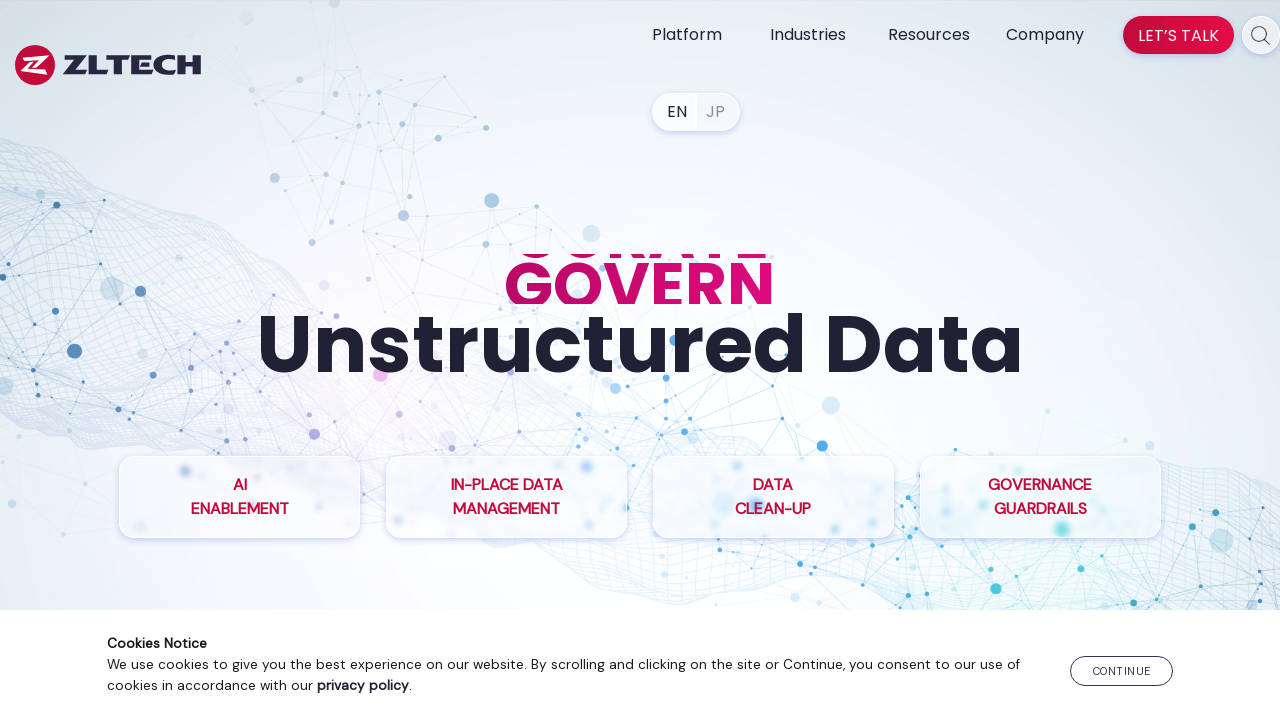

Retrieved href attribute from link: https://www.zlti.com/partners/
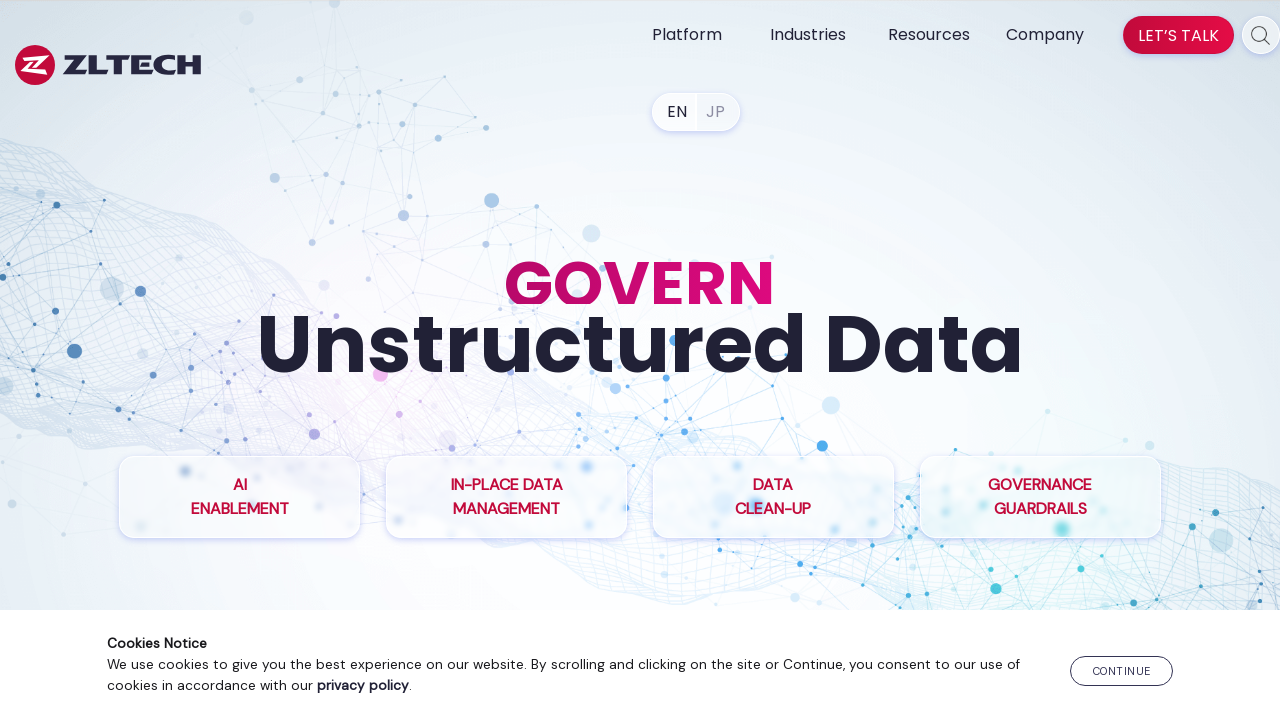

Retrieved href attribute from link: https://www.zlti.com/press-releases/
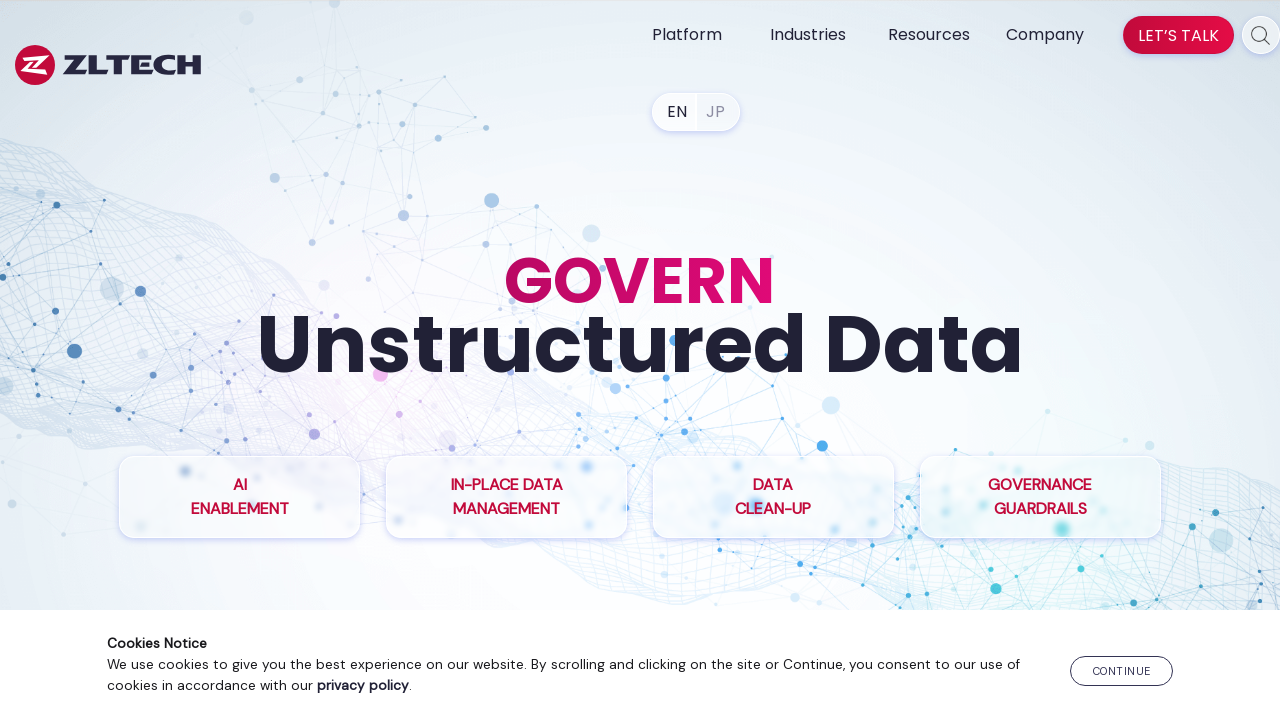

Retrieved href attribute from link: https://www.zlti.com/newsroom/
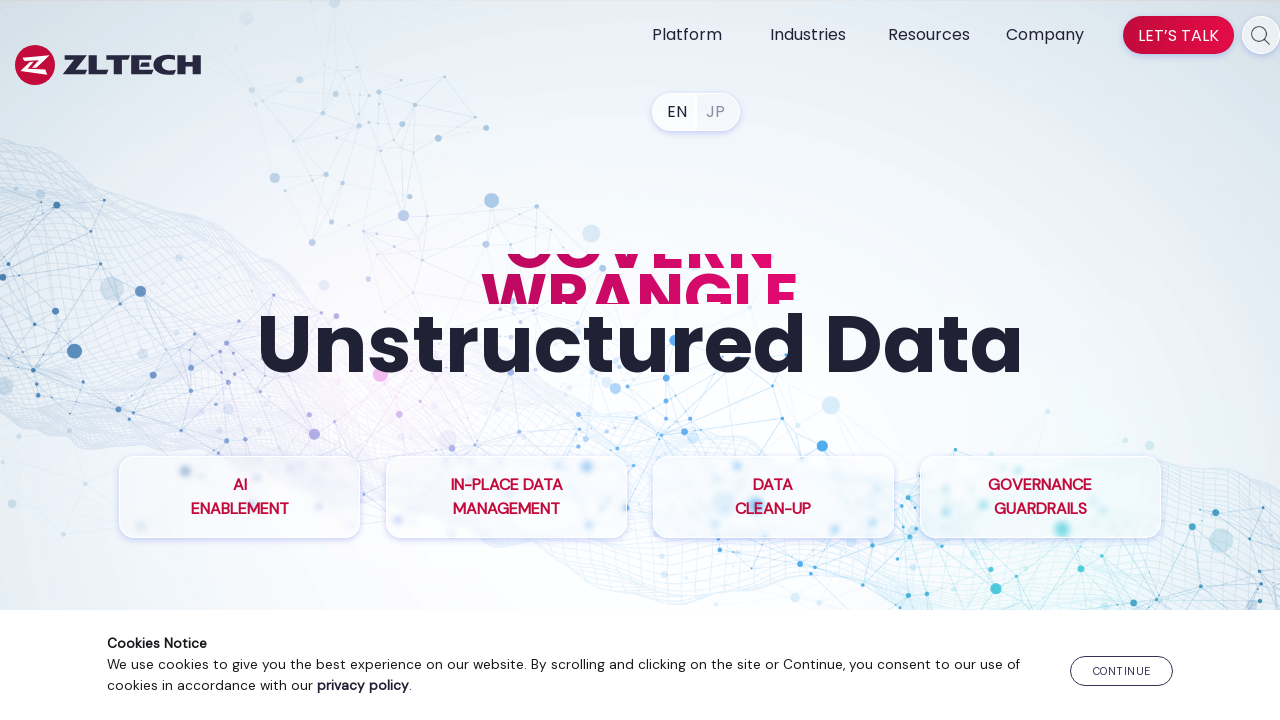

Retrieved href attribute from link: #footer-CTA
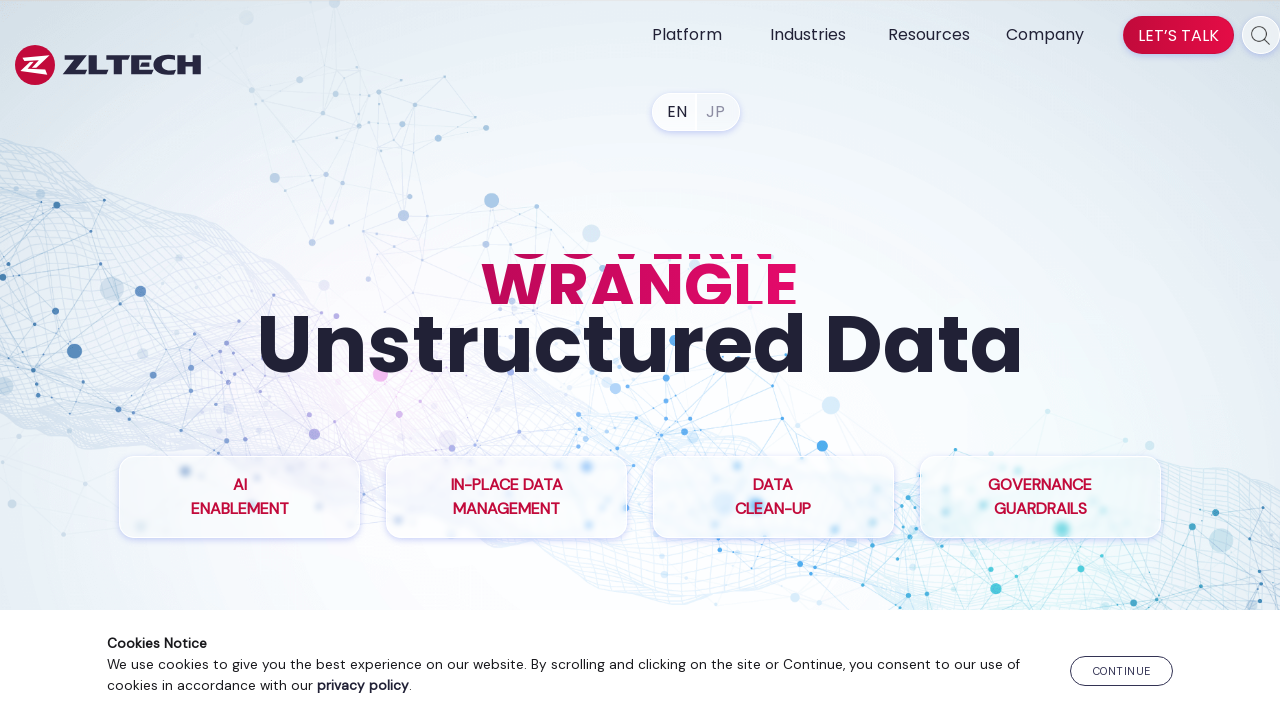

Retrieved href attribute from link: https://www.zlti.com/
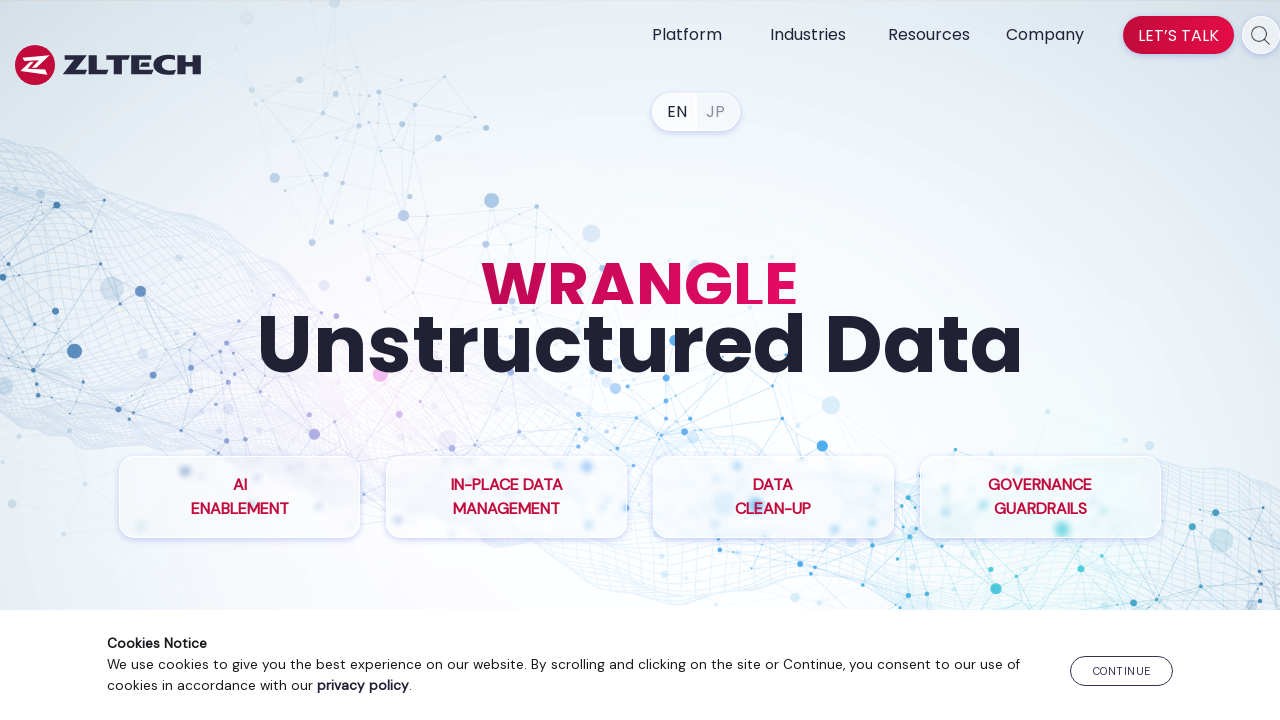

Retrieved href attribute from link: https://www.zlti.com/jp/
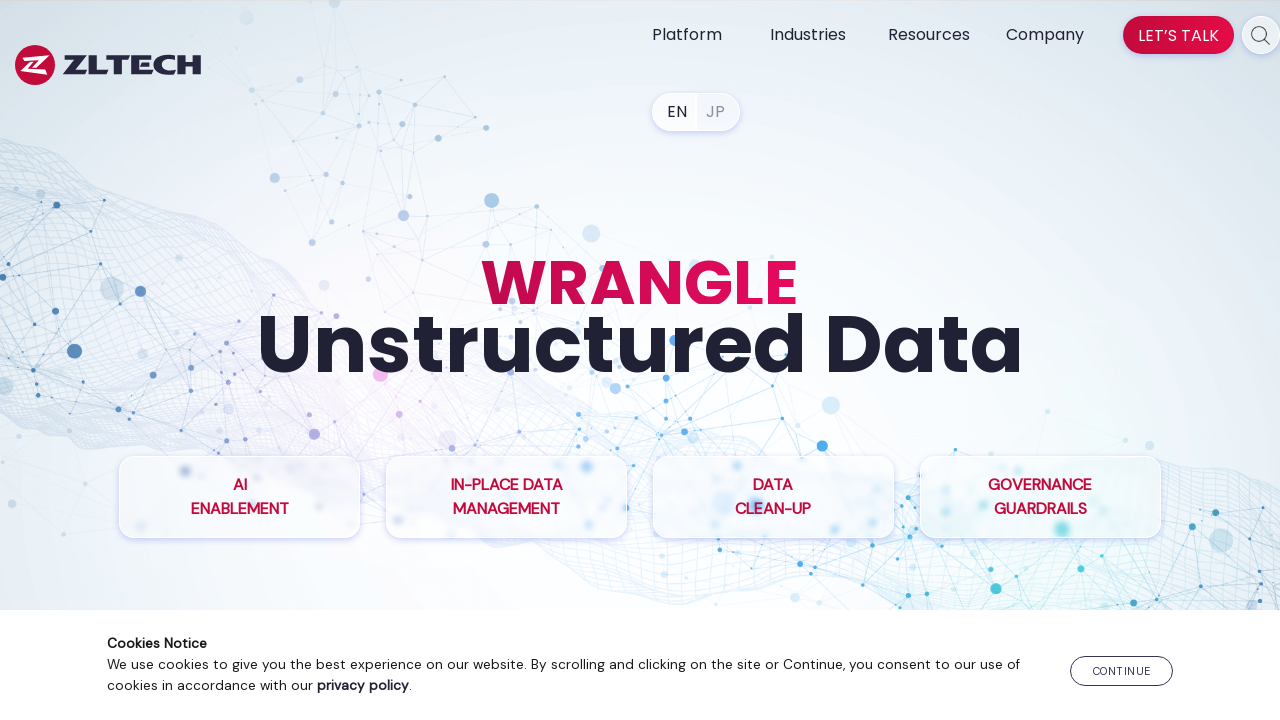

Retrieved href attribute from link: /enterprise-data-genai/
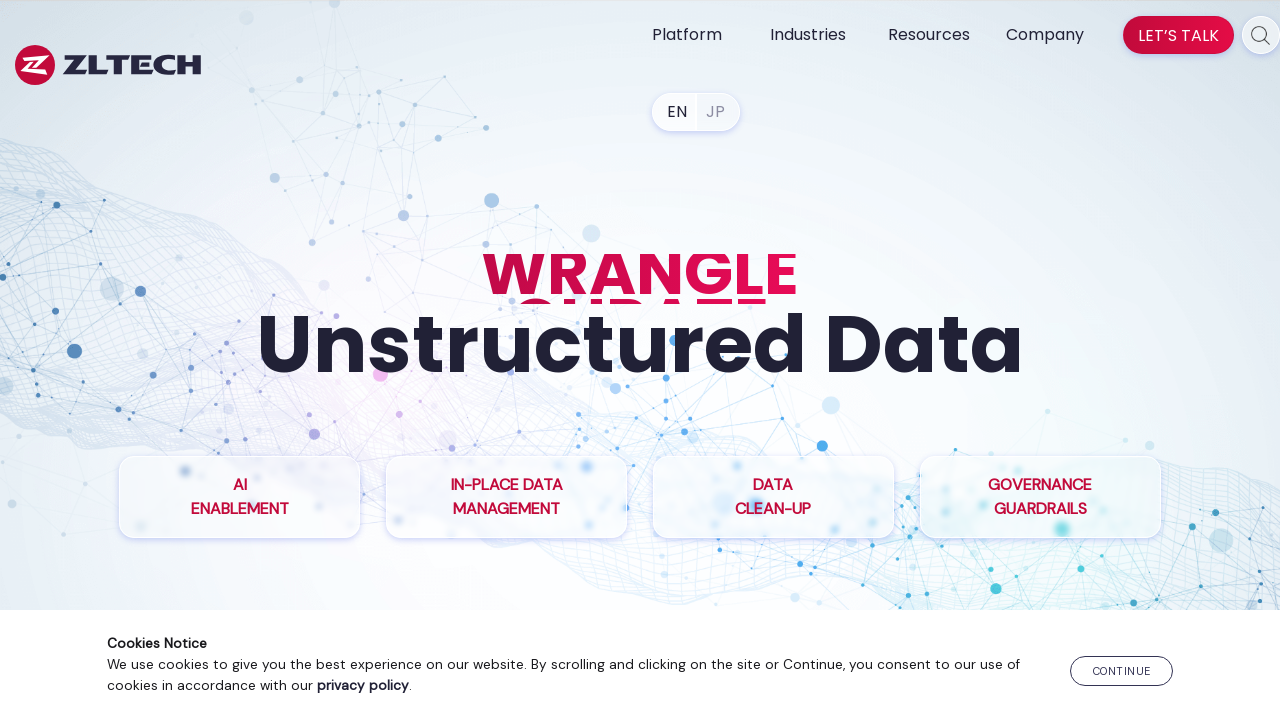

Retrieved href attribute from link: /inplace-data-management/
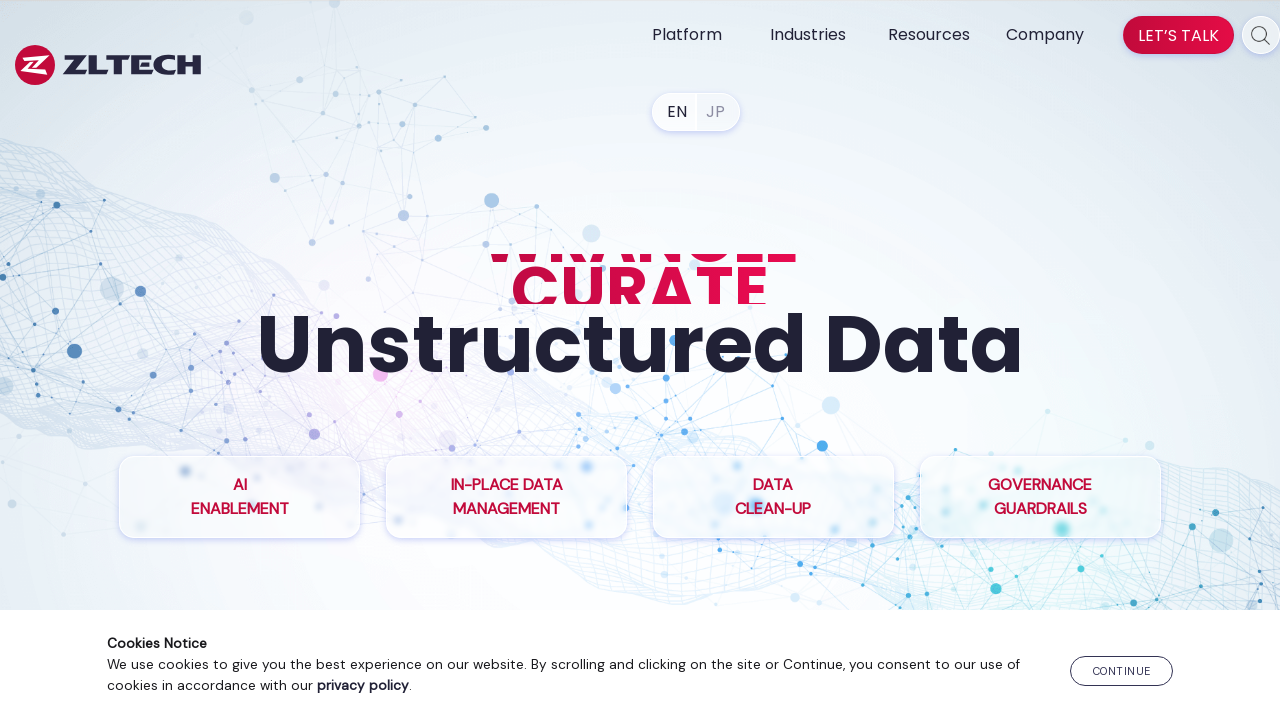

Retrieved href attribute from link: /file-analysis/
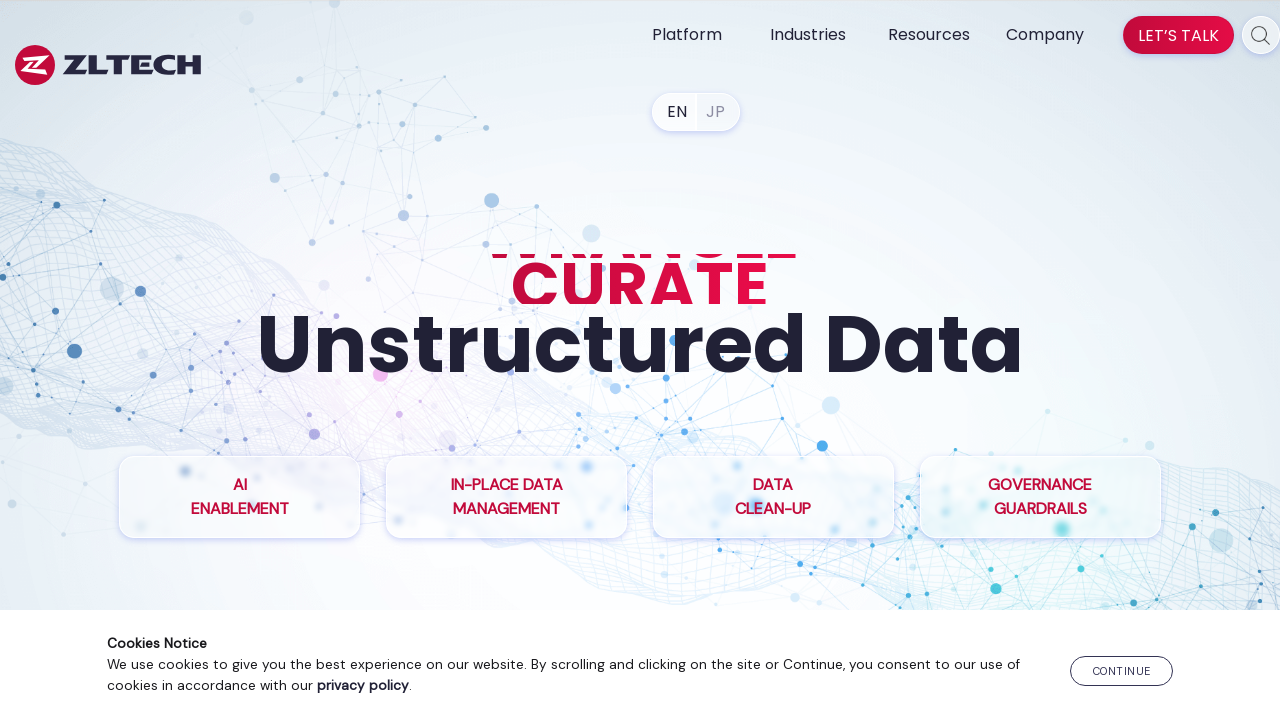

Retrieved href attribute from link: /information-governance/
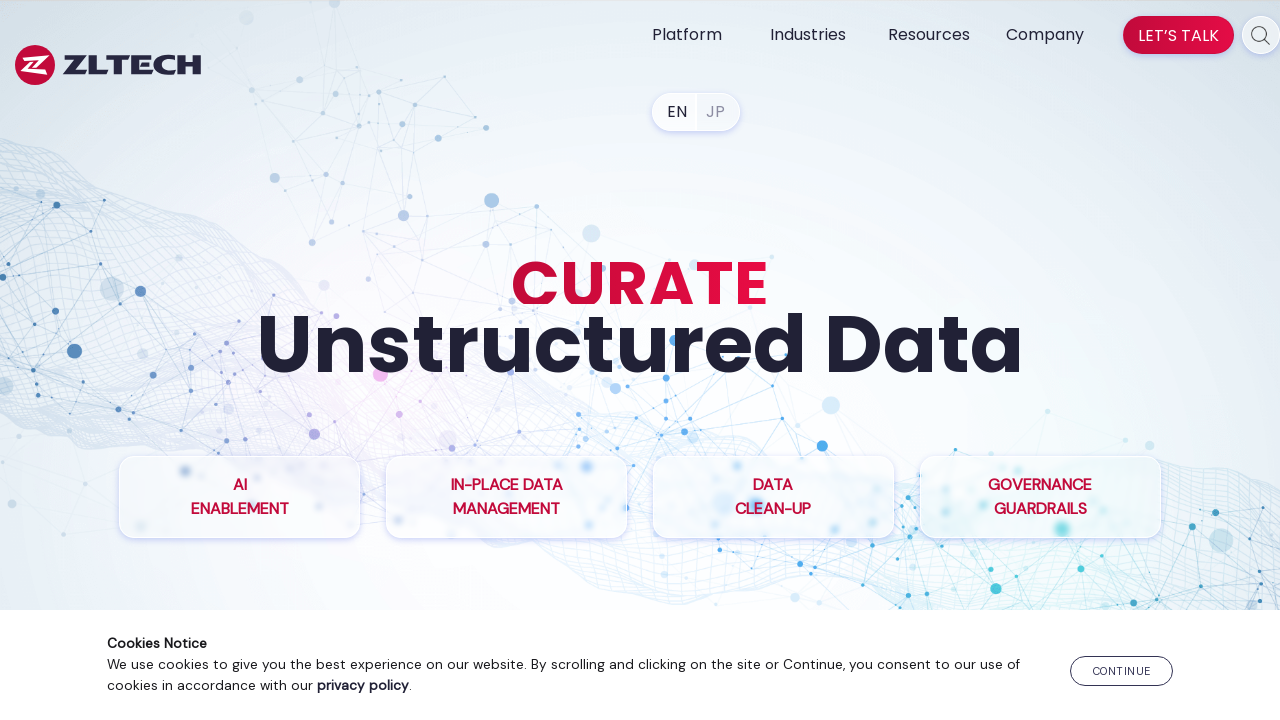

Retrieved href attribute from link: #footer-CTA
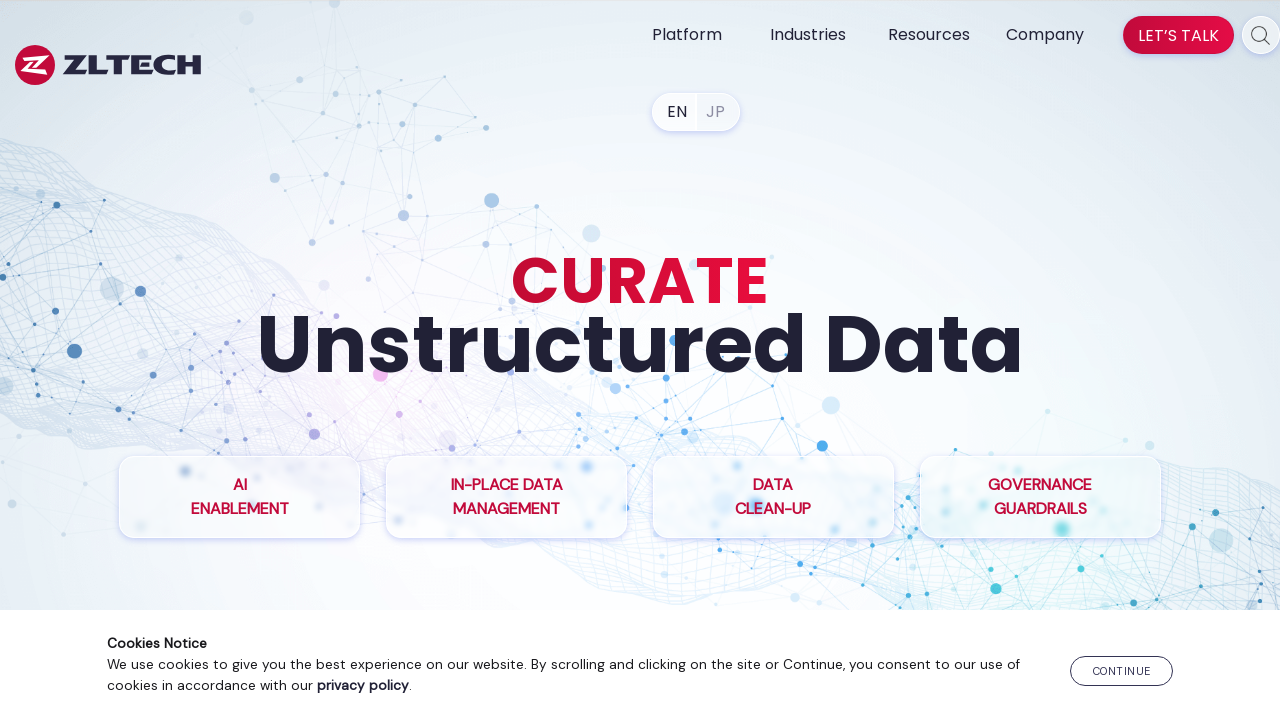

Retrieved href attribute from link: /compliance-management-software/
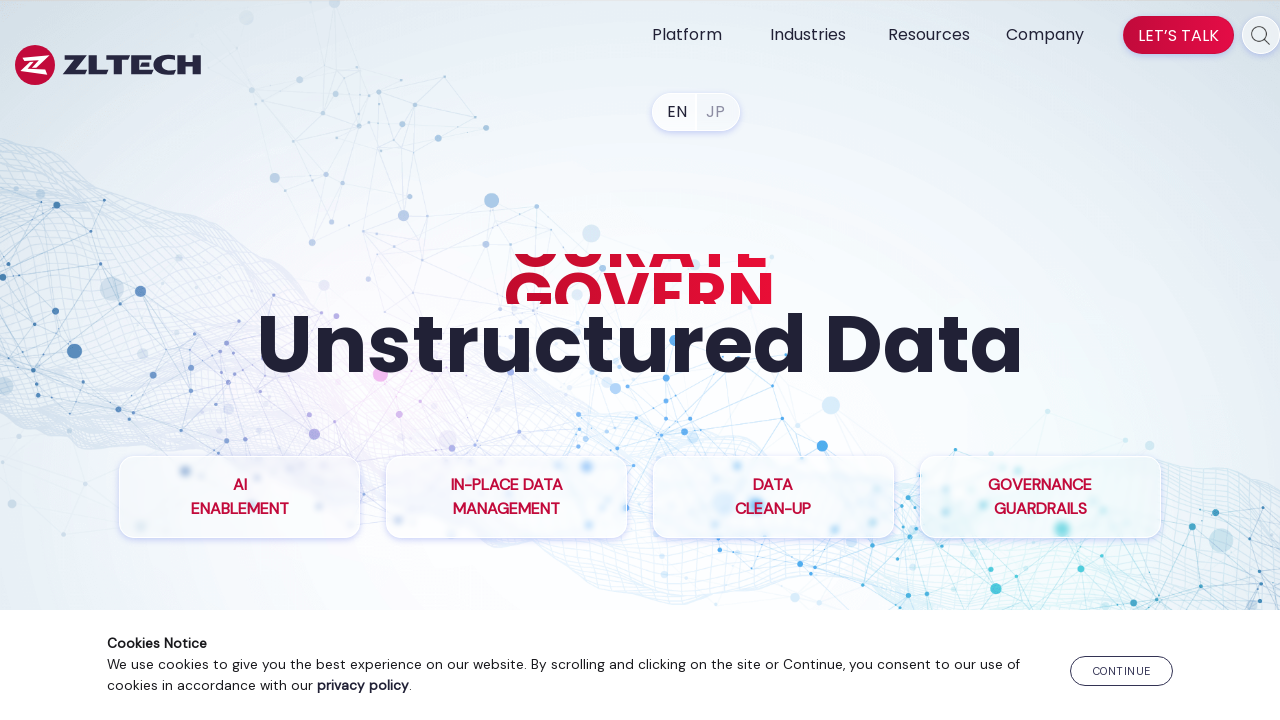

Retrieved href attribute from link: /ediscovery-compliance-solution/
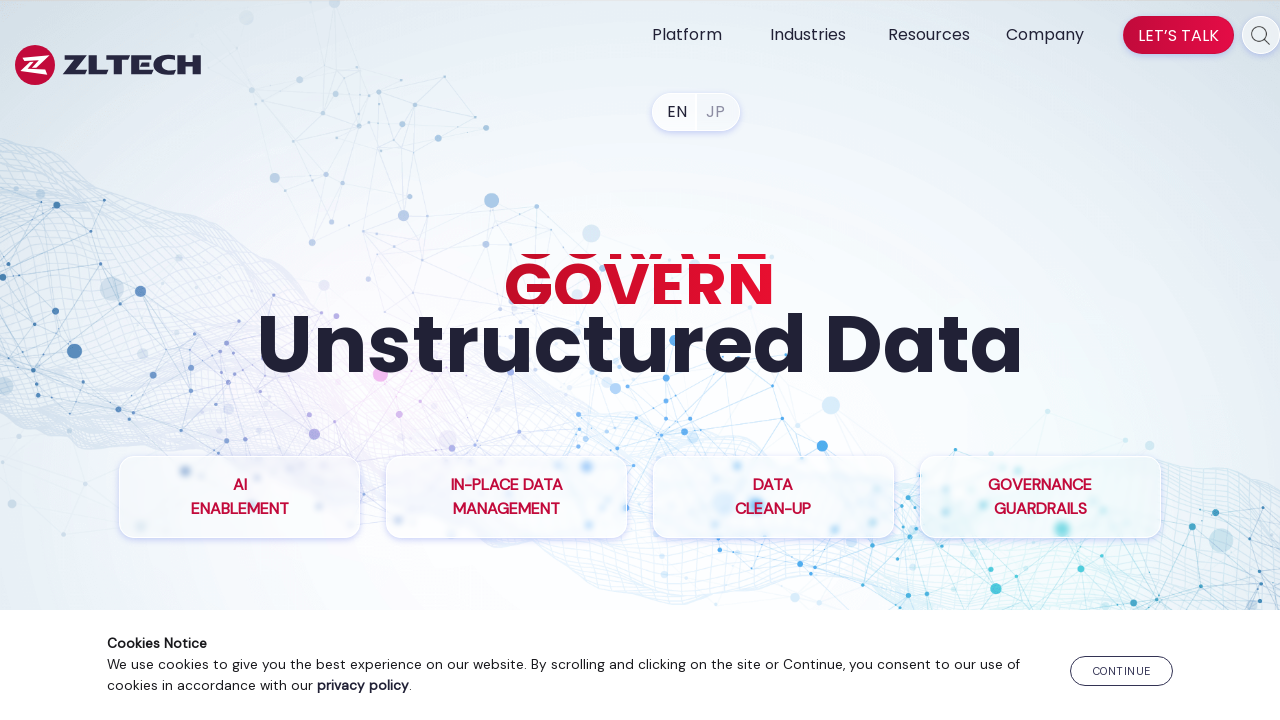

Retrieved href attribute from link: /records-management-system/
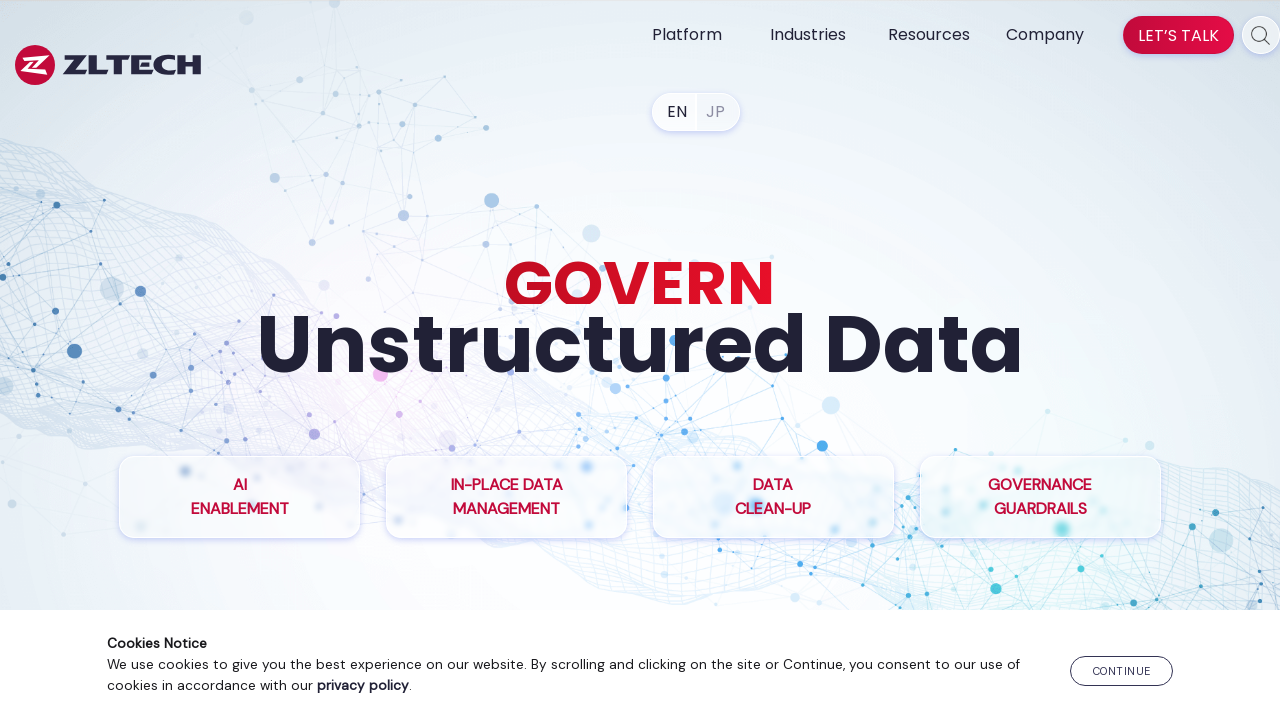

Retrieved href attribute from link: /data-privacy-compliance/
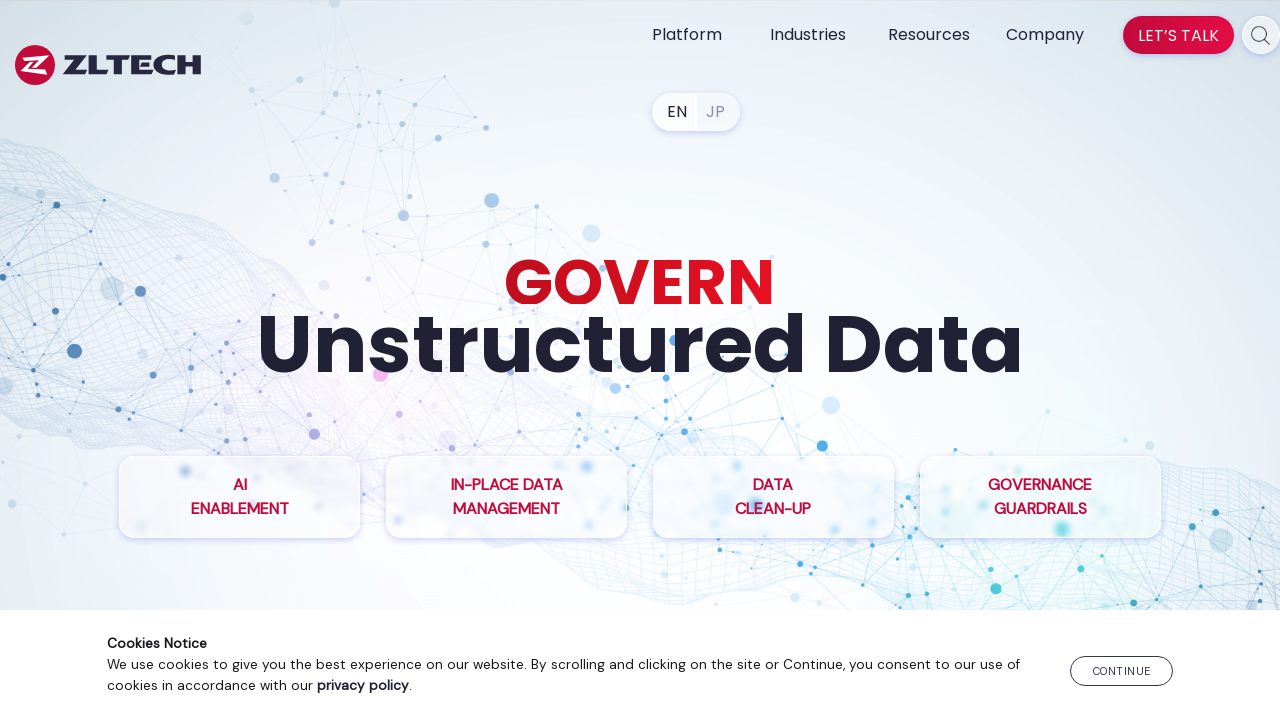

Retrieved href attribute from link: /cloud-solutions/
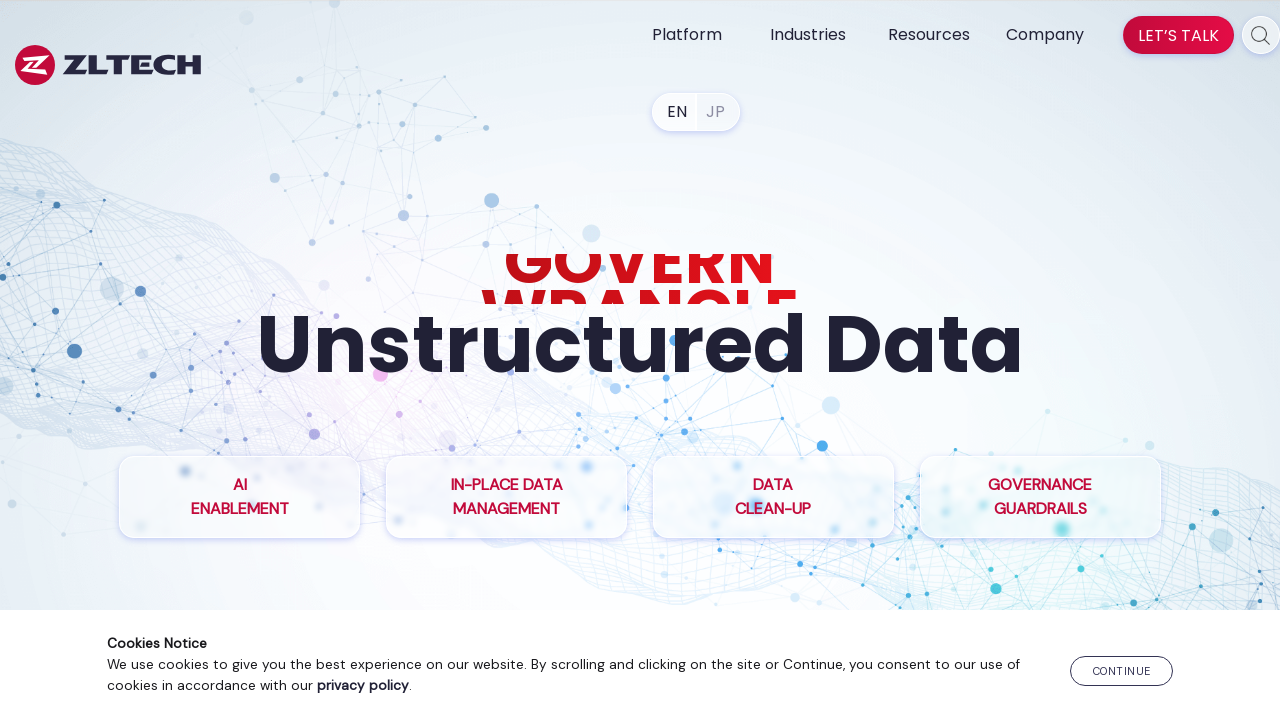

Retrieved href attribute from link: /industry-financial-services/
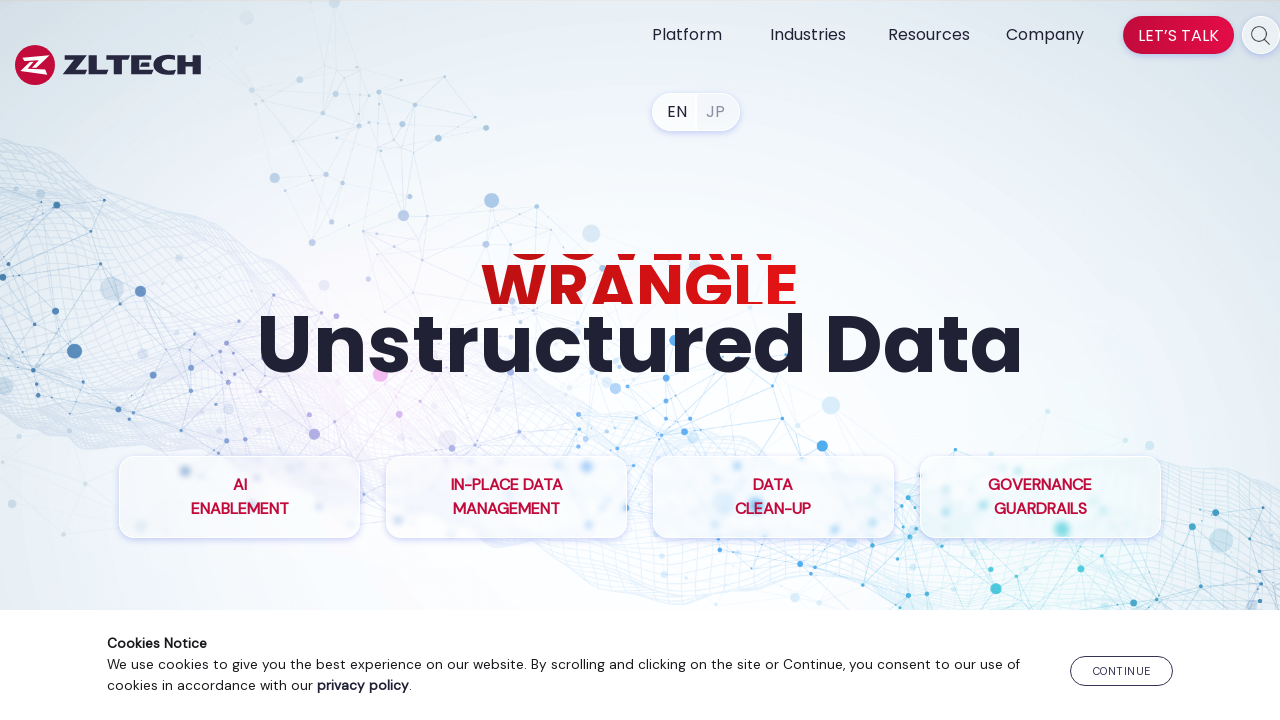

Retrieved href attribute from link: /resources/zl-ua/
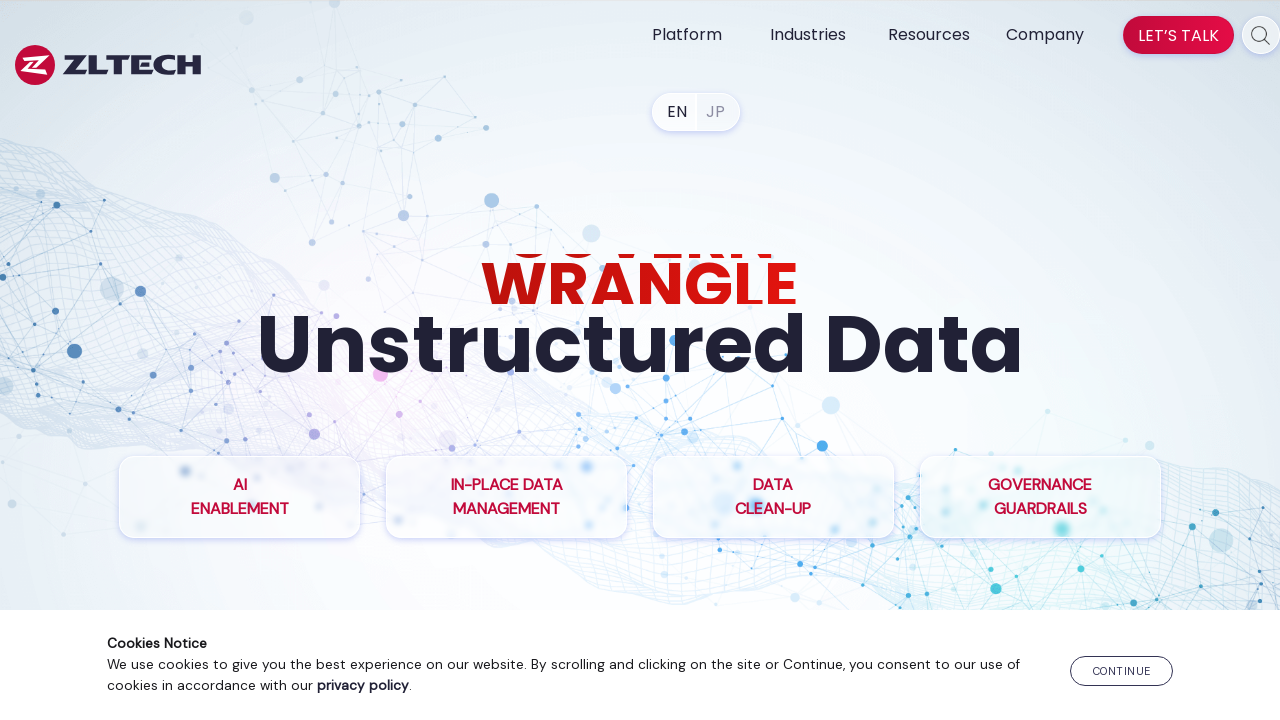

Retrieved href attribute from link: /resources/files-management-for-top-bank/
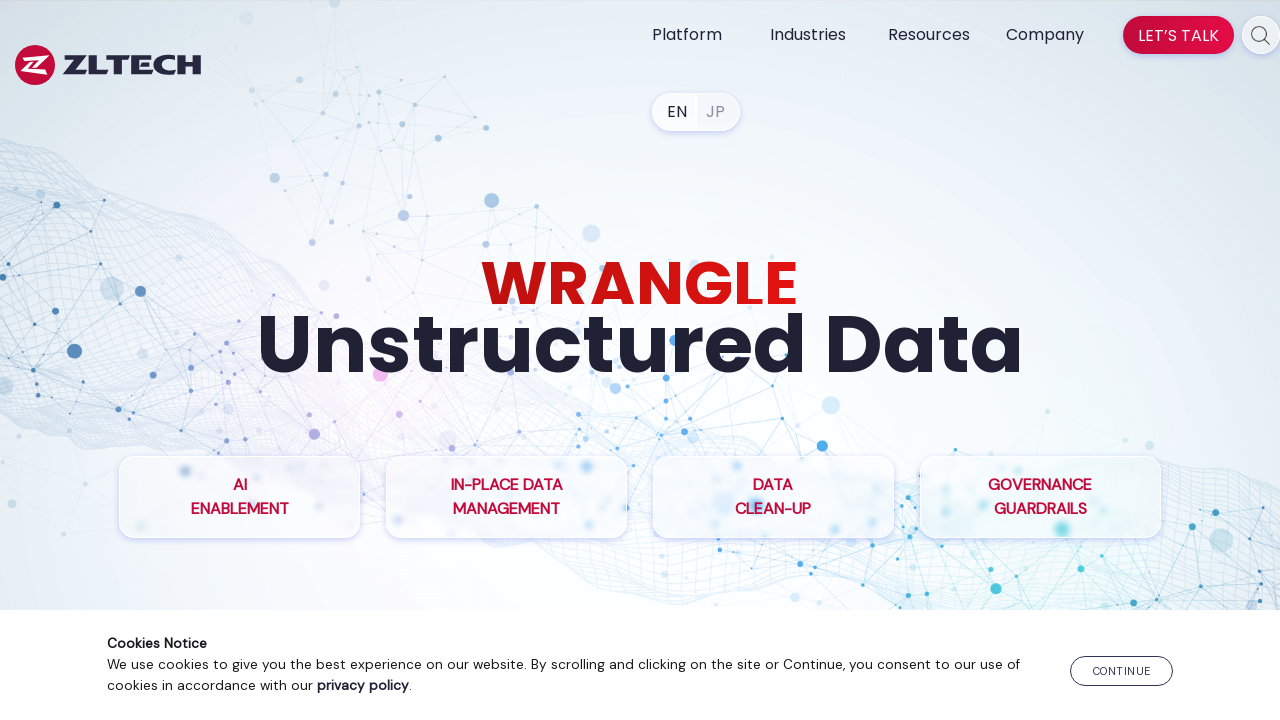

Retrieved href attribute from link: /resources/nara/
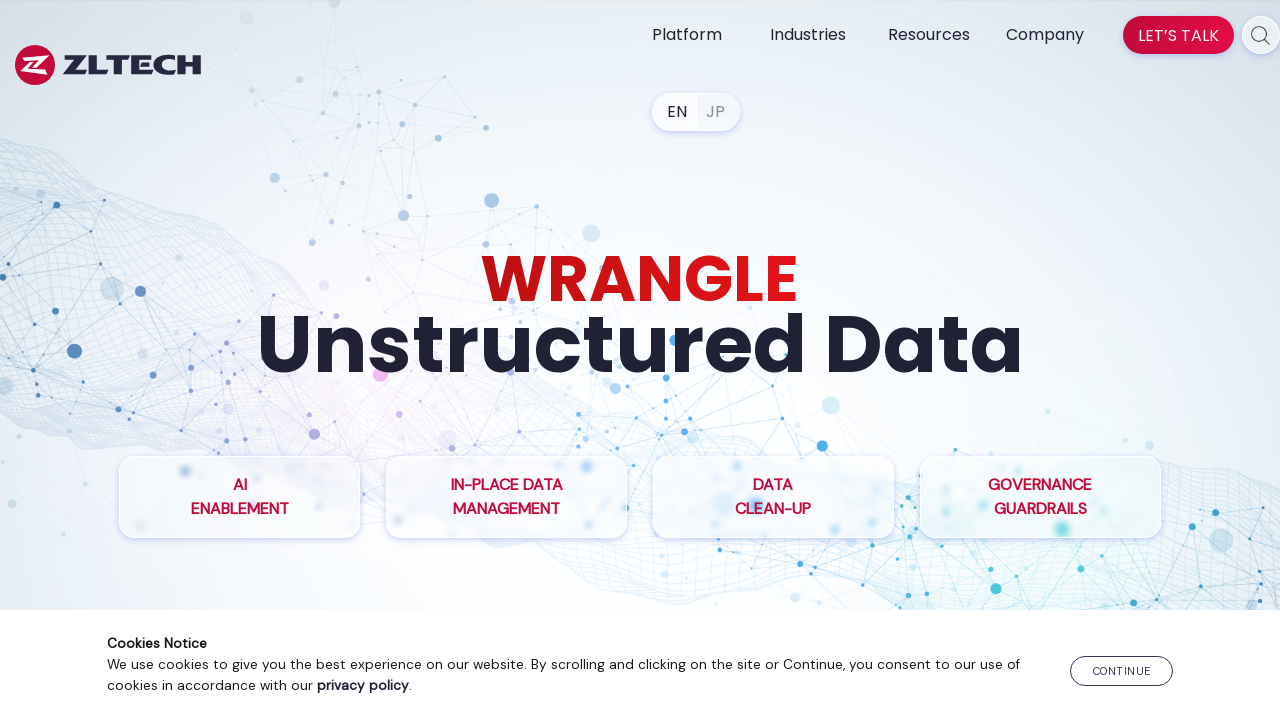

Retrieved href attribute from link: https://www.zlti.com/privacy-policy/
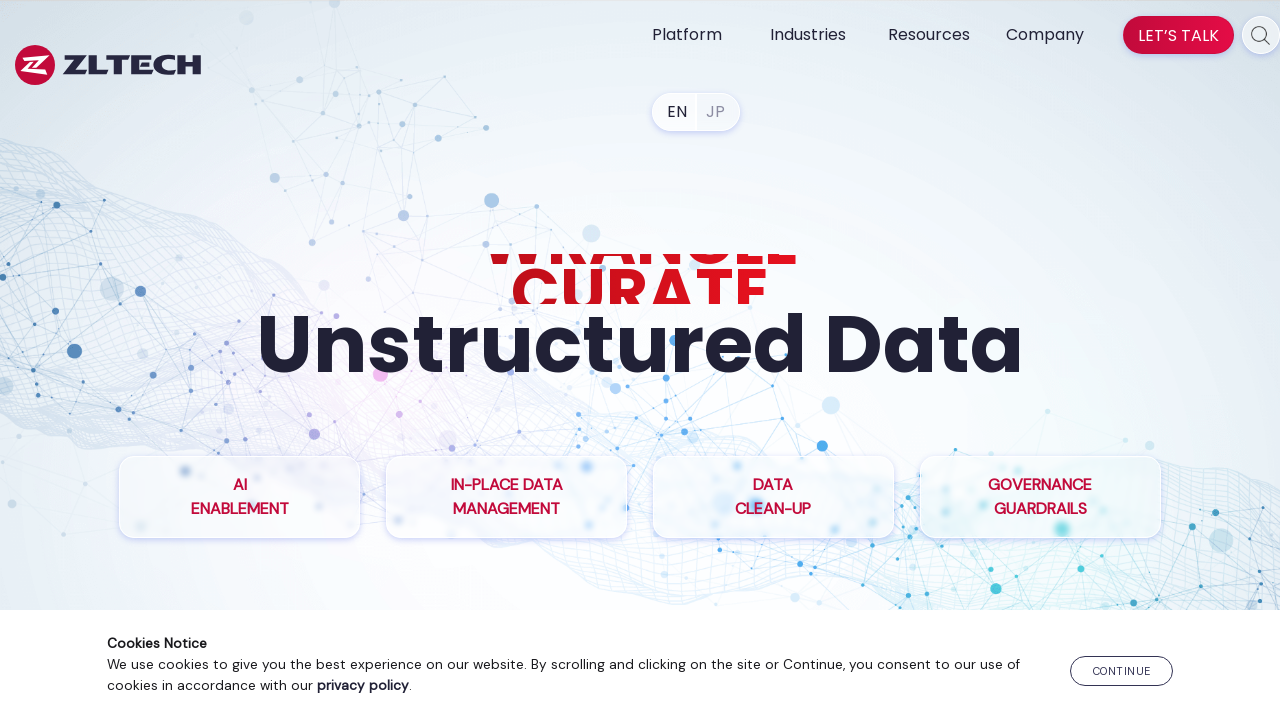

Retrieved href attribute from link: tel:14082408989
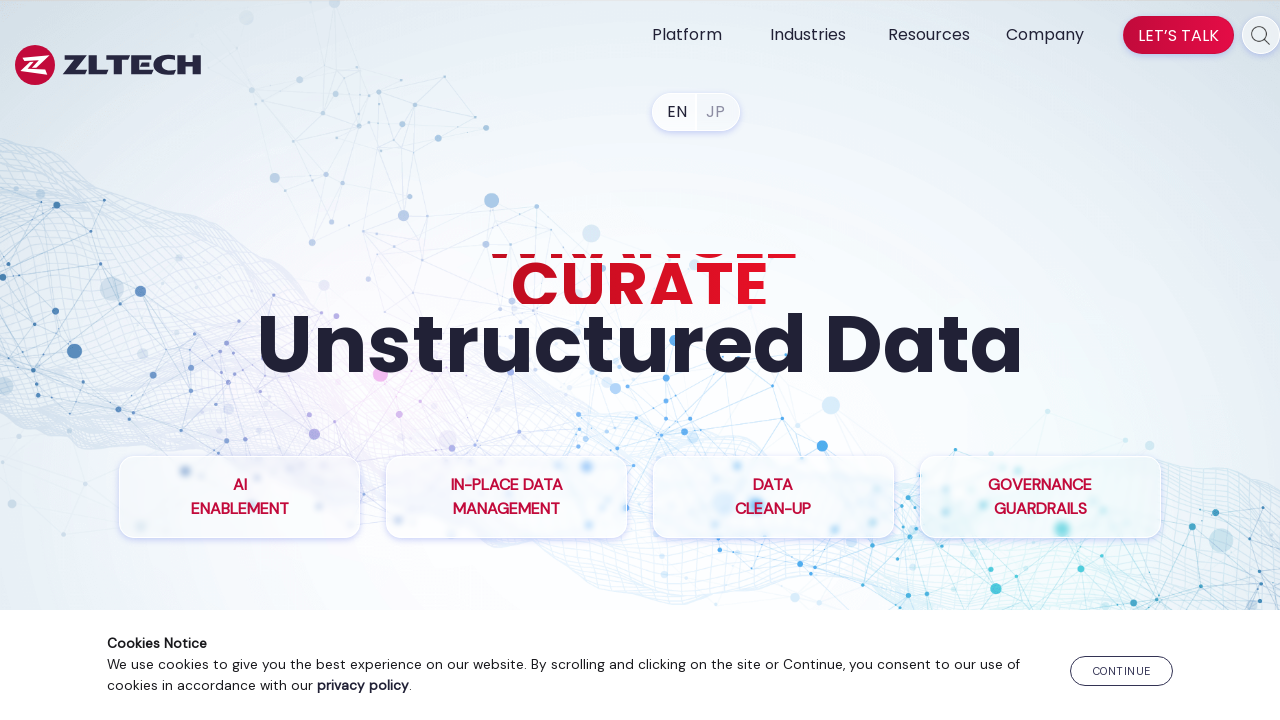

Retrieved href attribute from link: mailto:info@zlti.com
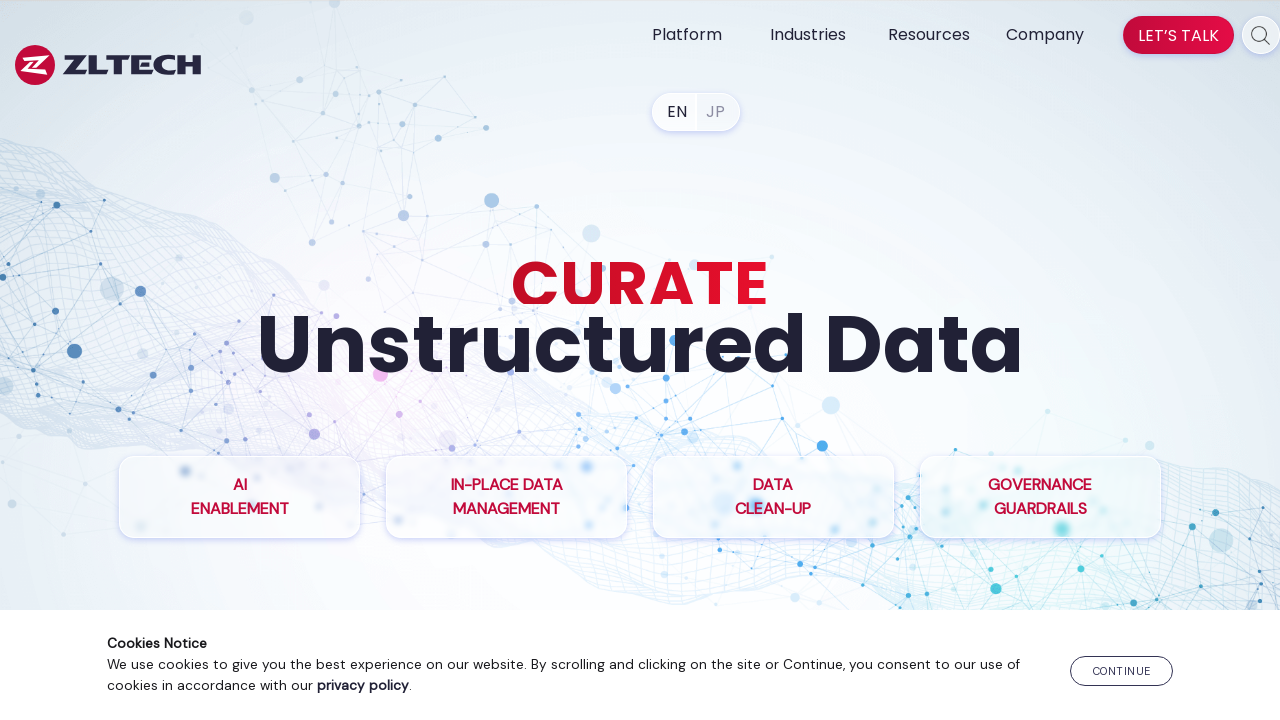

Retrieved href attribute from link: https://www.linkedin.com/company/zltech/
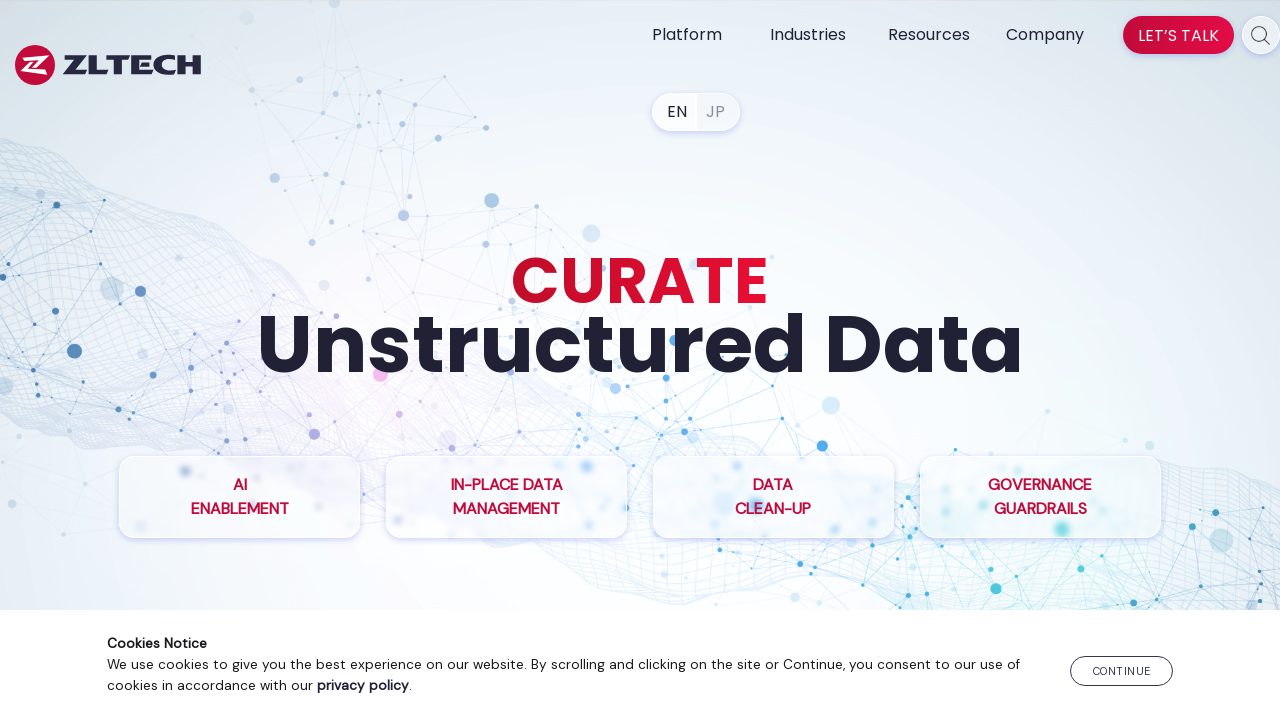

Retrieved href attribute from link: https://www.youtube.com/channel/UC_19StRP9dJervK4NGm0kmw/
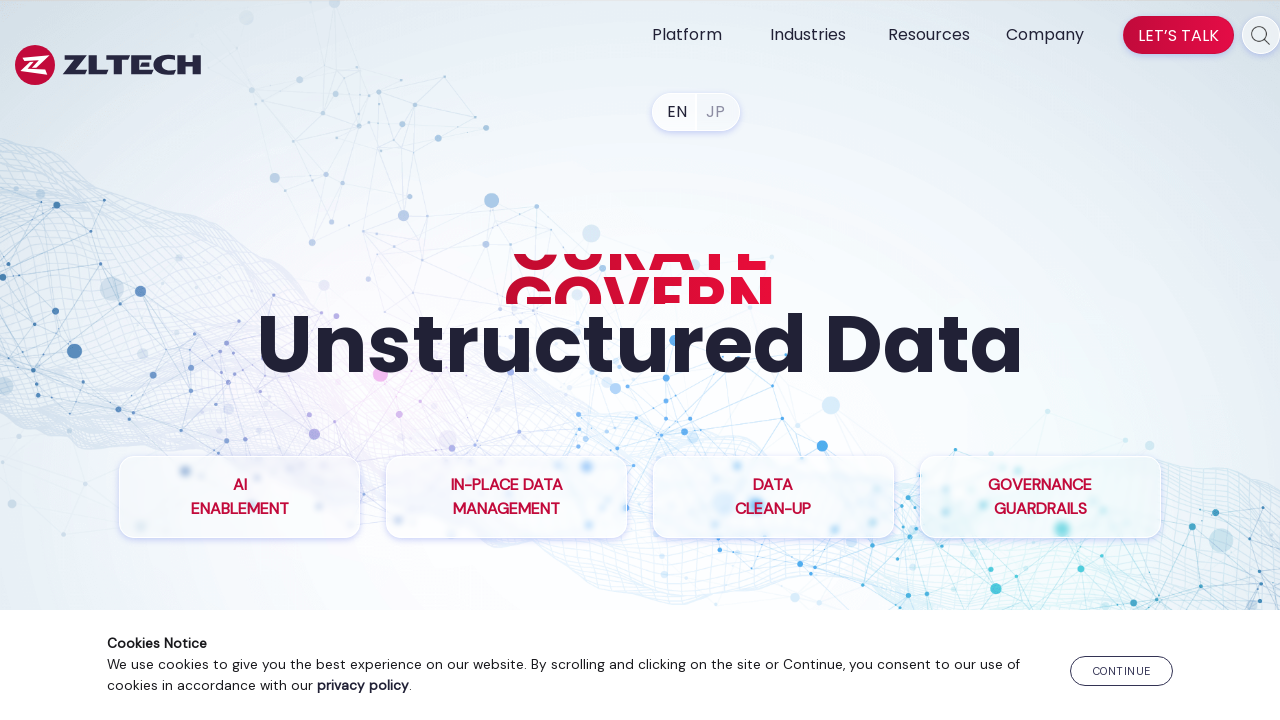

Retrieved href attribute from link: /company/
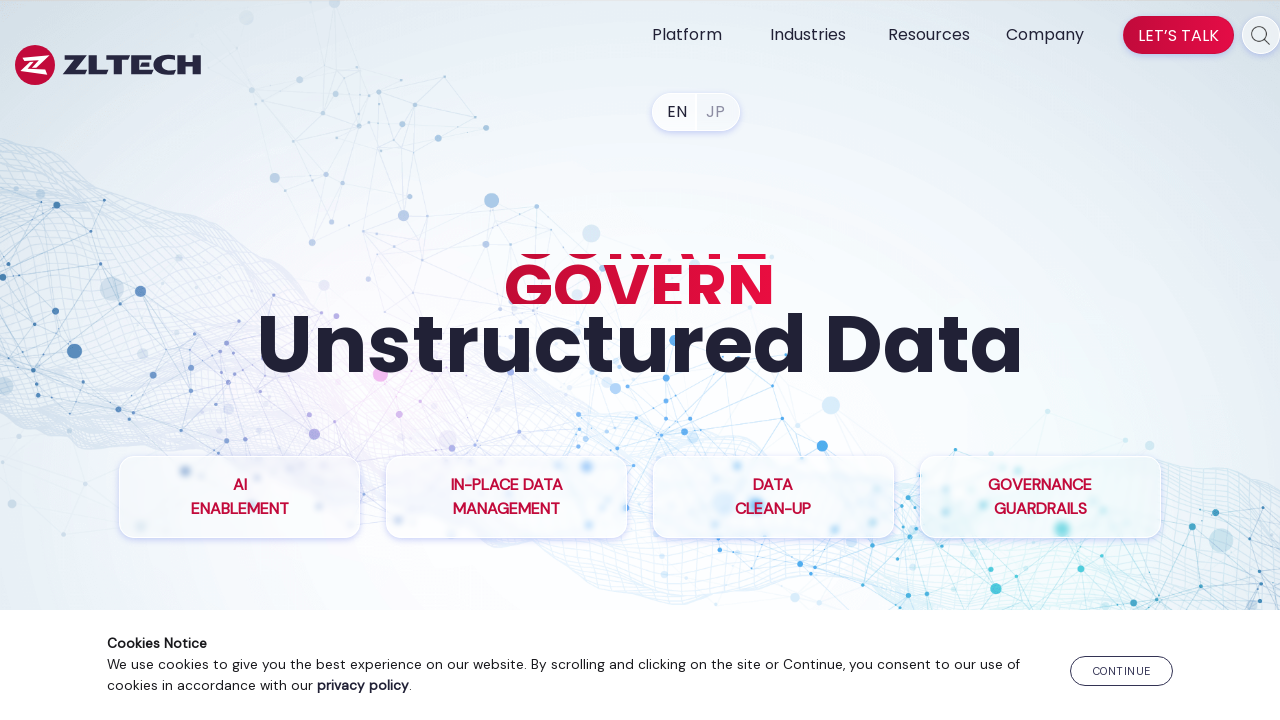

Retrieved href attribute from link: /partners/
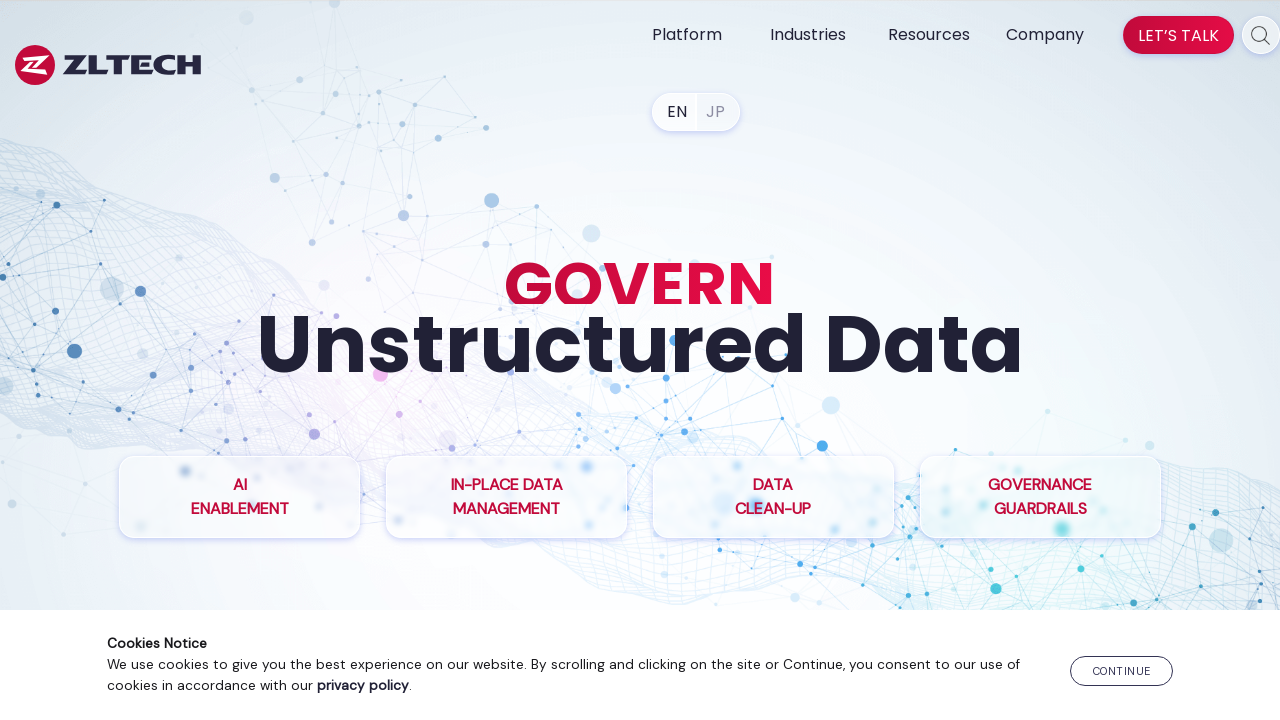

Retrieved href attribute from link: /press-releases/
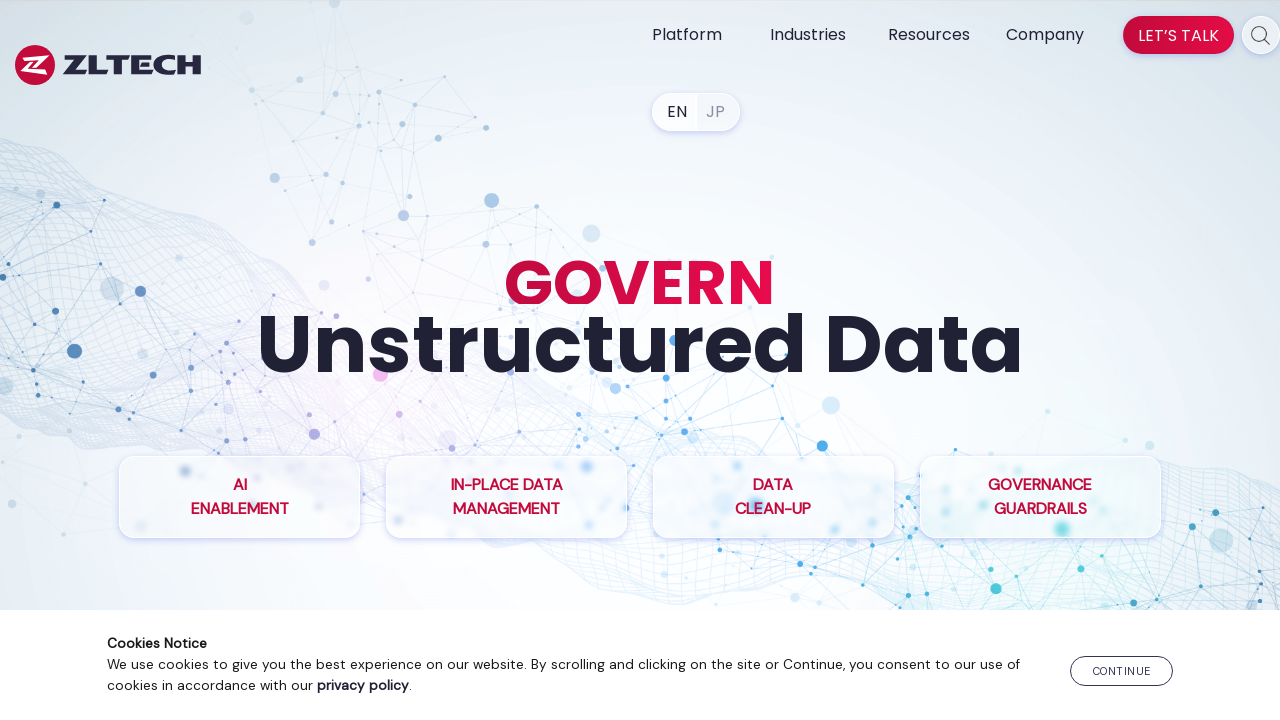

Retrieved href attribute from link: /newsroom/
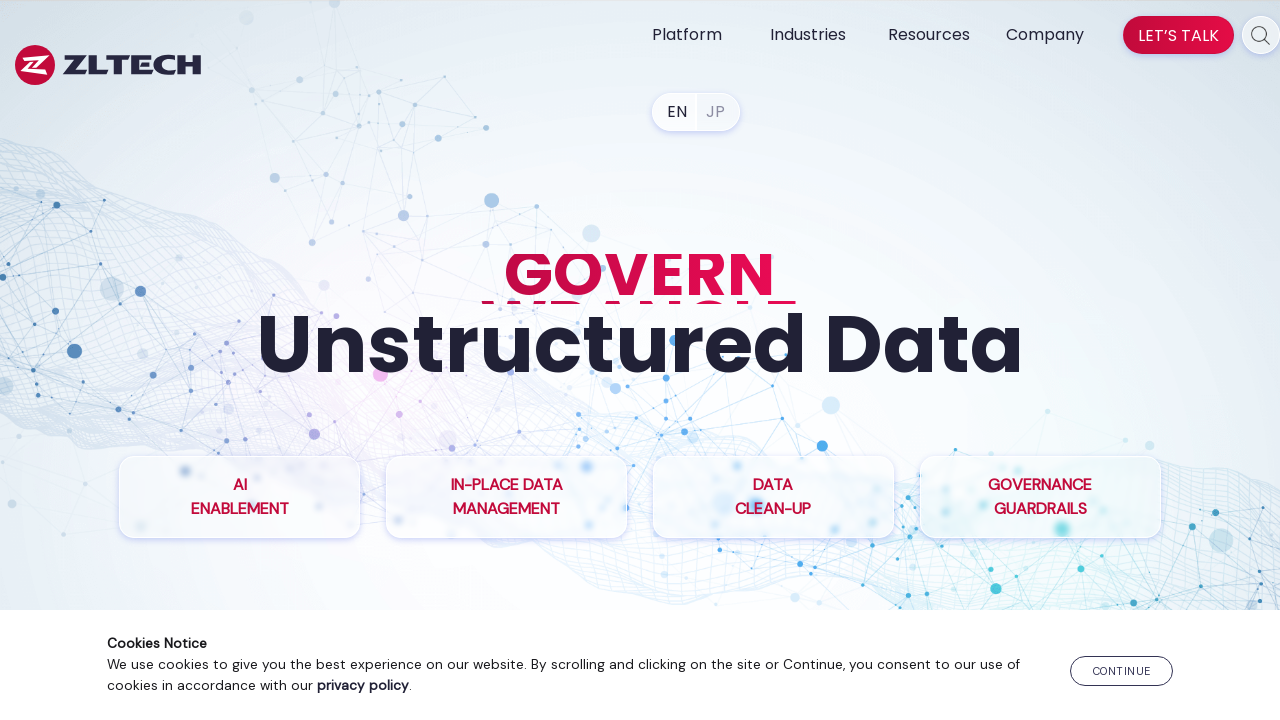

Retrieved href attribute from link: /events/
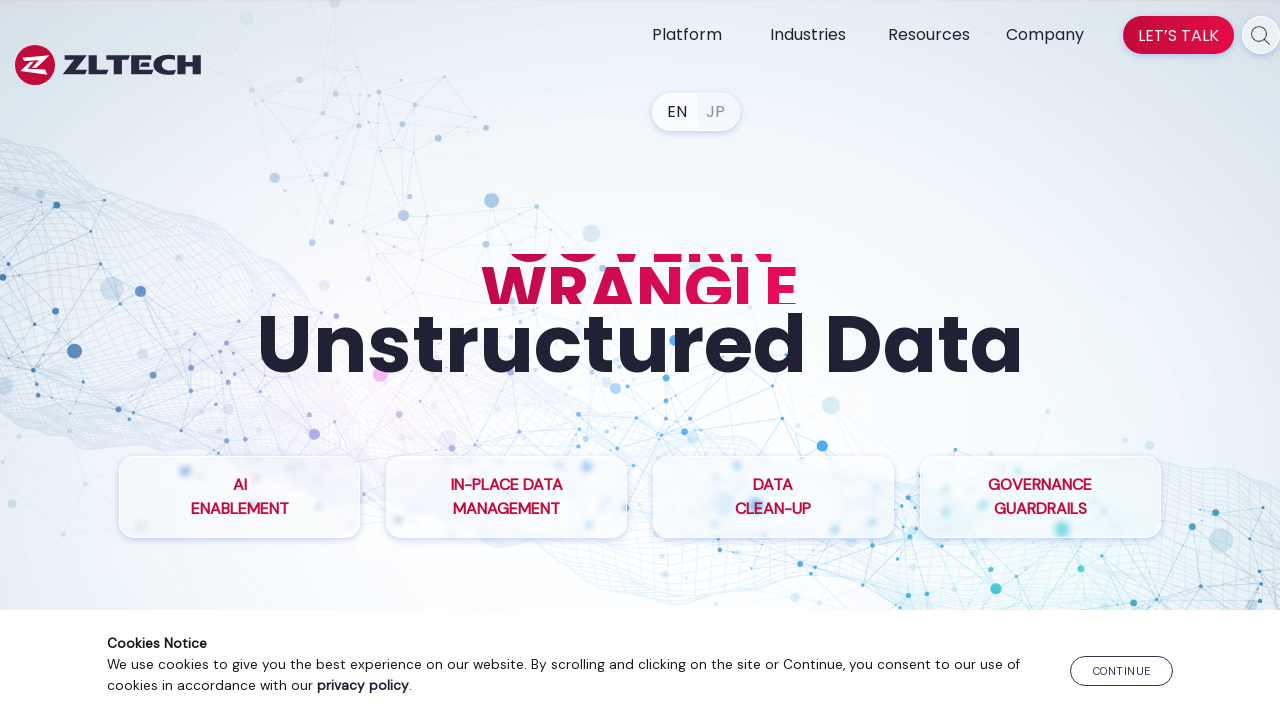

Retrieved href attribute from link: /careers/
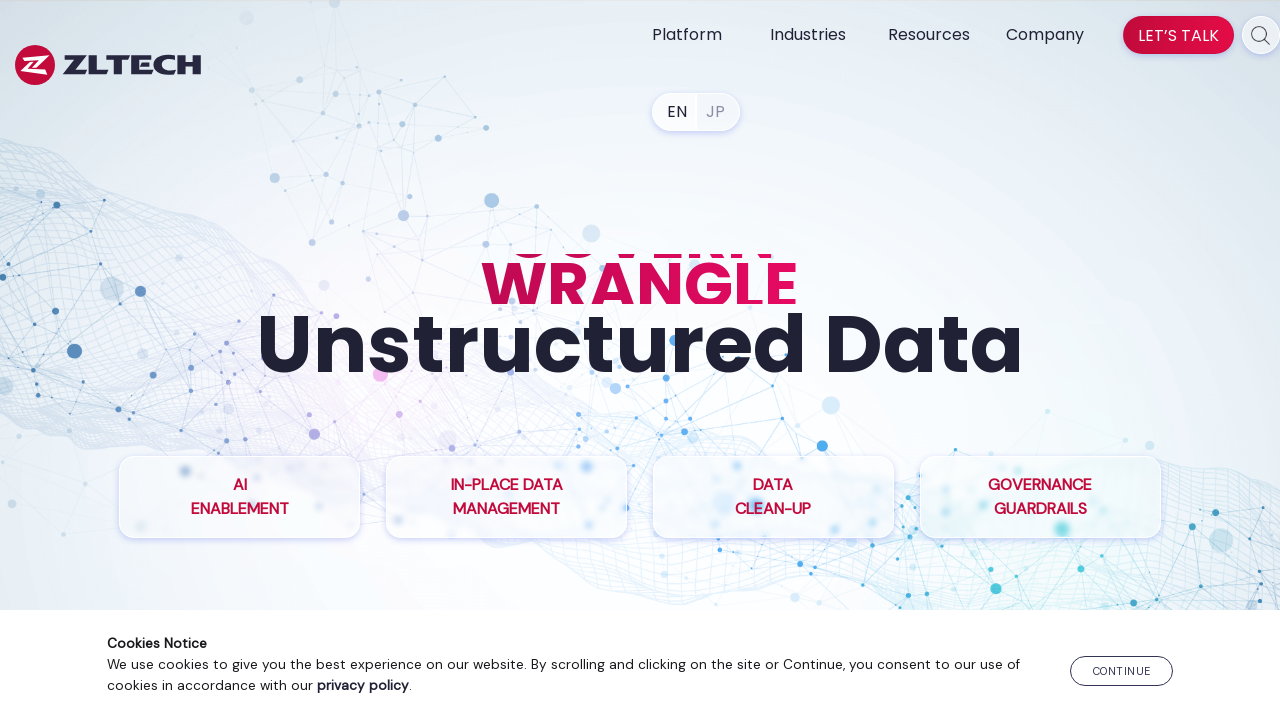

Retrieved href attribute from link: /contact-us/
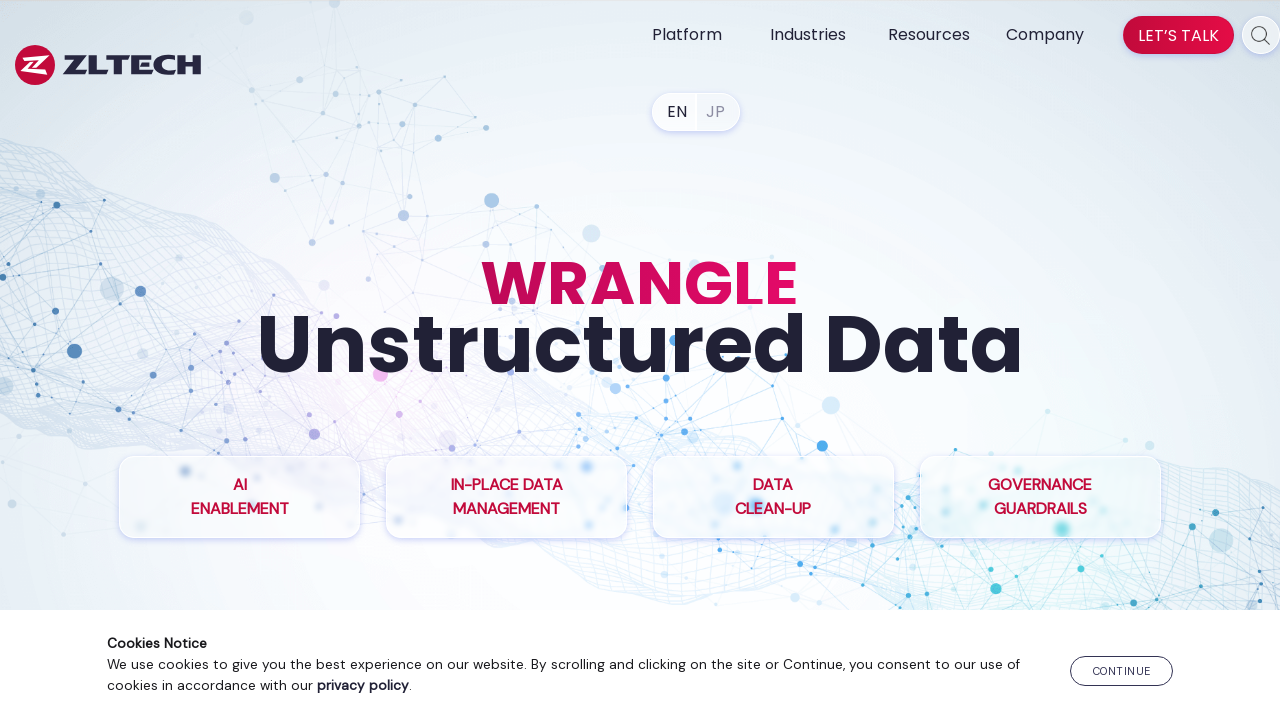

Retrieved href attribute from link: /lib/brochure/
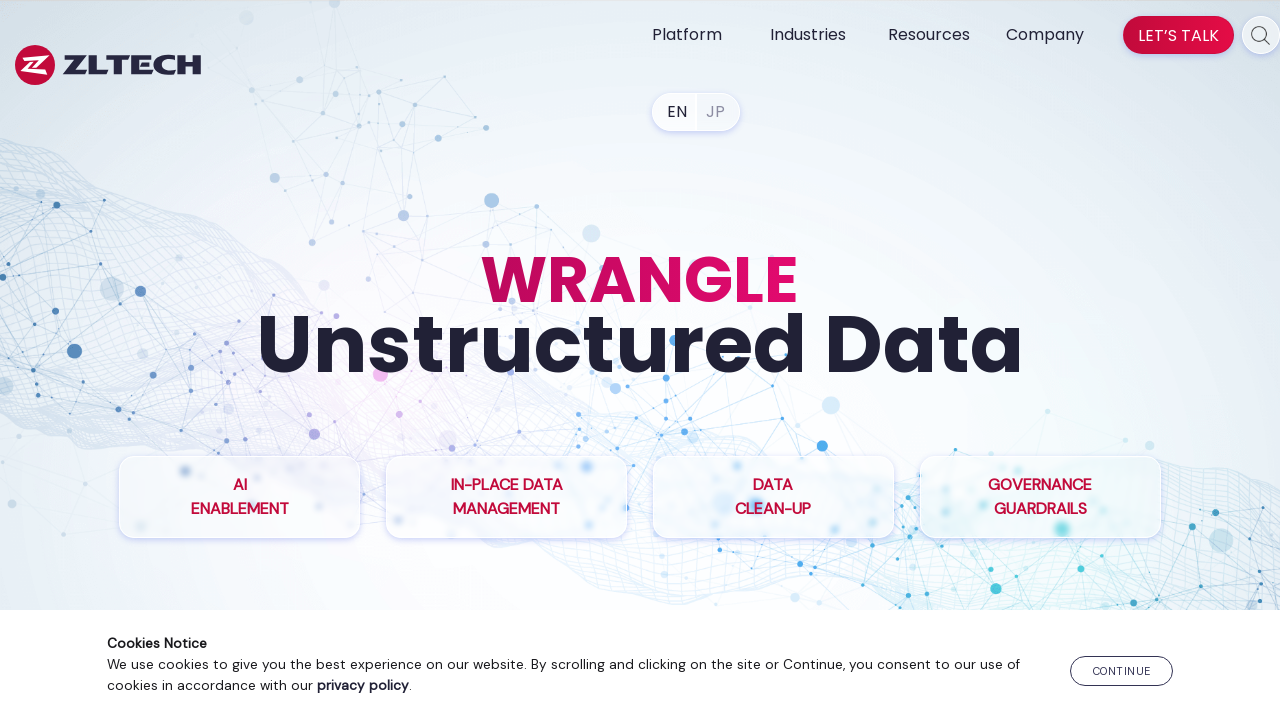

Retrieved href attribute from link: /lib/casestudy/
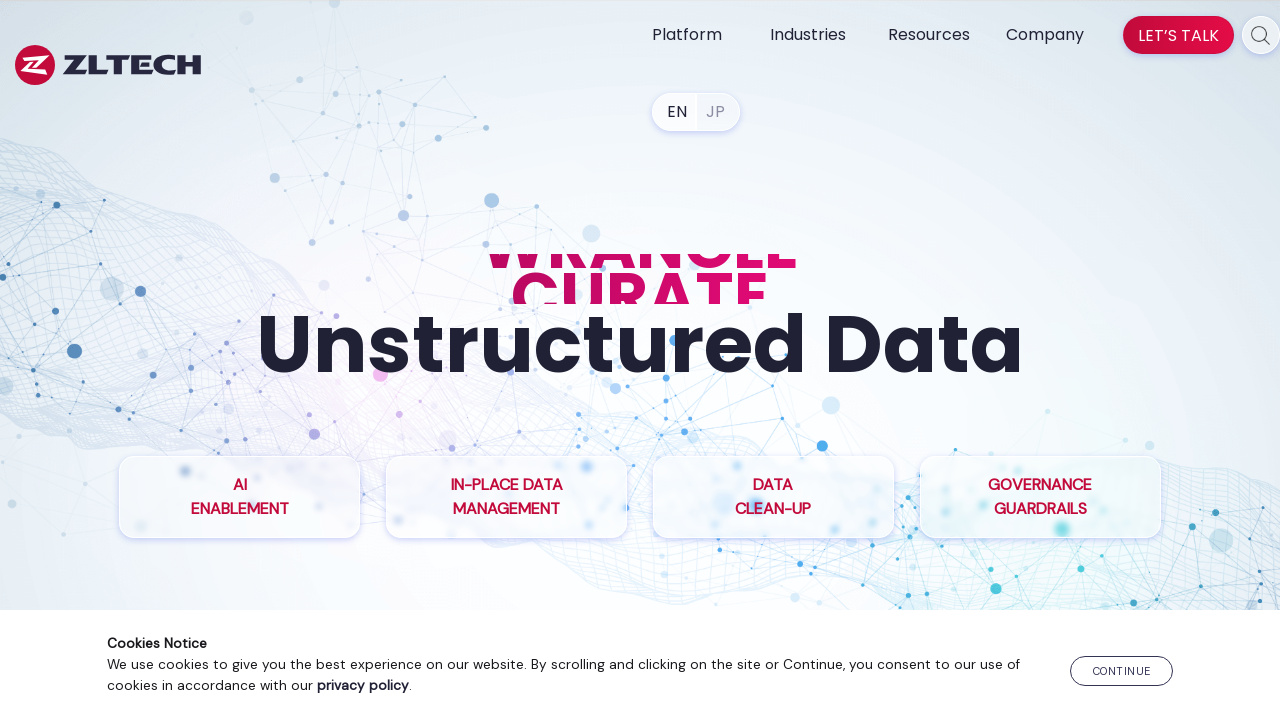

Retrieved href attribute from link: /lib/datasheet/
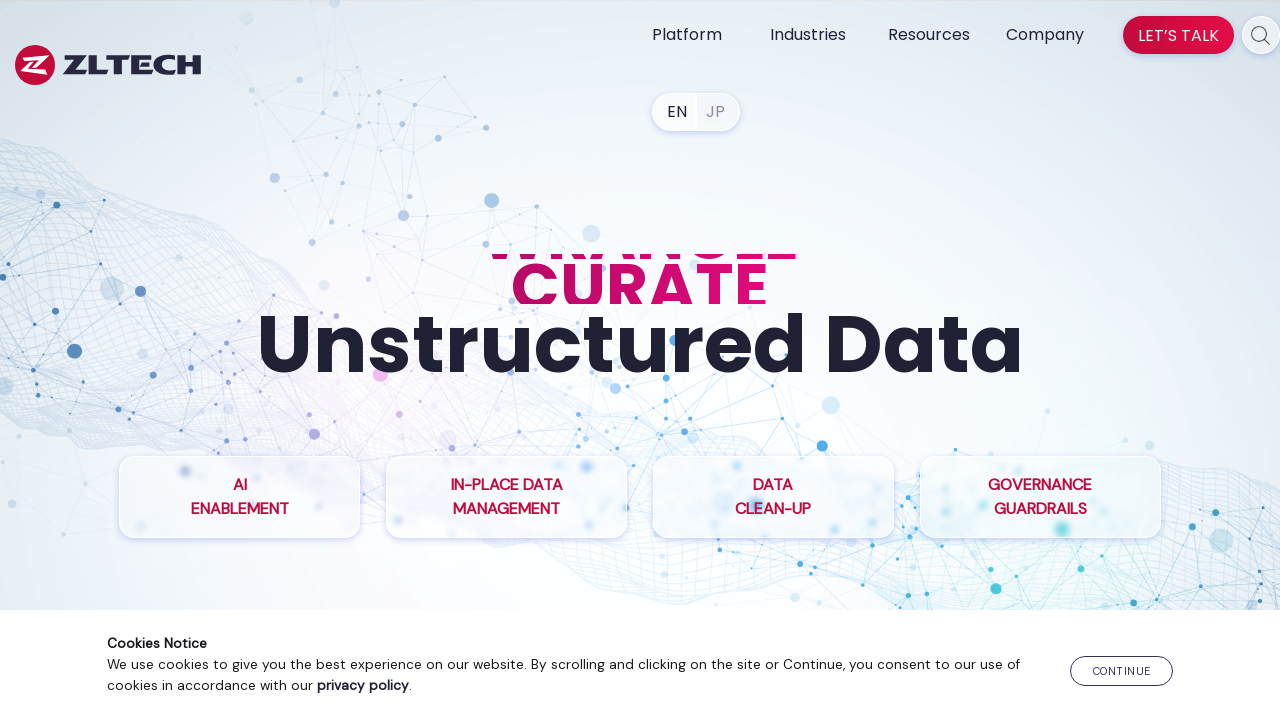

Retrieved href attribute from link: /lib/whitepaper/
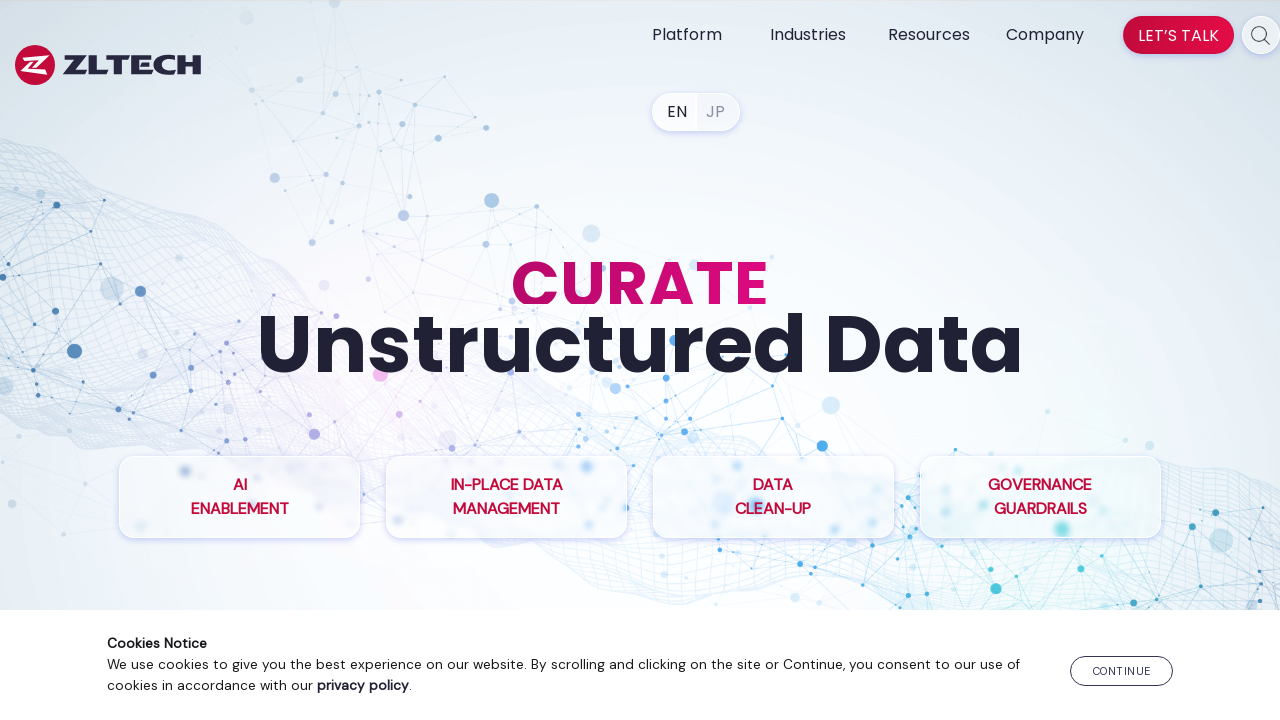

Retrieved href attribute from link: /lib/webinar/
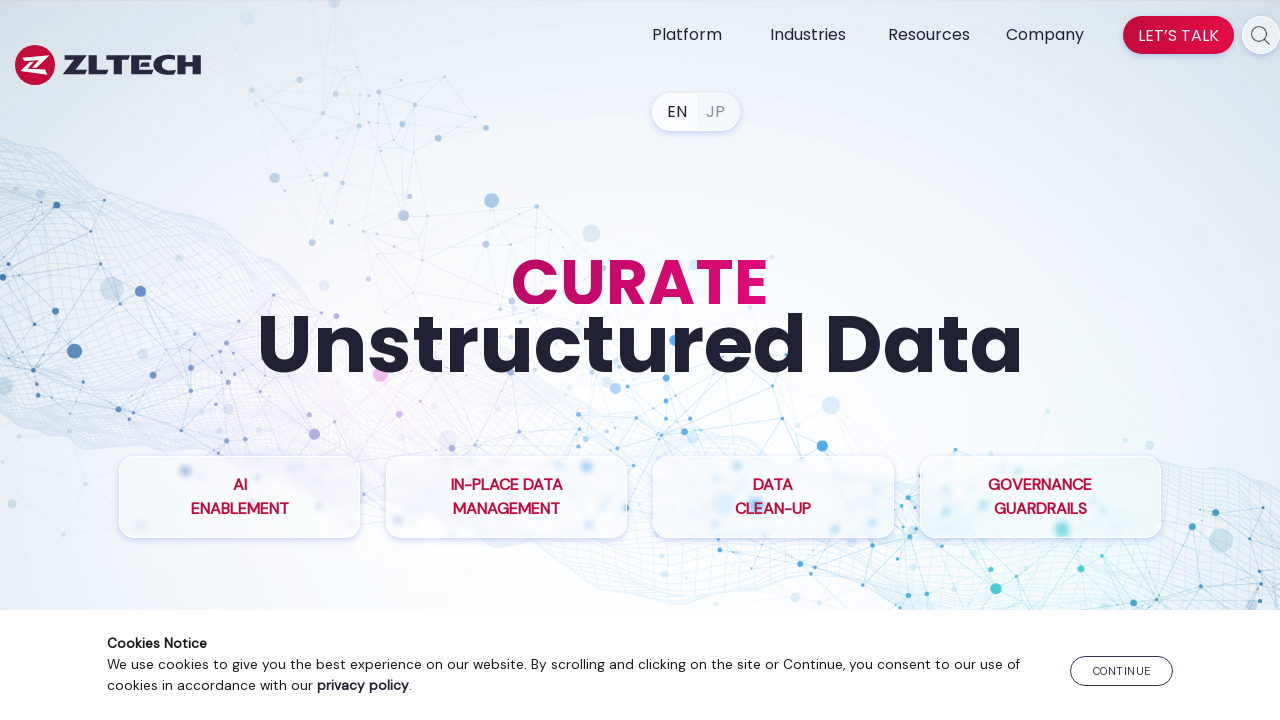

Retrieved href attribute from link: /blog/
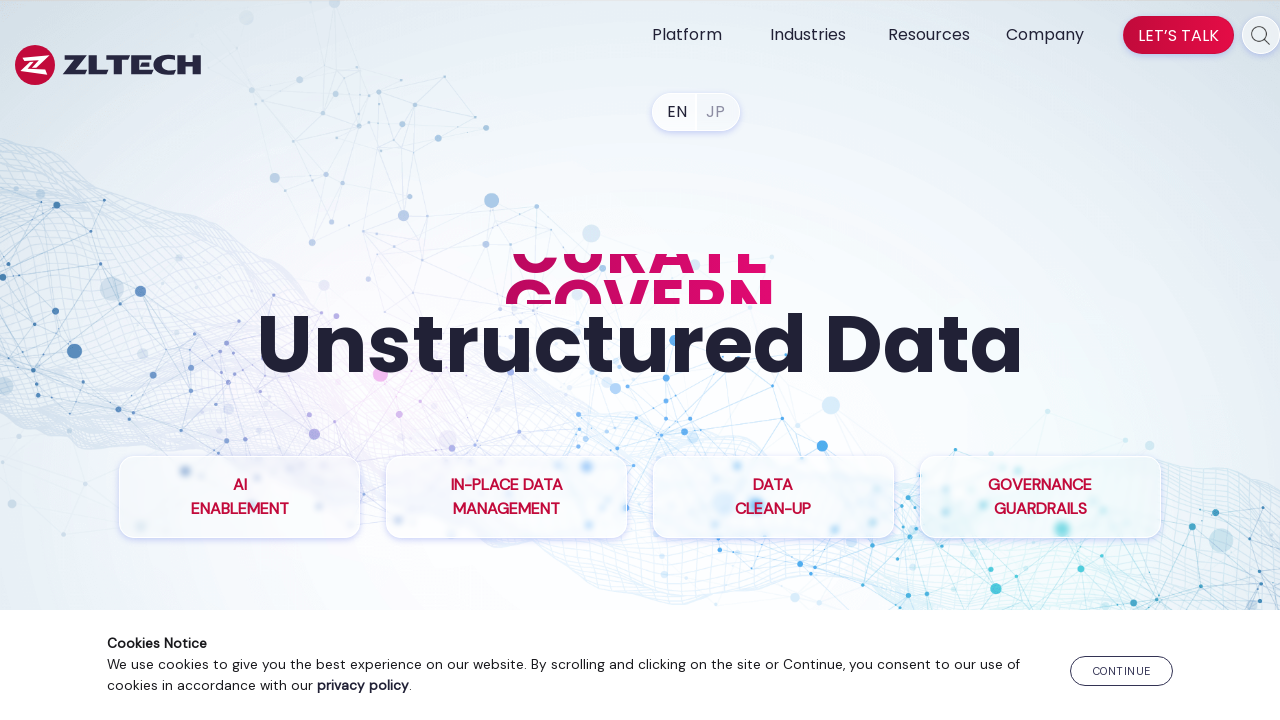

Retrieved href attribute from link: /data-archiving-solution/
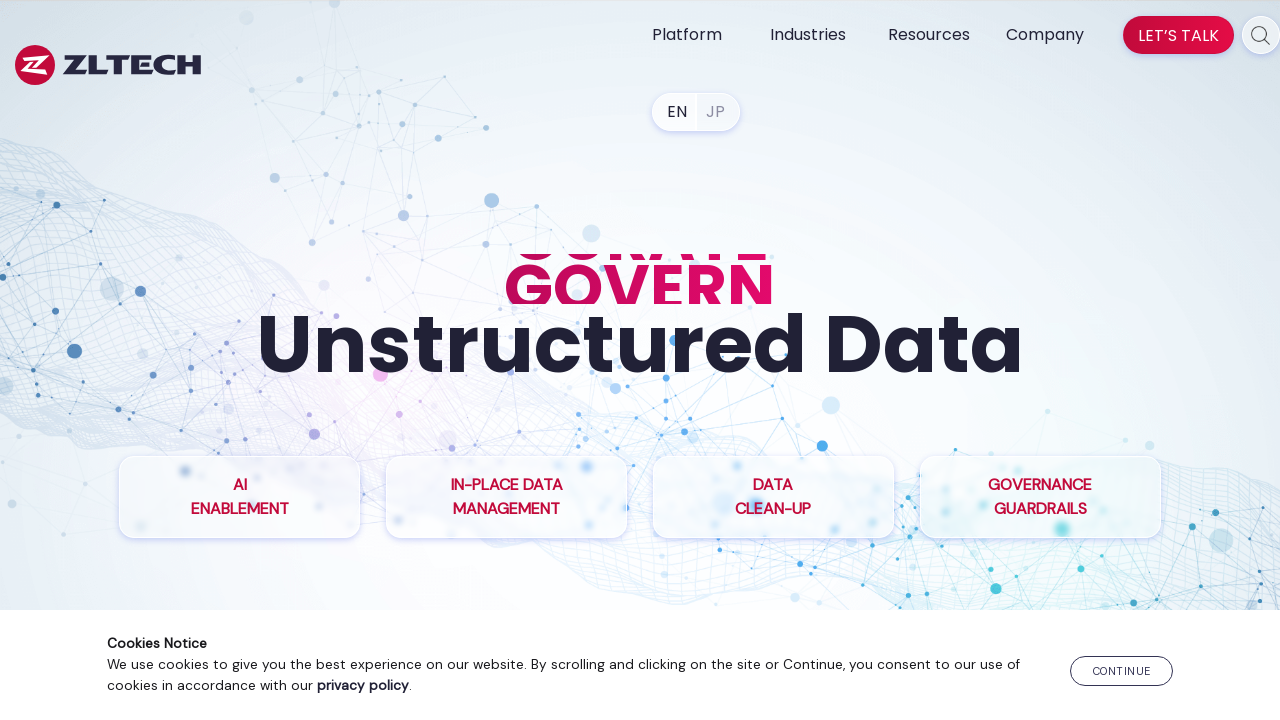

Retrieved href attribute from link: /regulations/
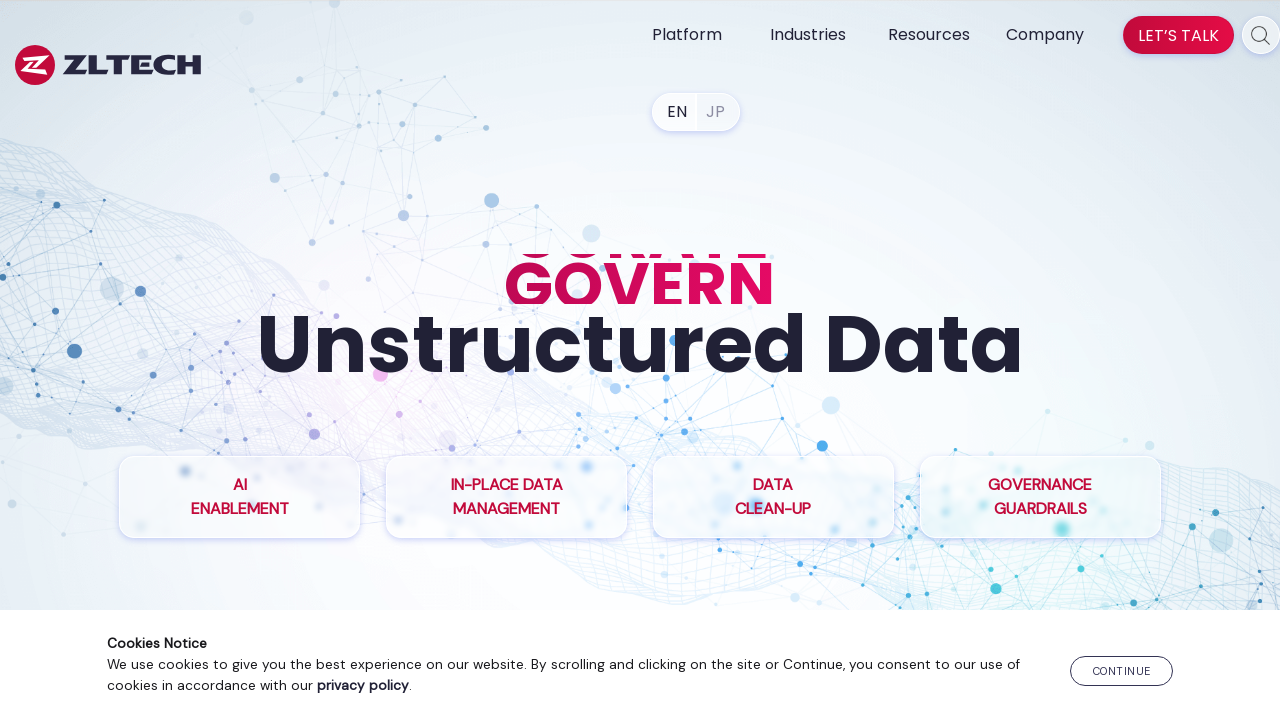

Retrieved href attribute from link: /enterprise-data-genai/
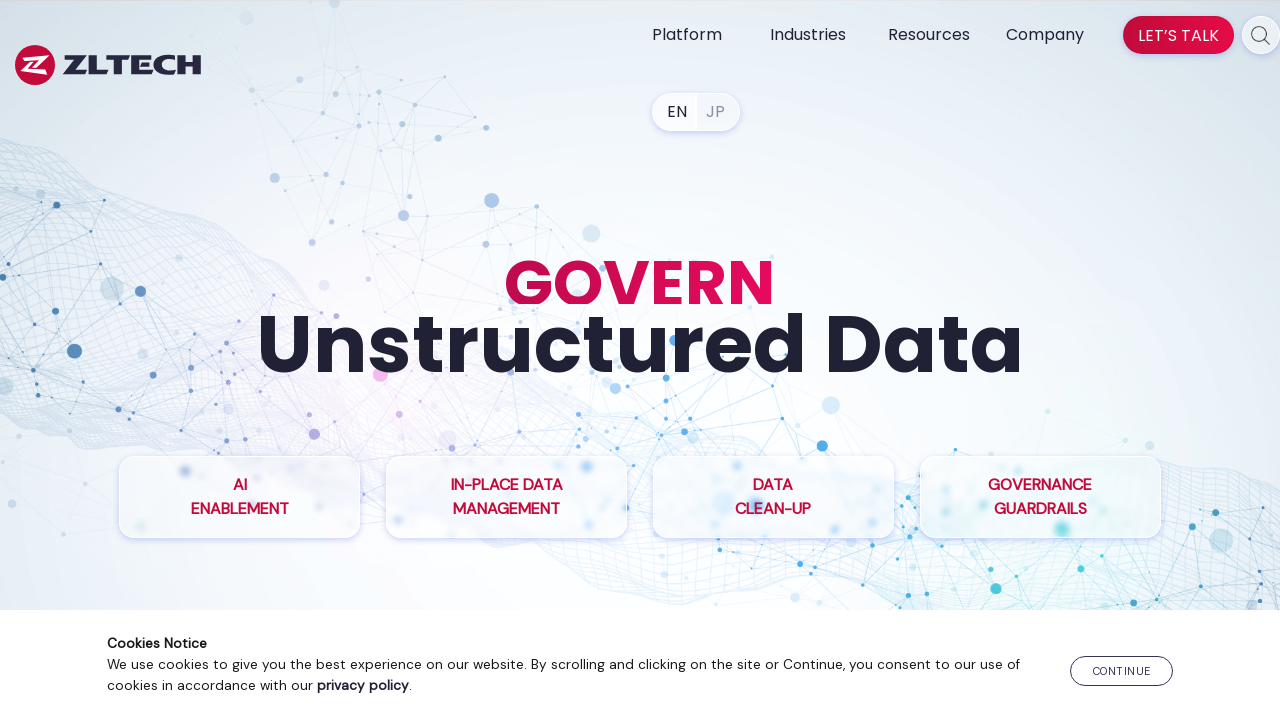

Retrieved href attribute from link: /inplace-data-management/
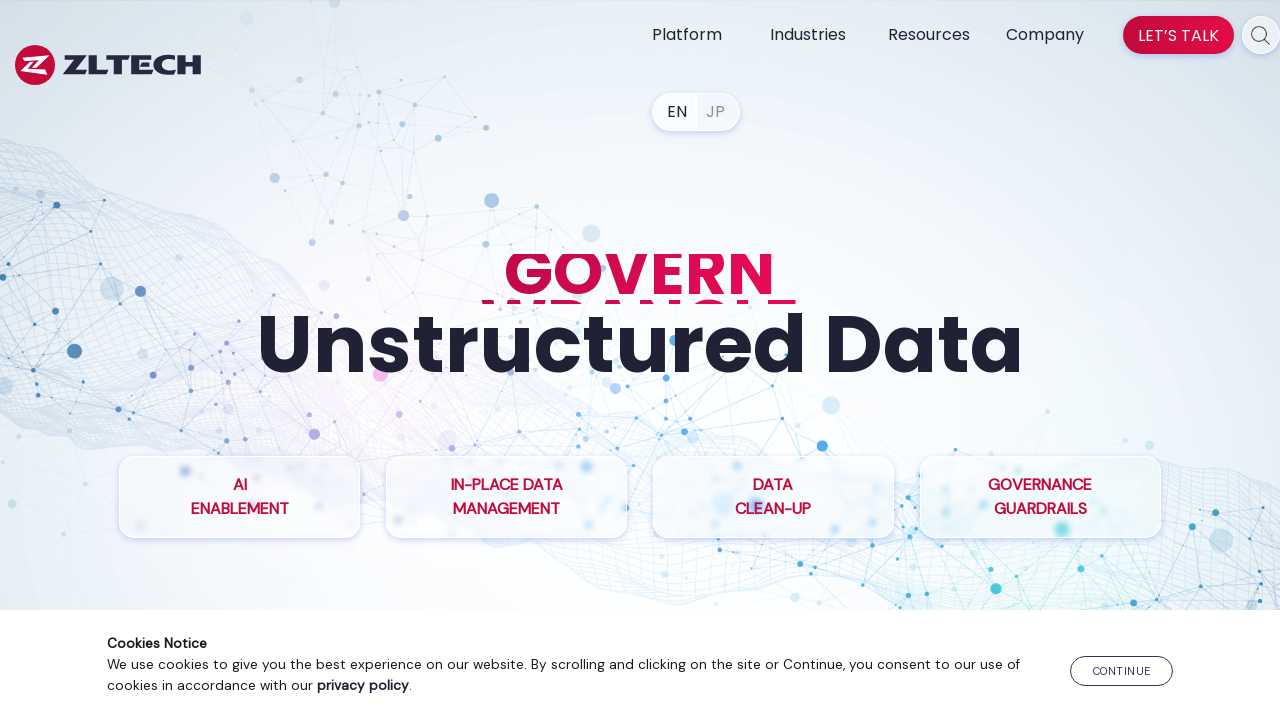

Retrieved href attribute from link: /information-governance/
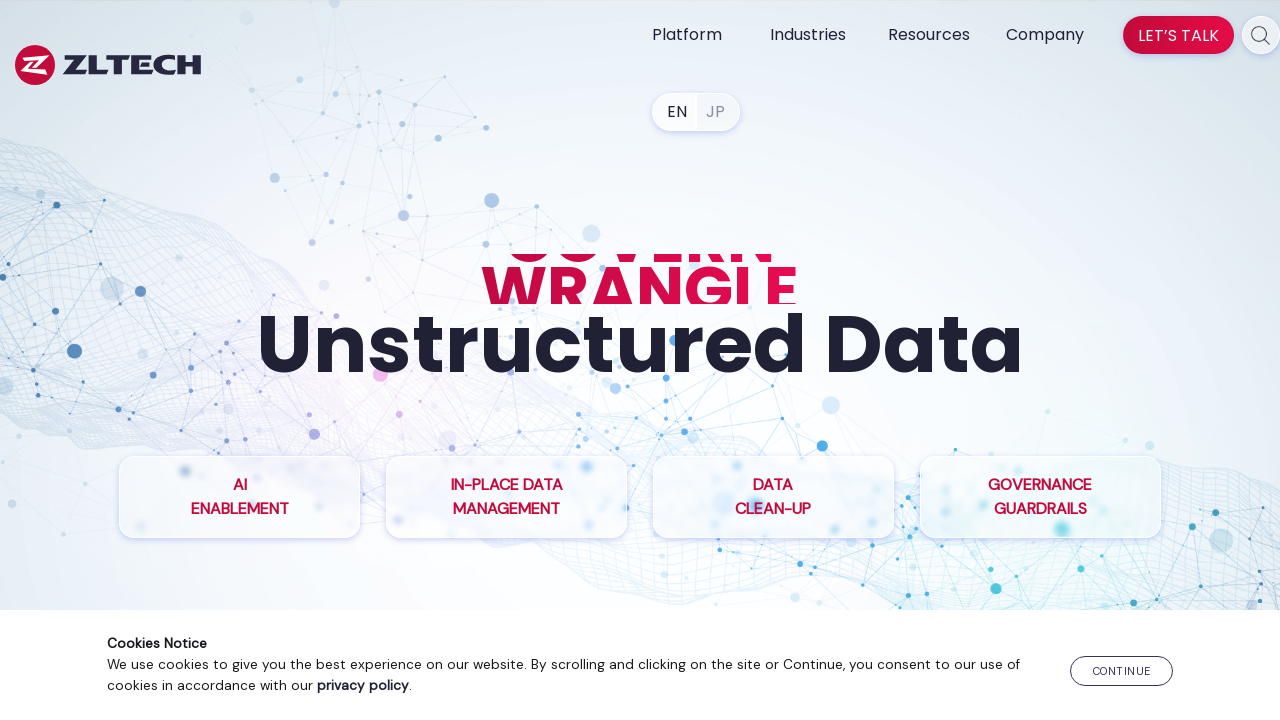

Retrieved href attribute from link: /file-analysis/
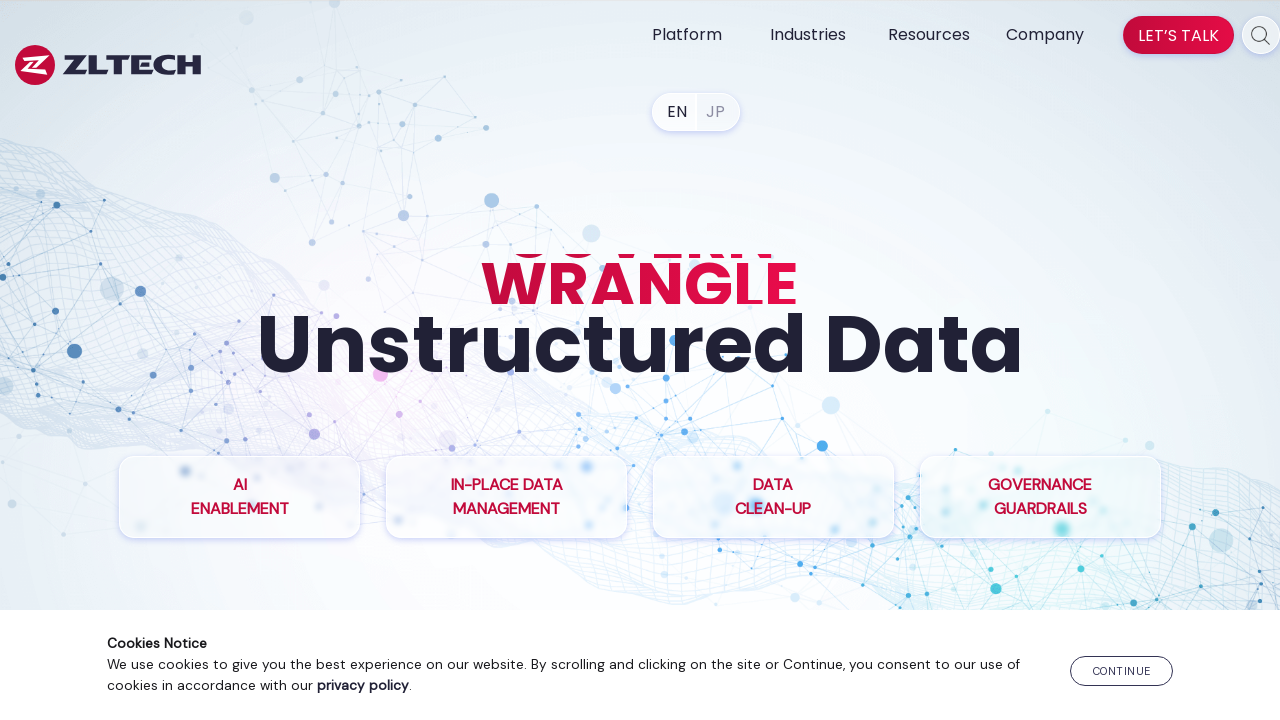

Retrieved href attribute from link: /data-privacy-compliance/
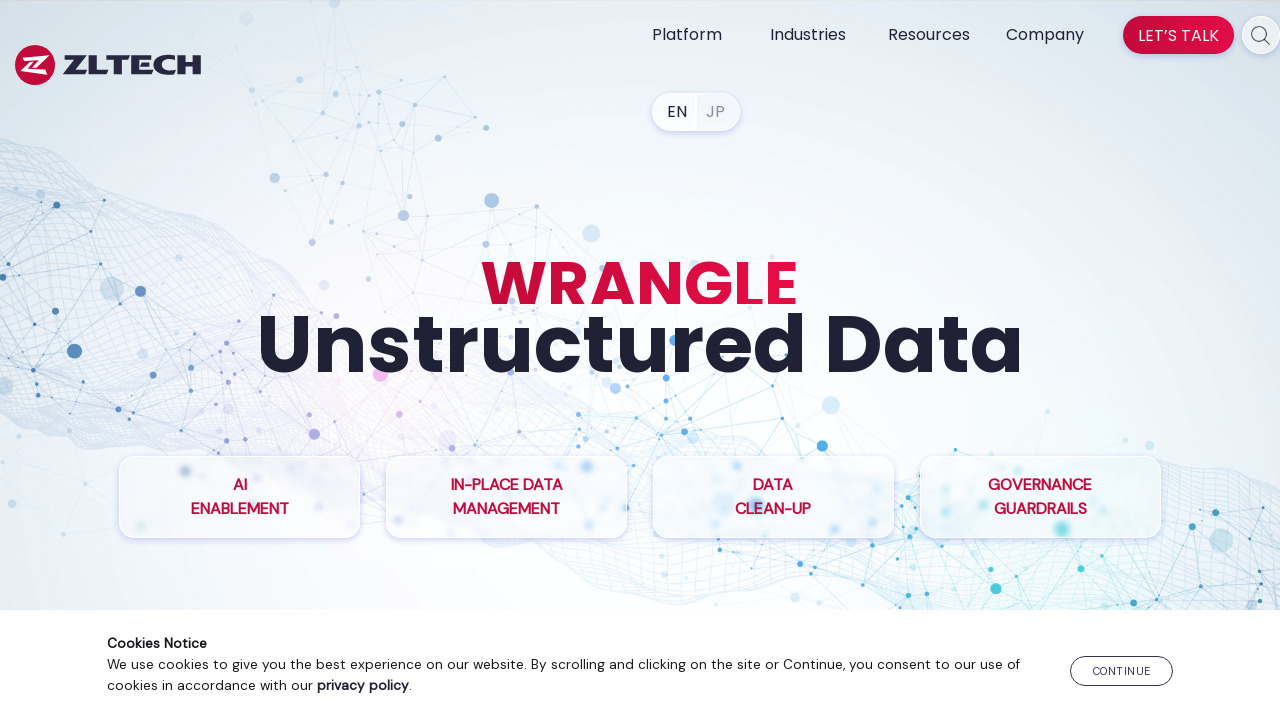

Retrieved href attribute from link: /ediscovery-compliance-solution/
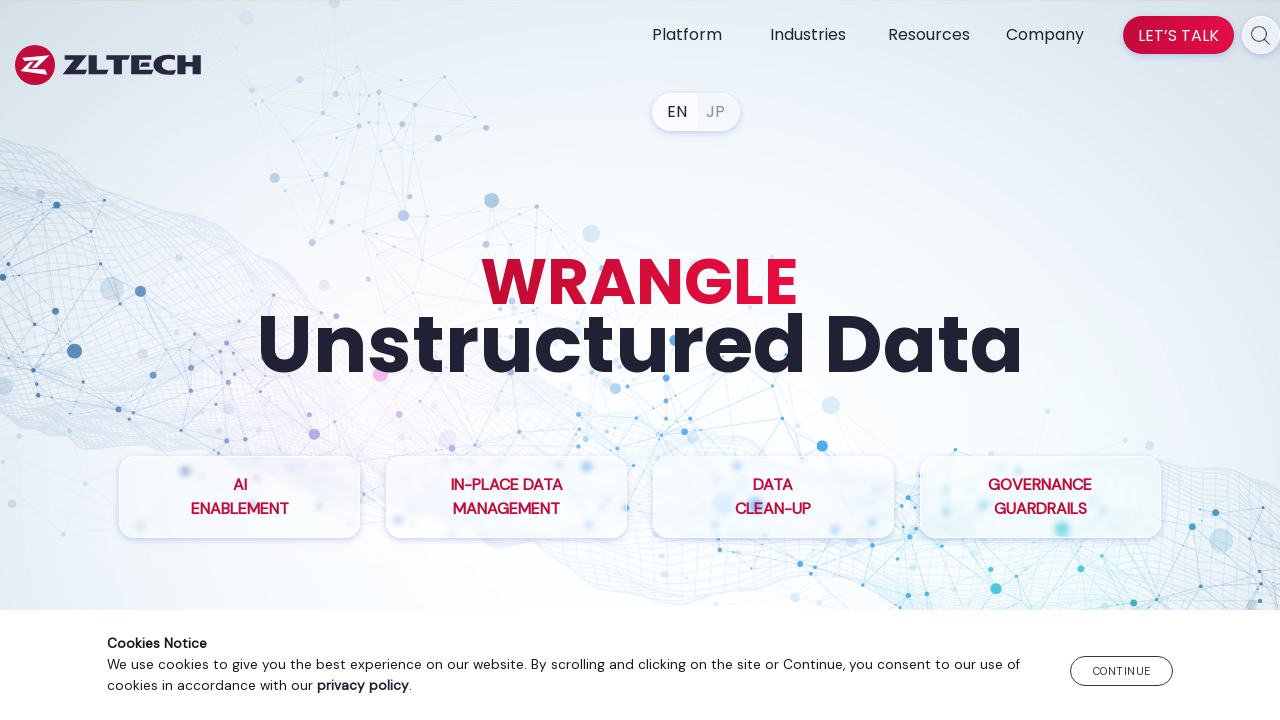

Retrieved href attribute from link: /compliance-management-software/
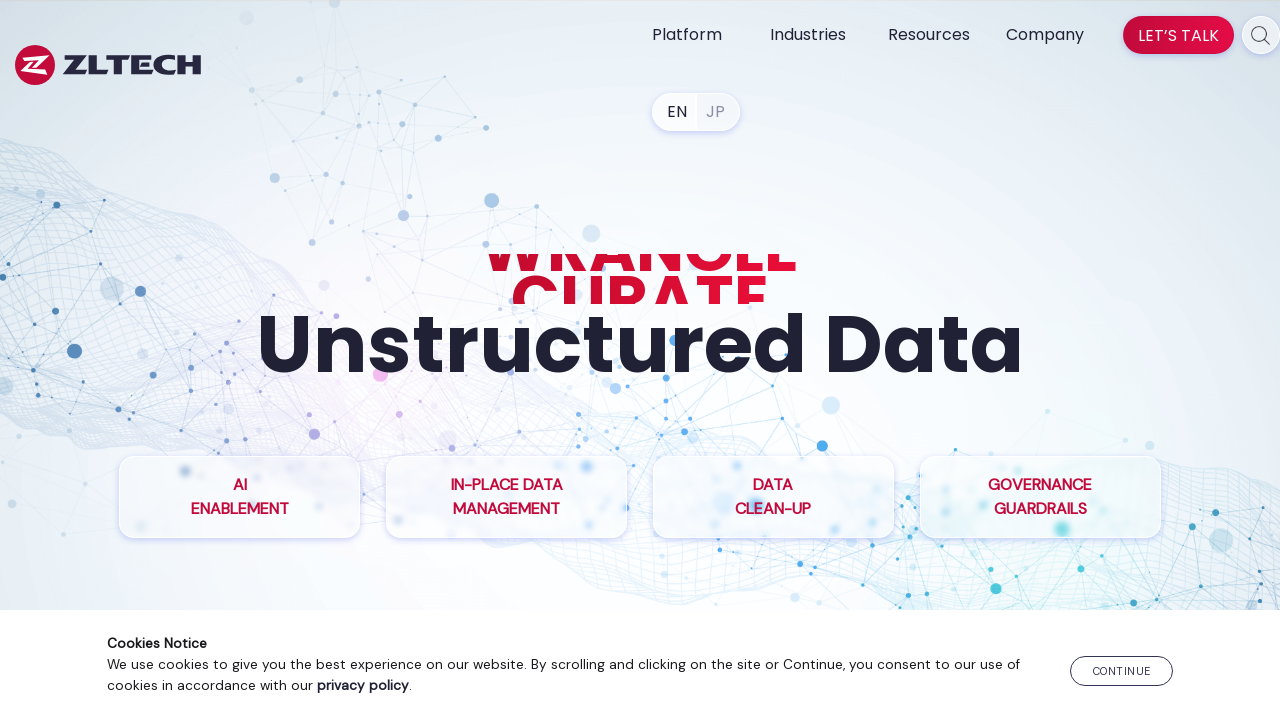

Retrieved href attribute from link: /records-management-system/
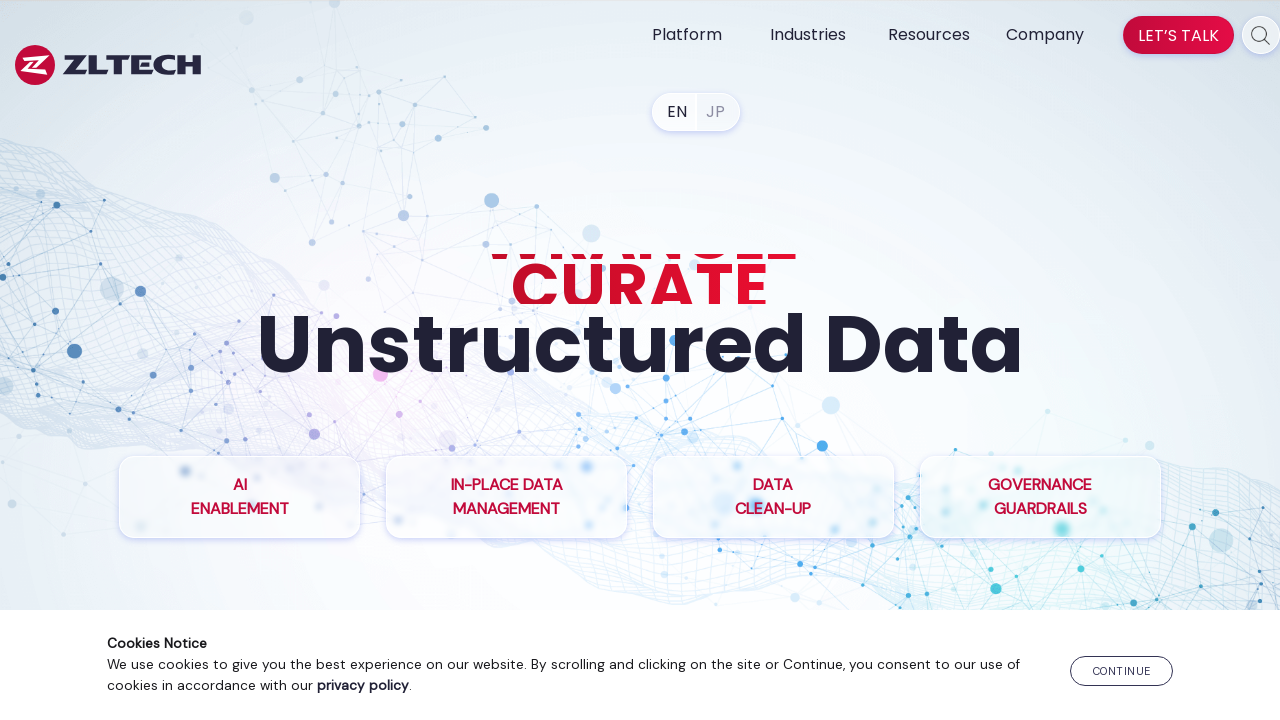

Retrieved href attribute from link: /privacy-policy/
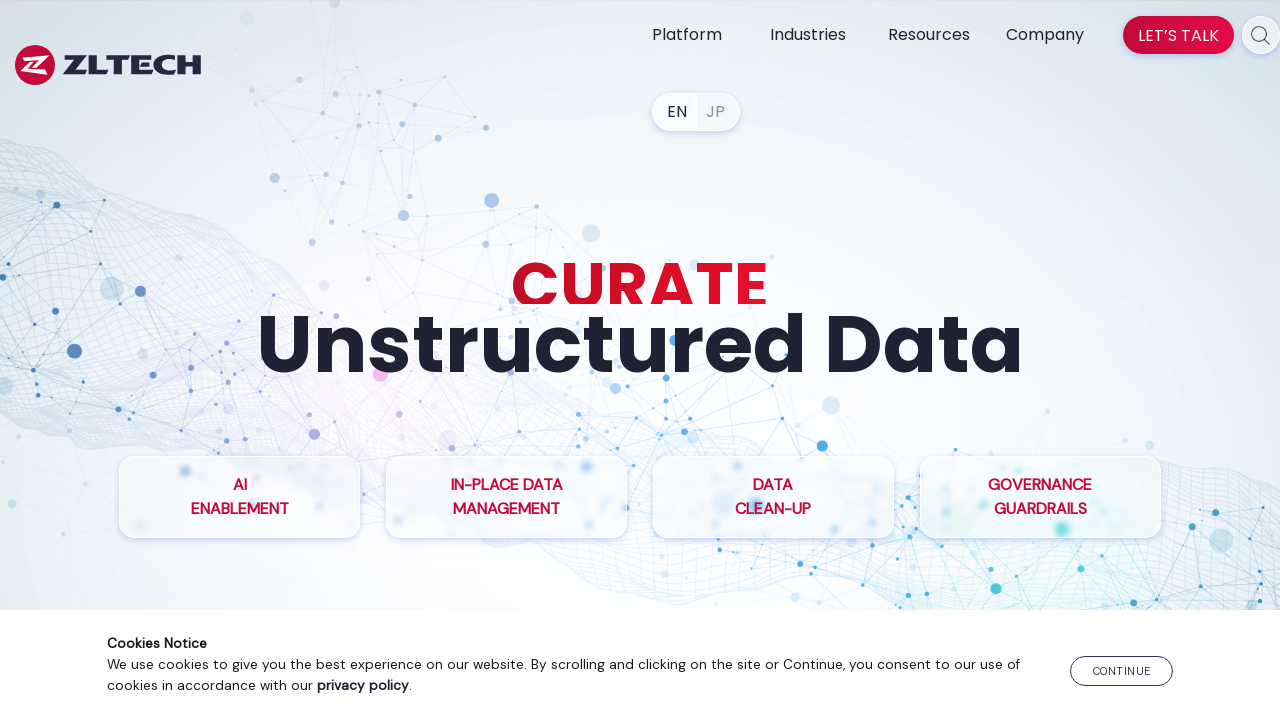

Retrieved href attribute from link: /zl-terms-of-use/
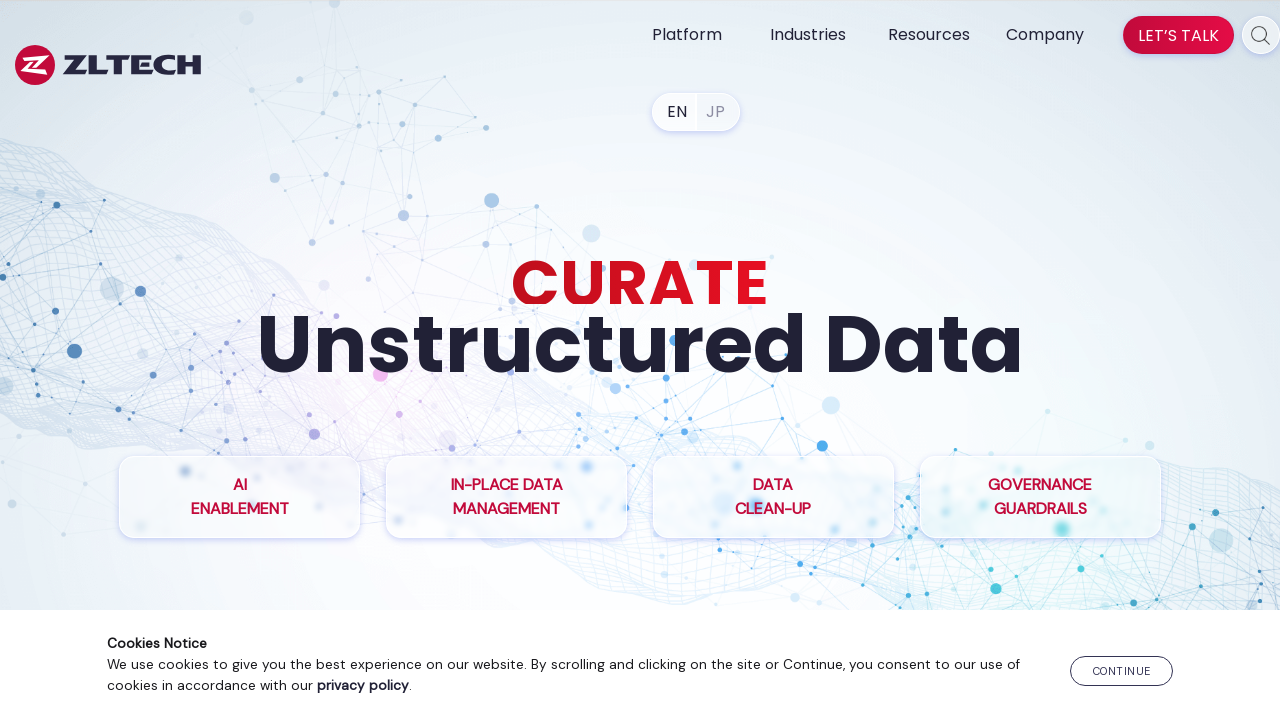

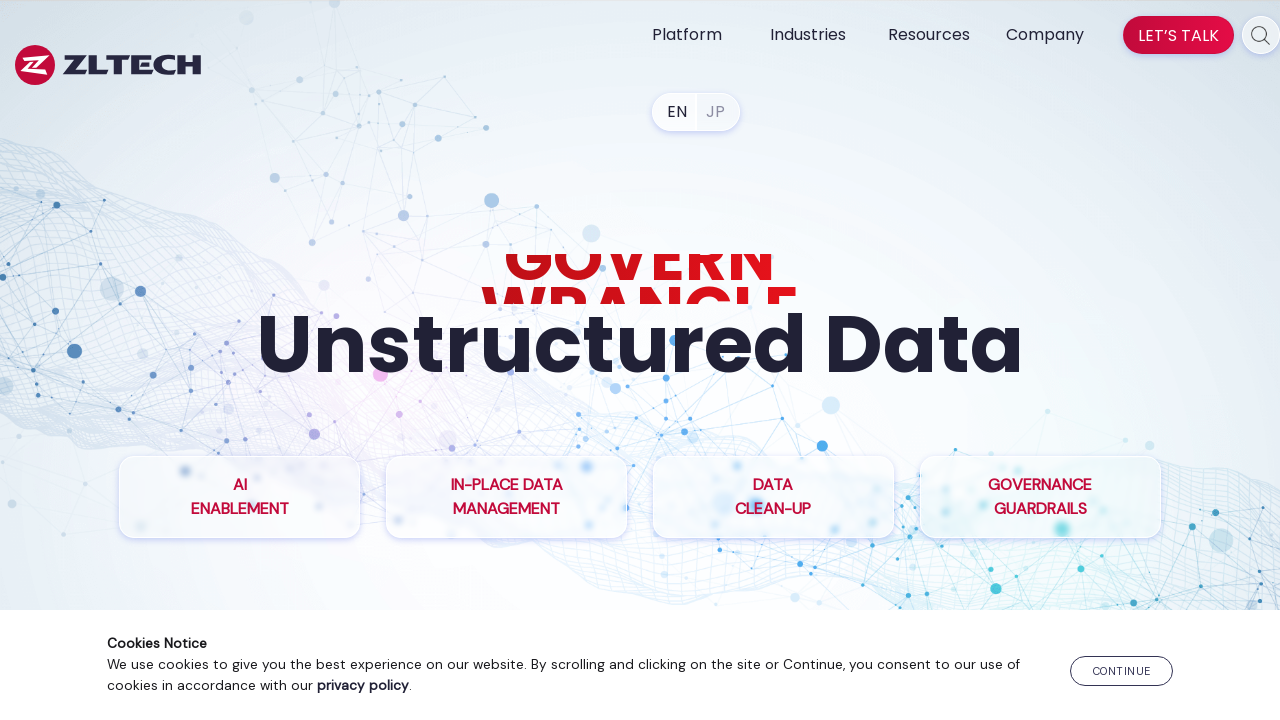